Navigates to the student books page and clicks on books in the first three categories

Starting URL: https://greekbooks.netlify.app/student-books.html

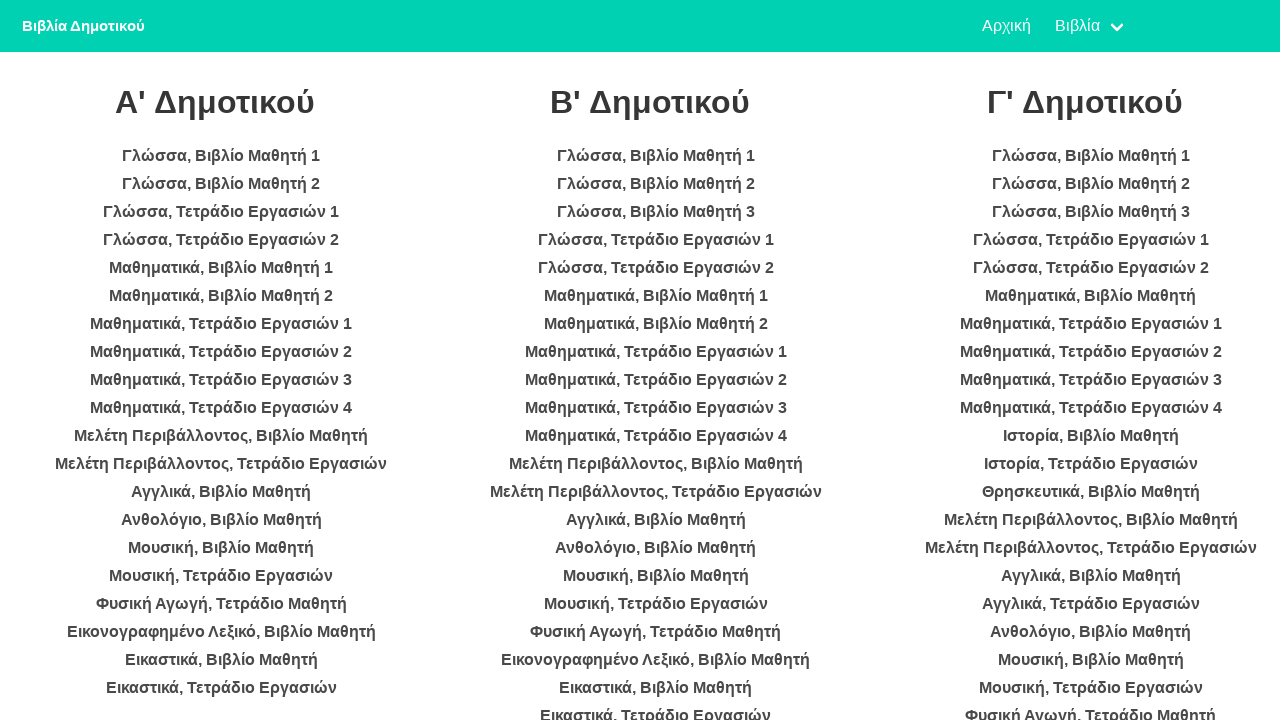

Navigated to student books page
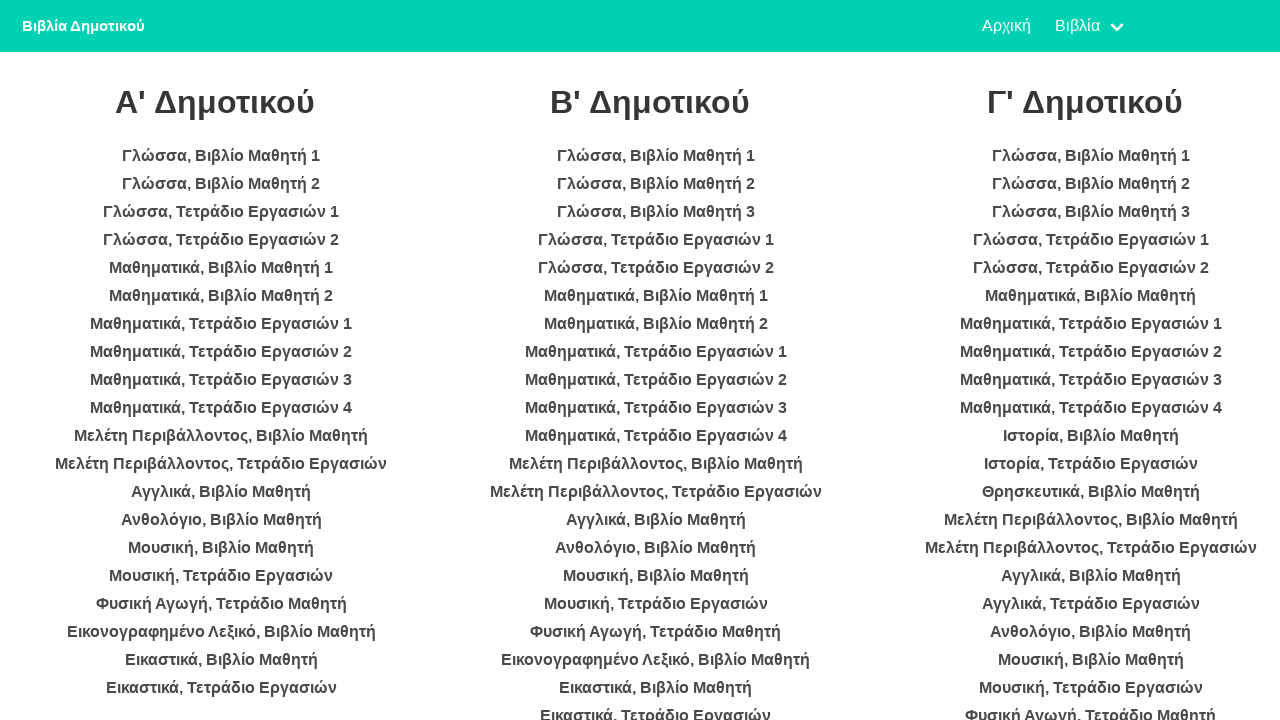

Located all book category lists
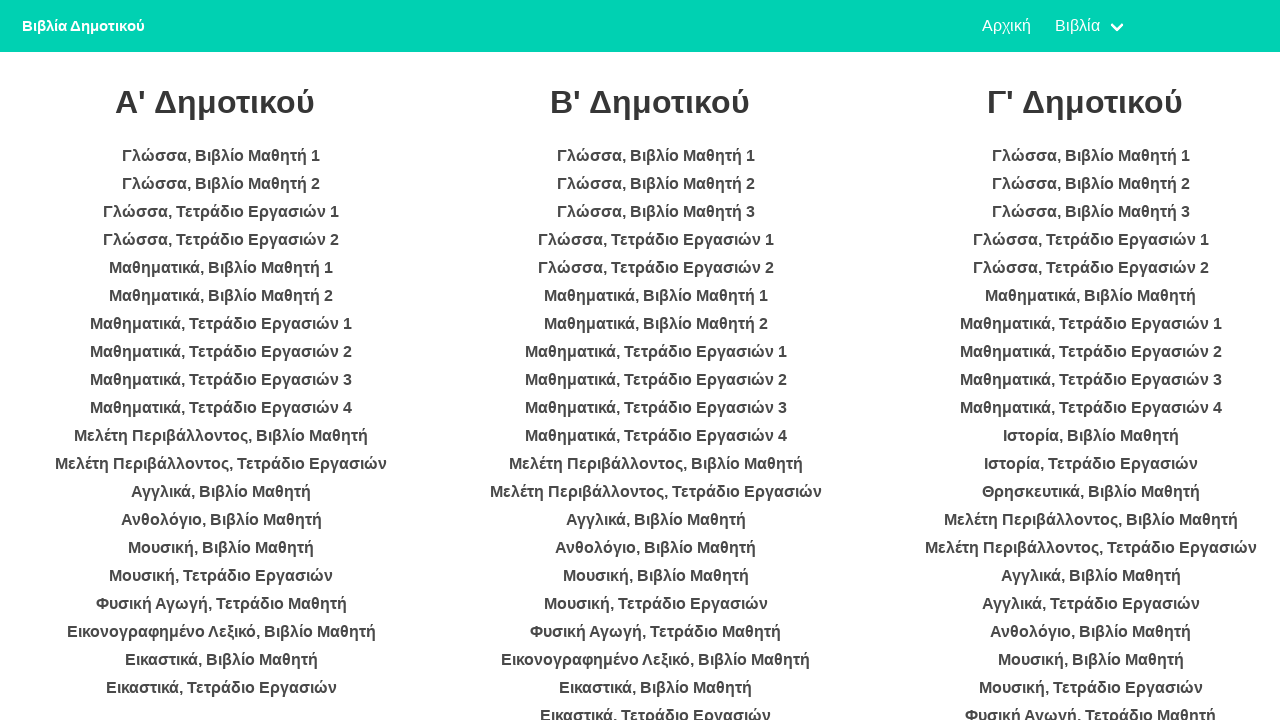

Retrieved books from category 1
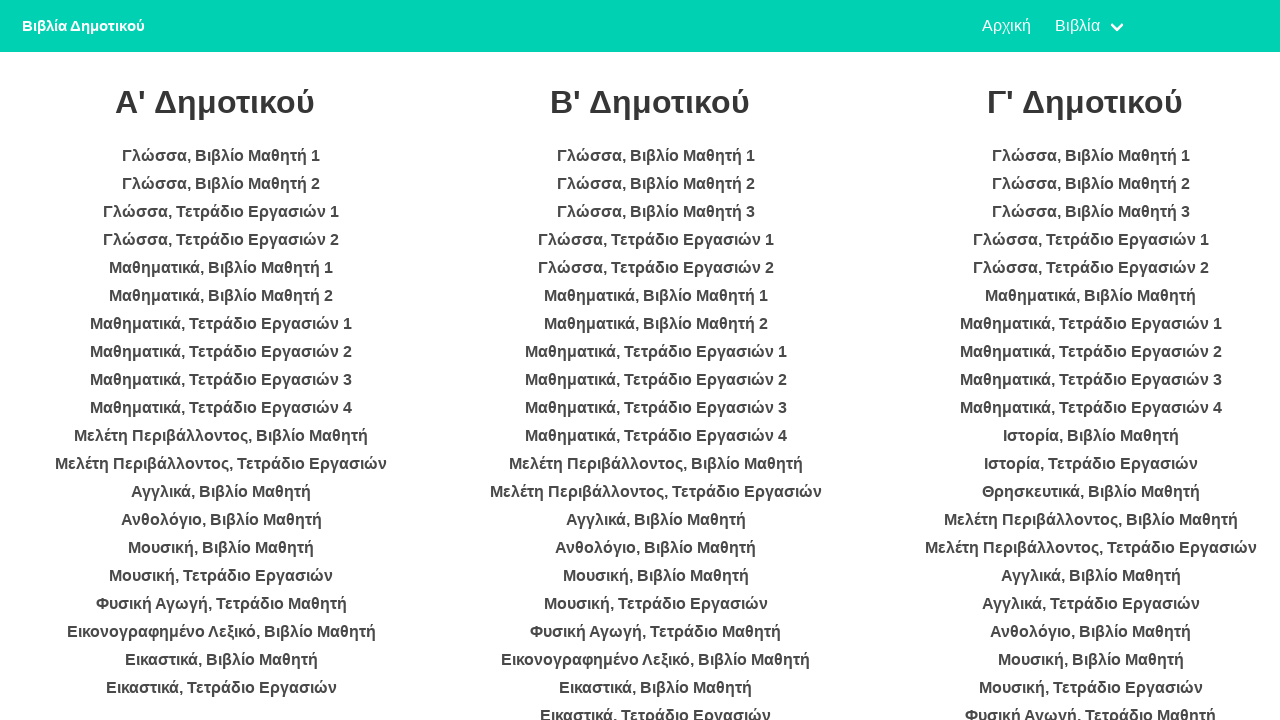

Clicked book in category 1 at (221, 156) on ul >> nth=0 >> li >> nth=0
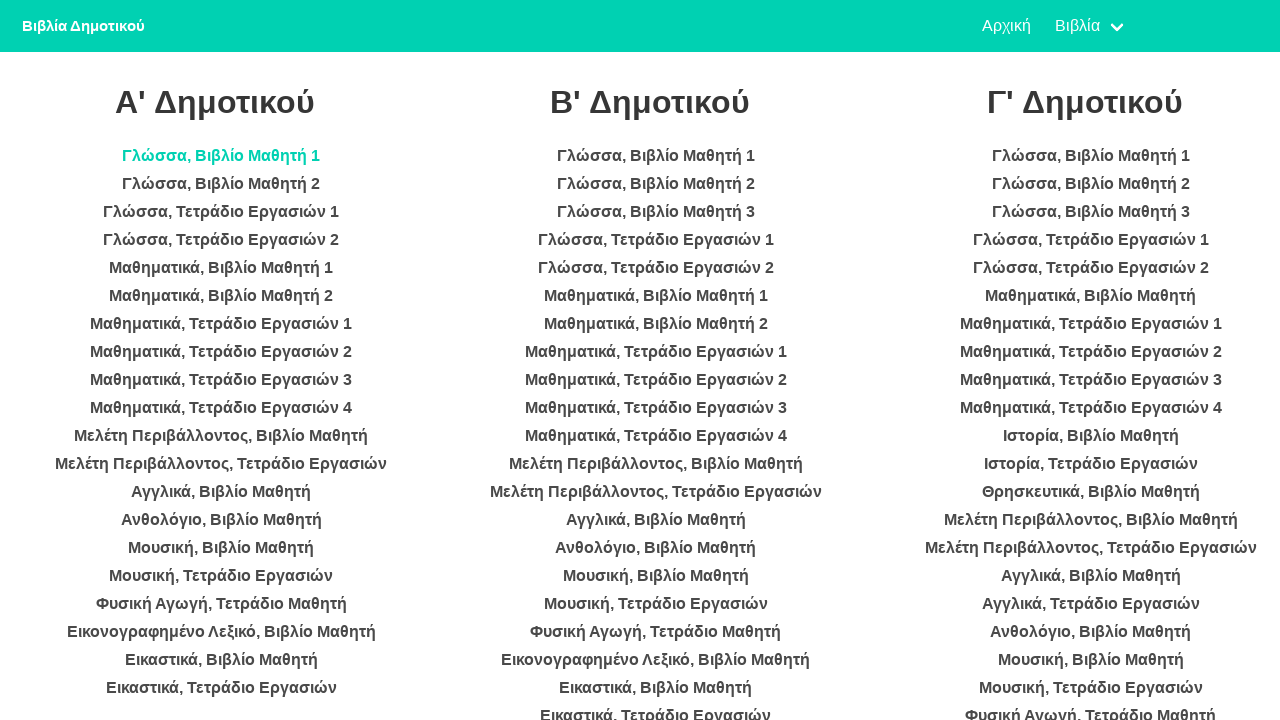

Waited 2 seconds for page to load
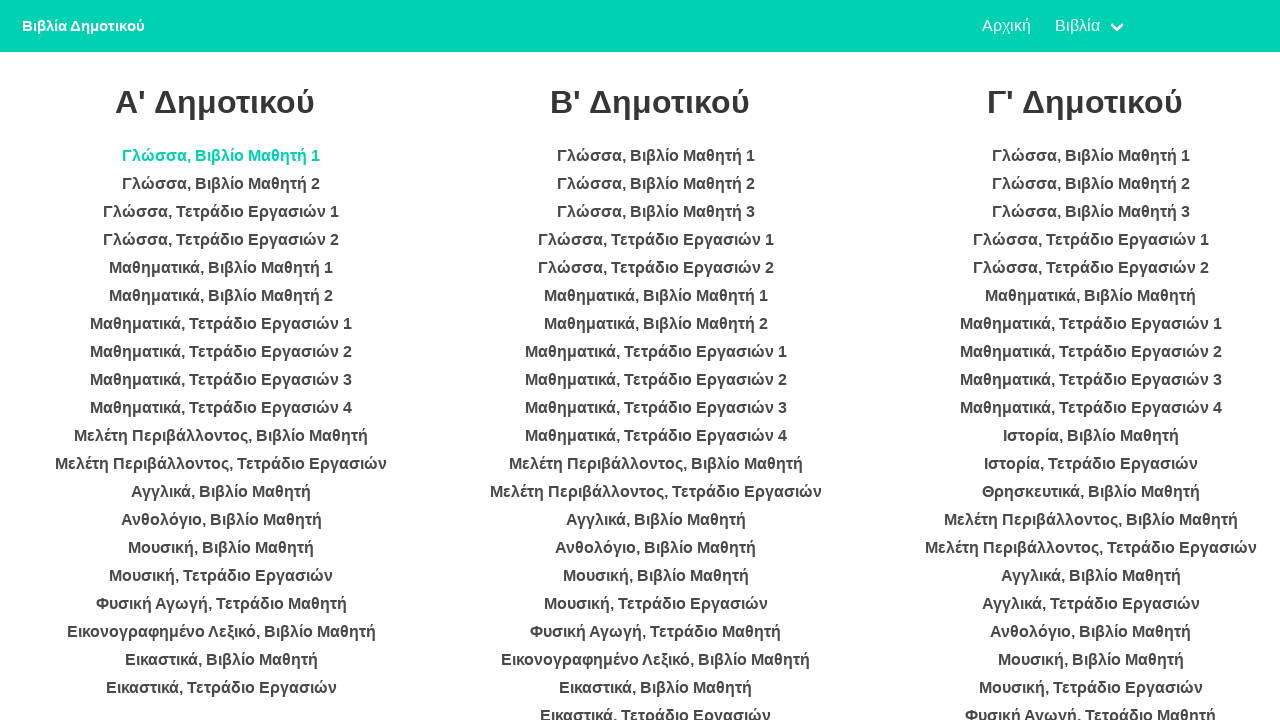

Clicked book in category 1 at (221, 184) on ul >> nth=0 >> li >> nth=1
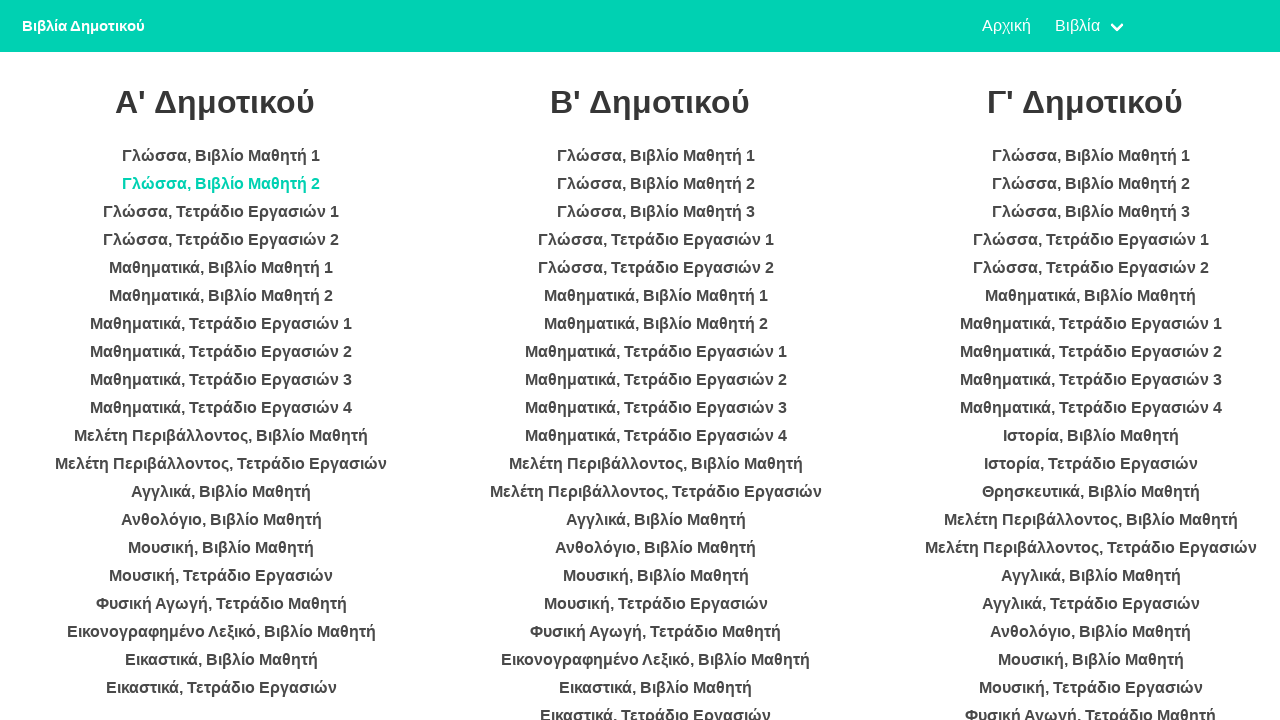

Waited 2 seconds for page to load
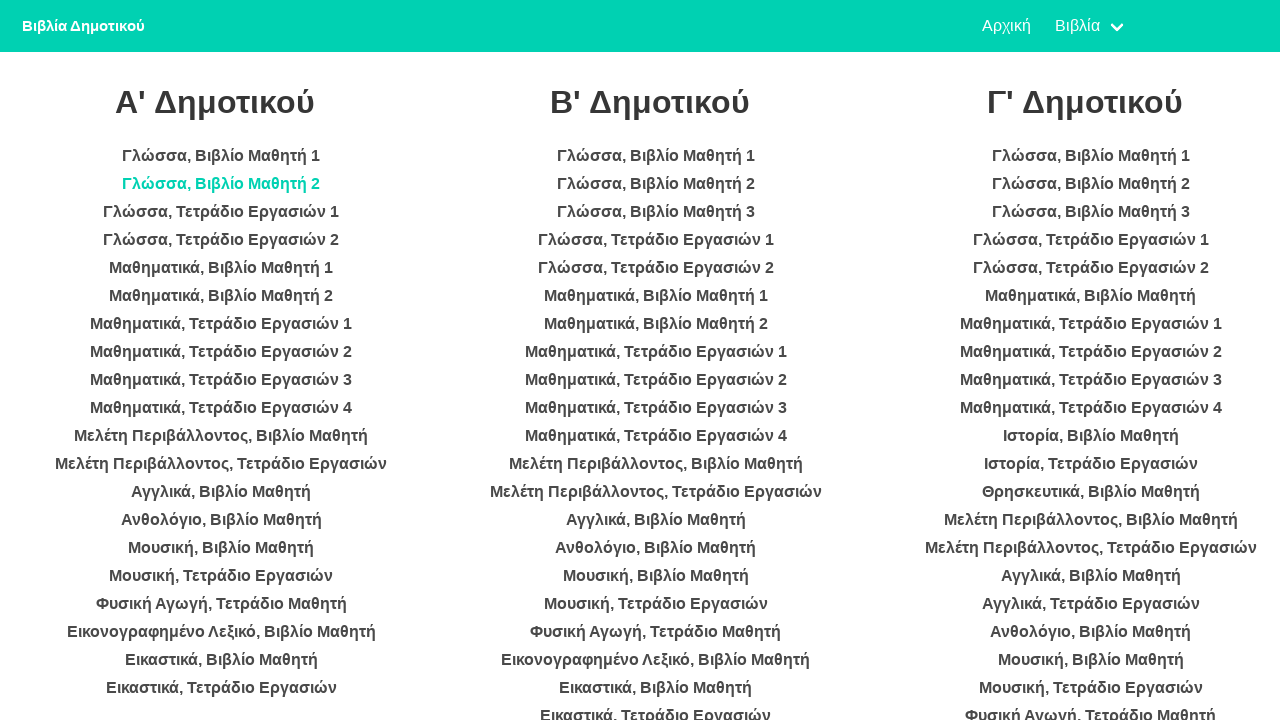

Clicked book in category 1 at (221, 212) on ul >> nth=0 >> li >> nth=2
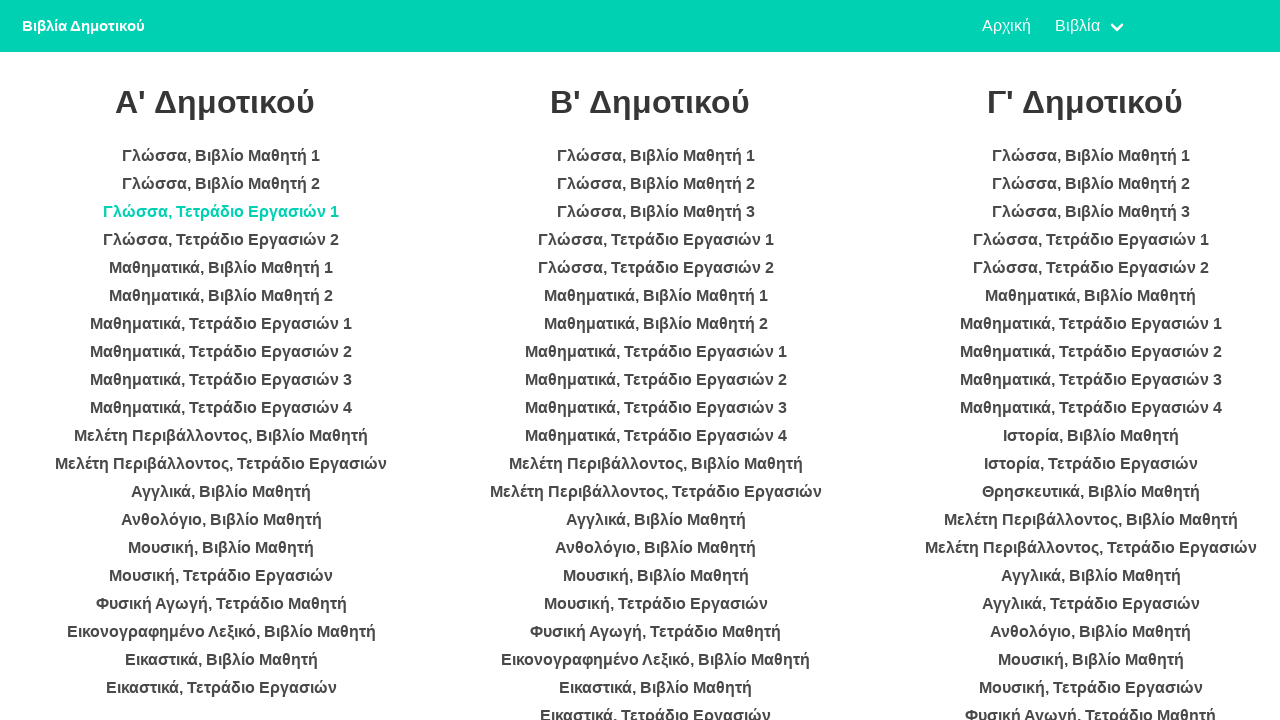

Waited 2 seconds for page to load
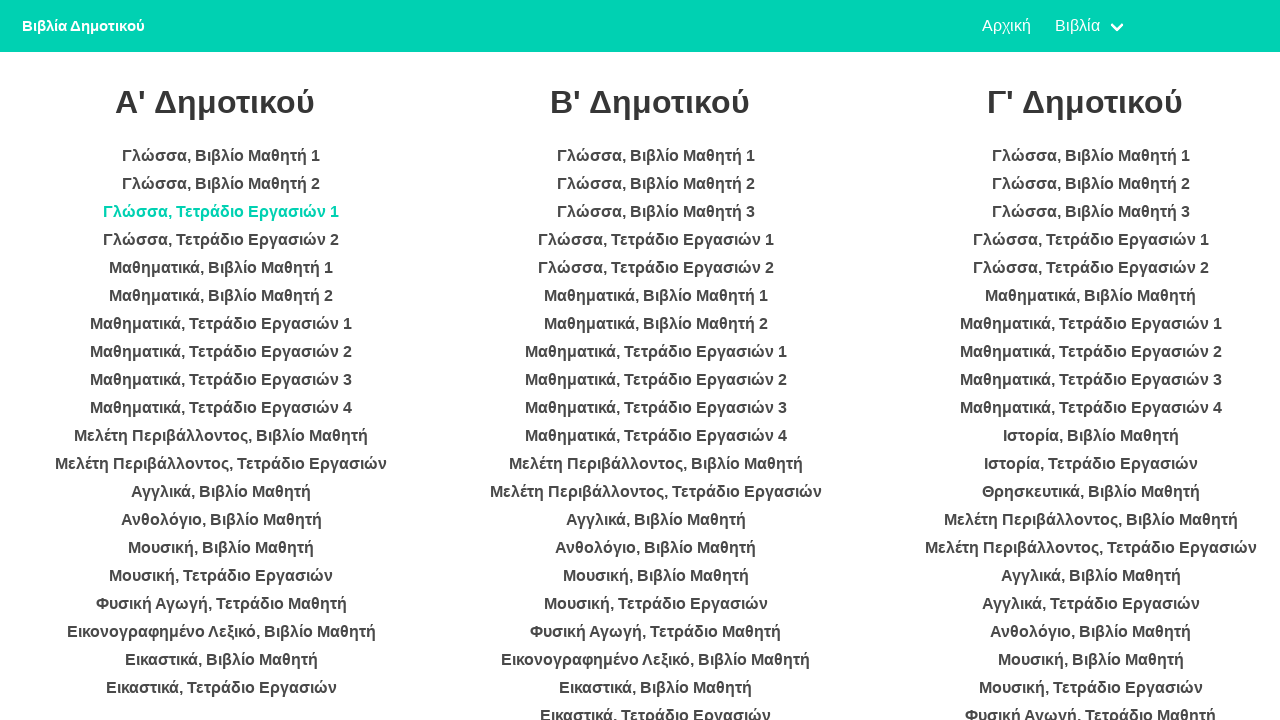

Clicked book in category 1 at (221, 240) on ul >> nth=0 >> li >> nth=3
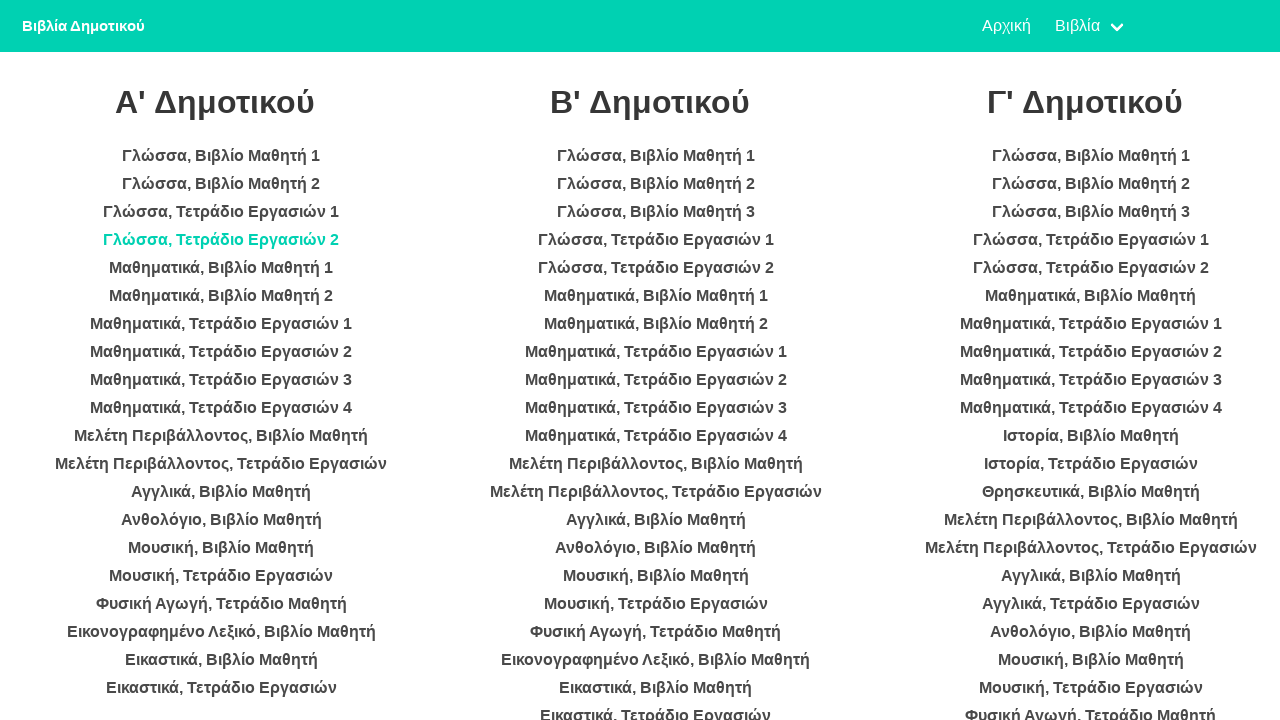

Waited 2 seconds for page to load
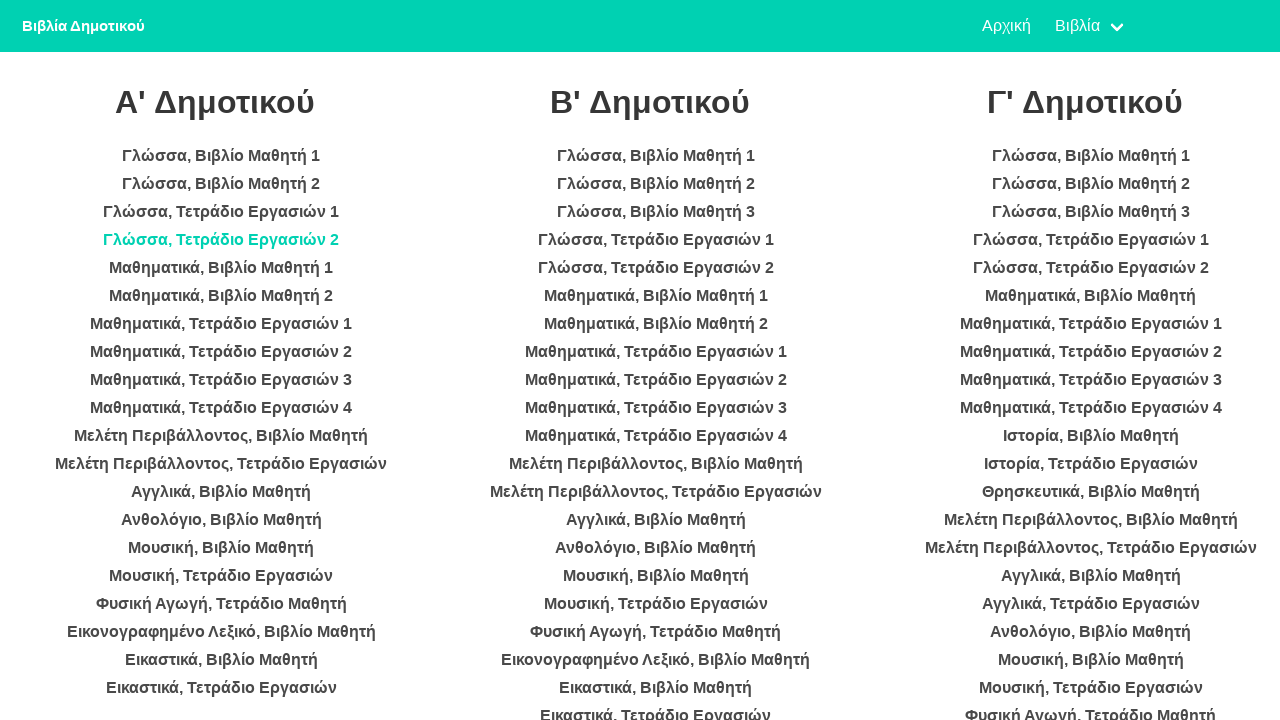

Clicked book in category 1 at (221, 268) on ul >> nth=0 >> li >> nth=4
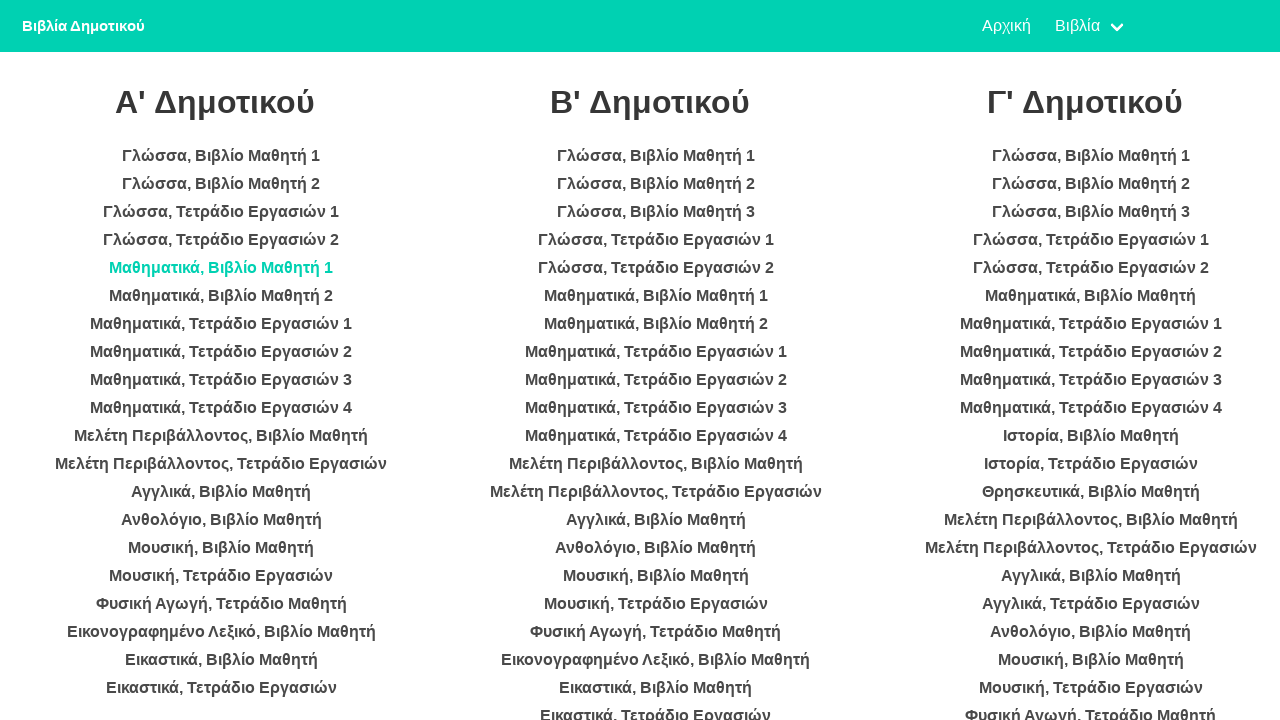

Waited 2 seconds for page to load
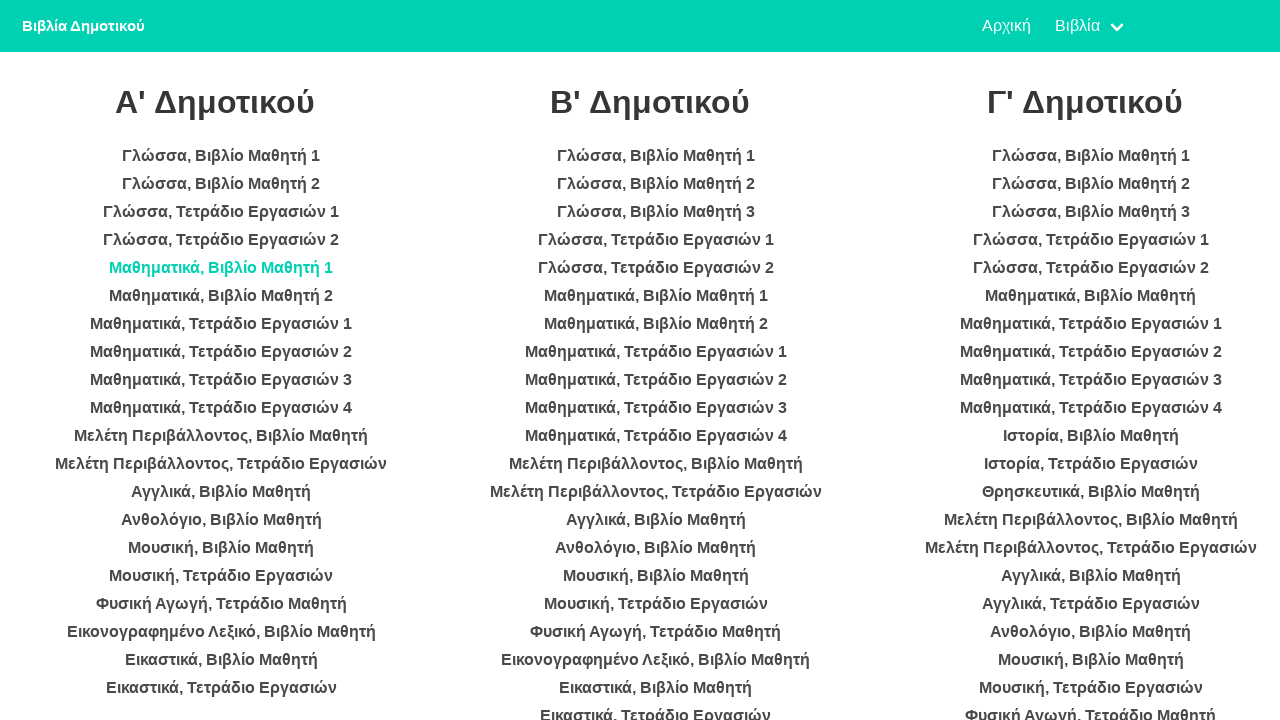

Clicked book in category 1 at (221, 296) on ul >> nth=0 >> li >> nth=5
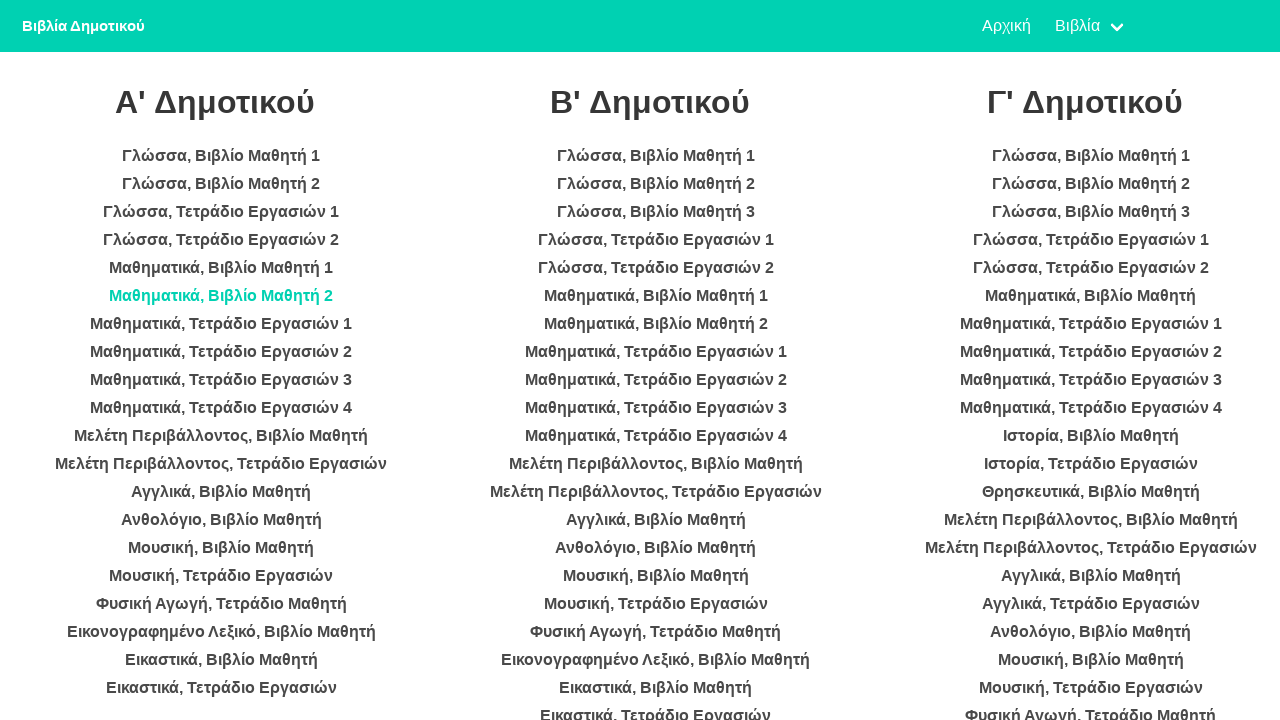

Waited 2 seconds for page to load
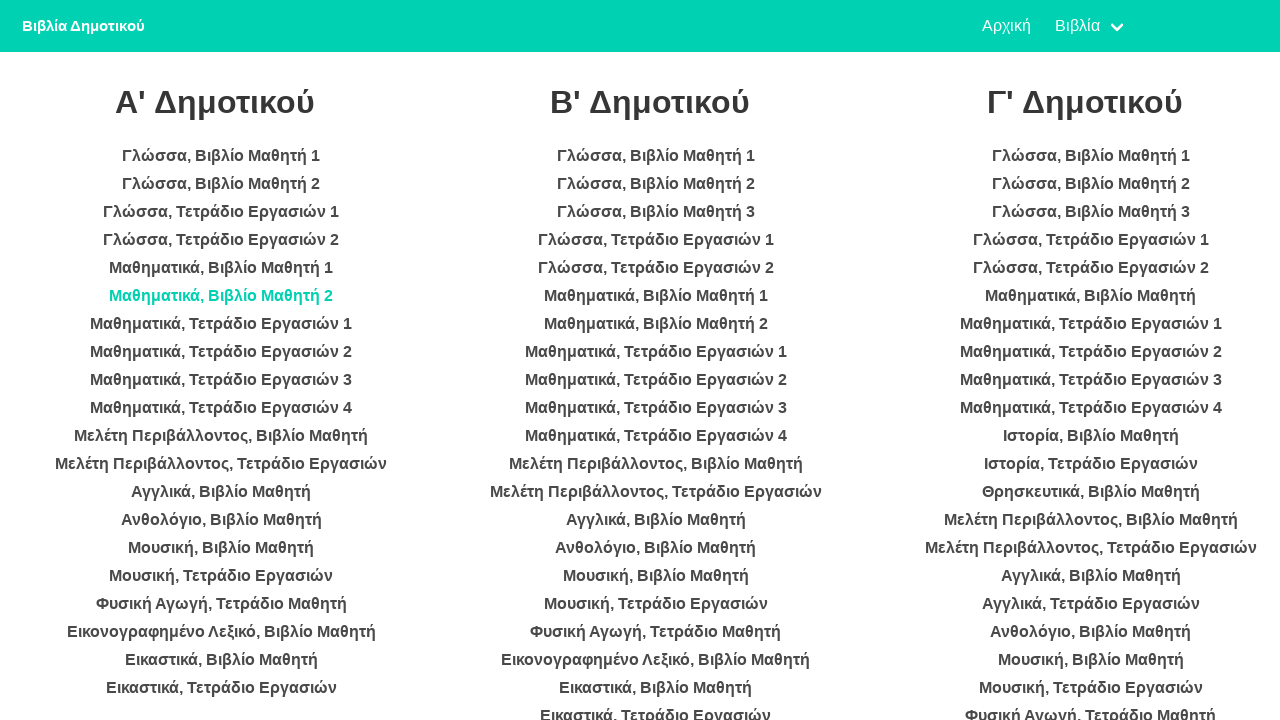

Clicked book in category 1 at (221, 324) on ul >> nth=0 >> li >> nth=6
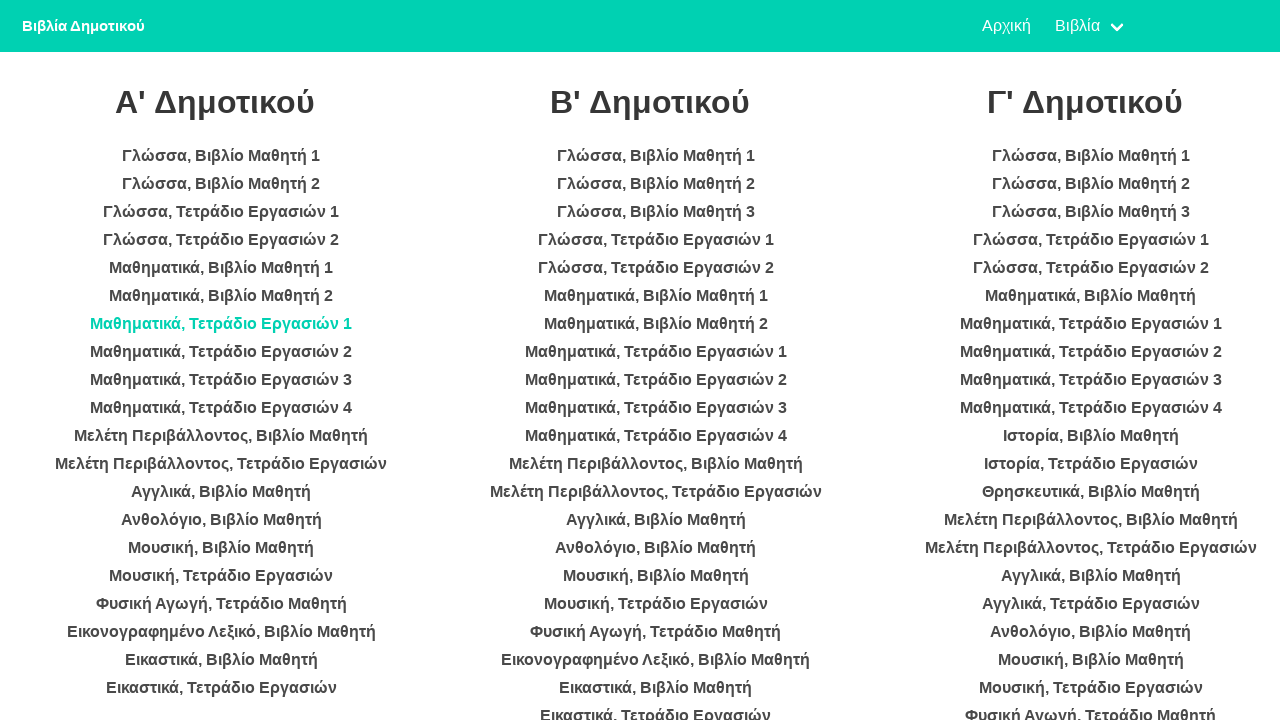

Waited 2 seconds for page to load
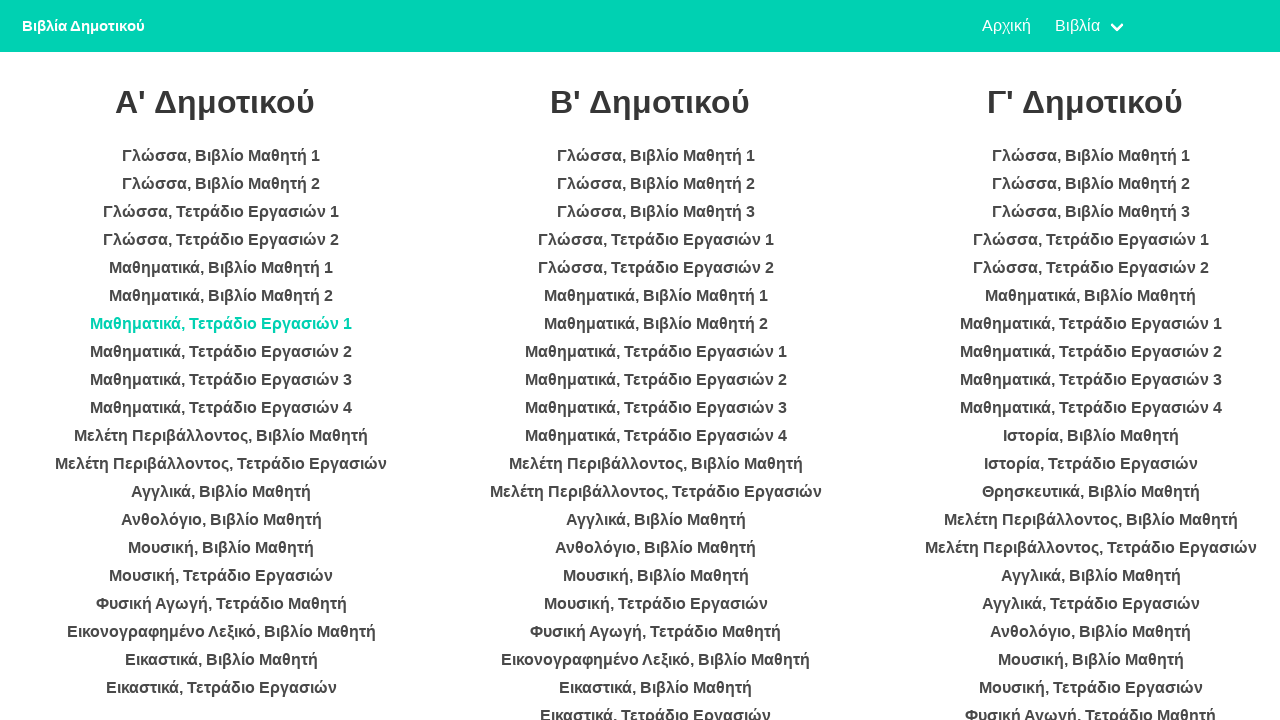

Clicked book in category 1 at (221, 352) on ul >> nth=0 >> li >> nth=7
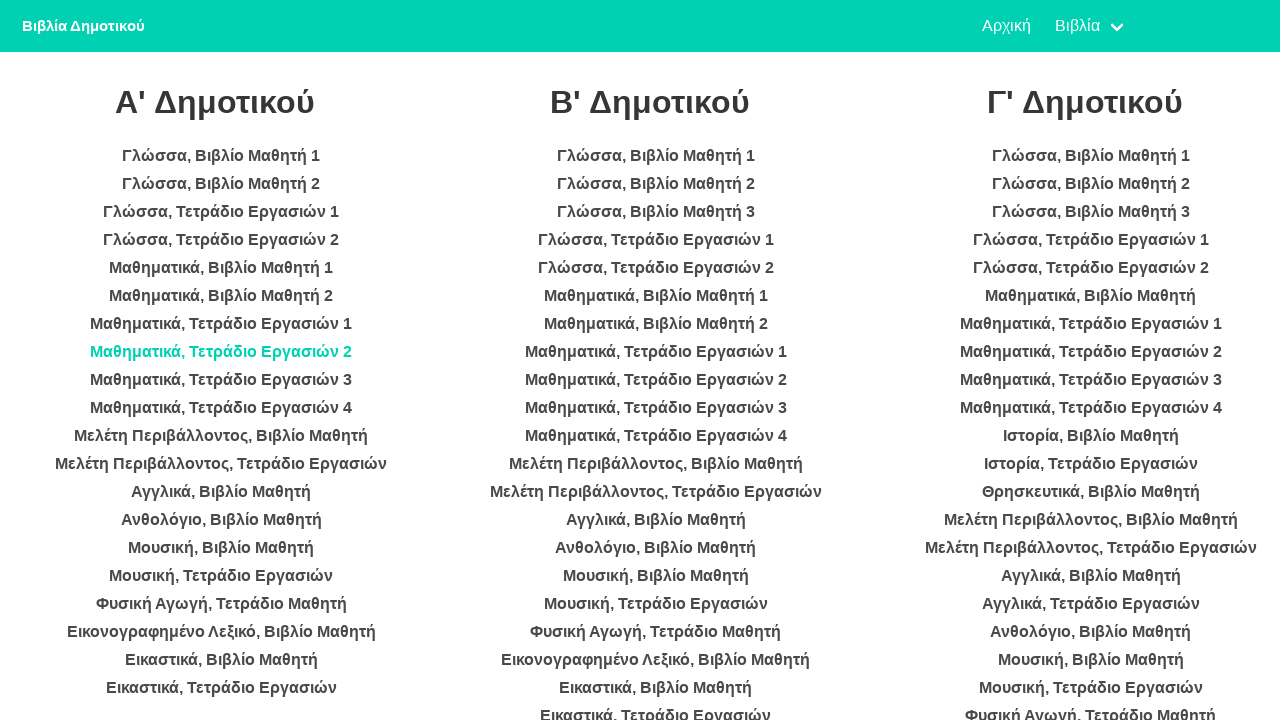

Waited 2 seconds for page to load
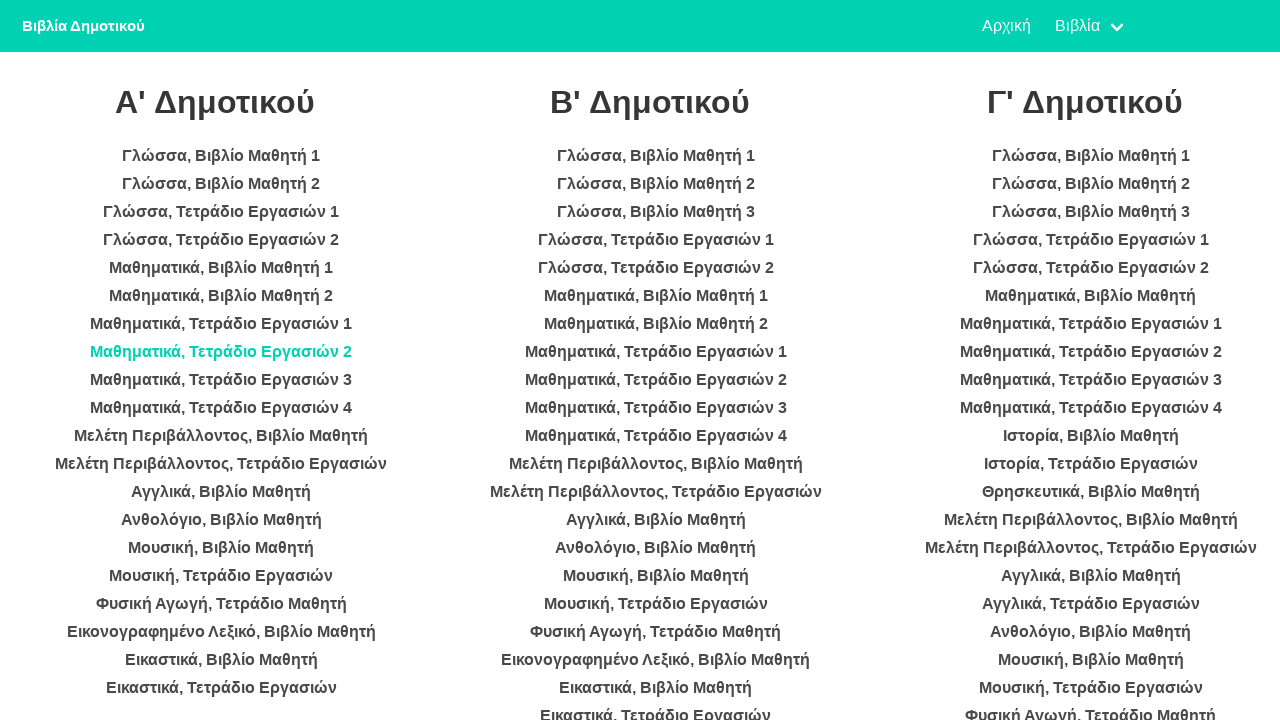

Clicked book in category 1 at (221, 380) on ul >> nth=0 >> li >> nth=8
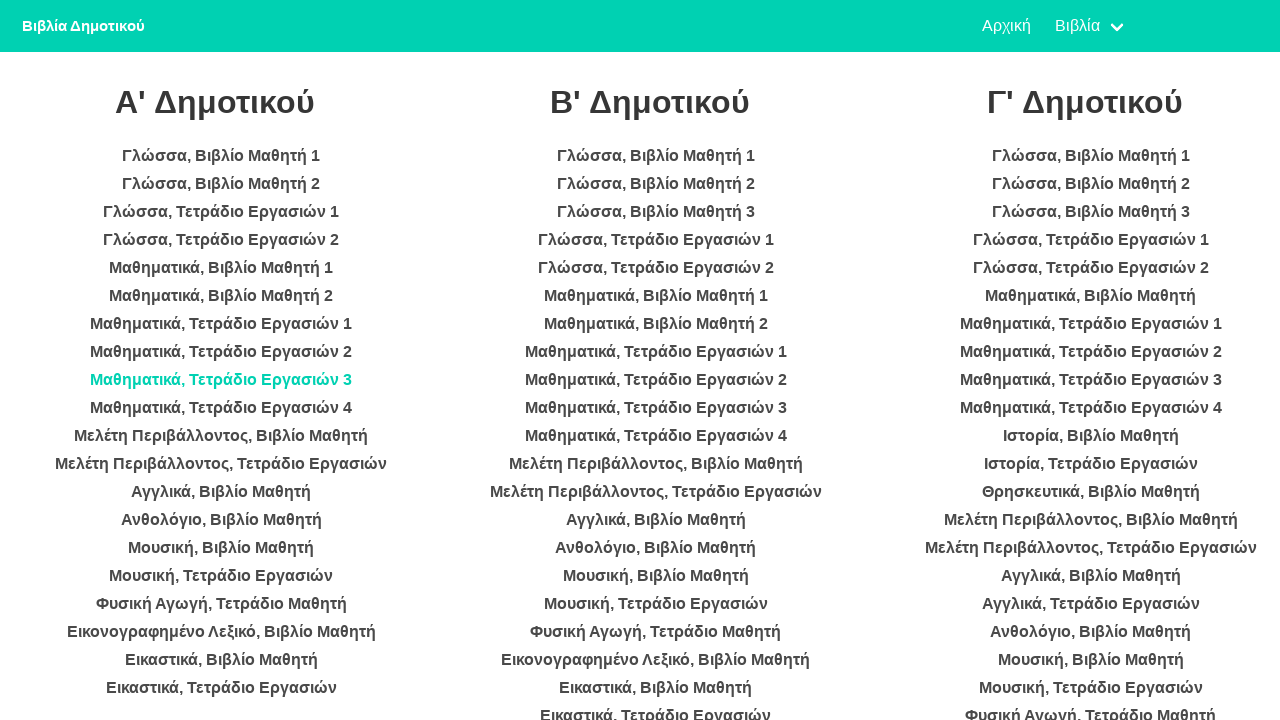

Waited 2 seconds for page to load
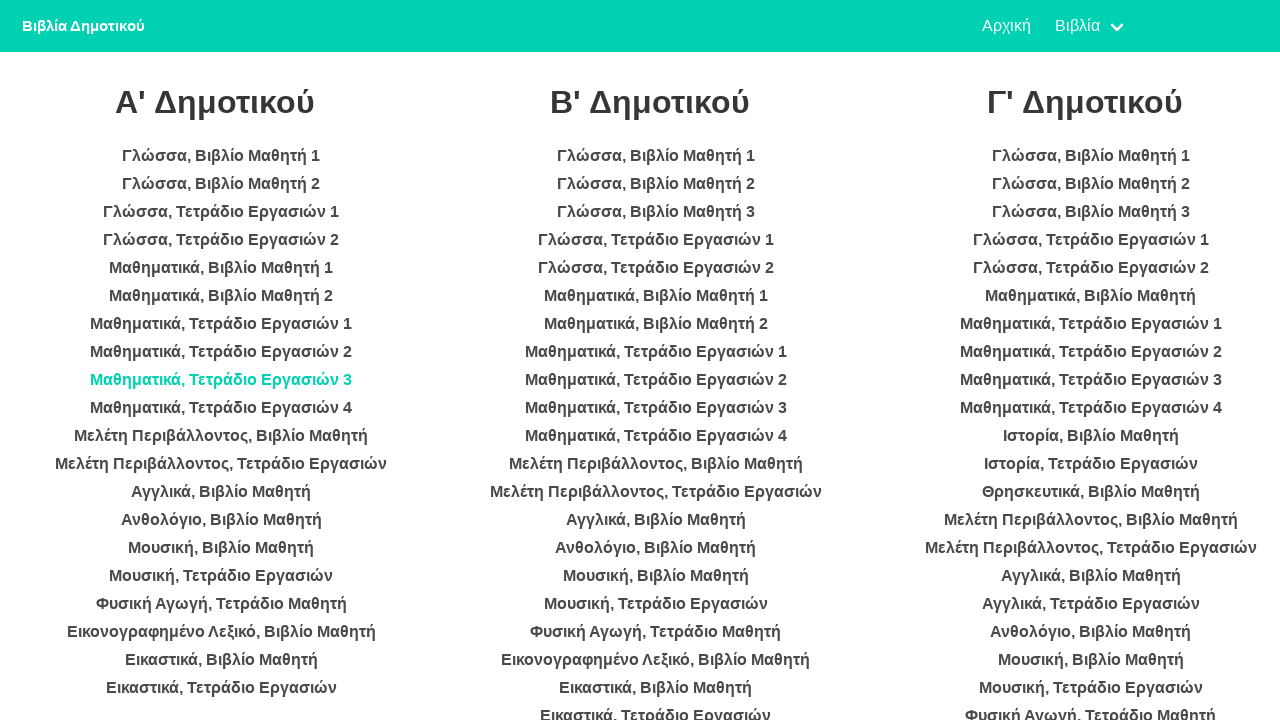

Clicked book in category 1 at (221, 408) on ul >> nth=0 >> li >> nth=9
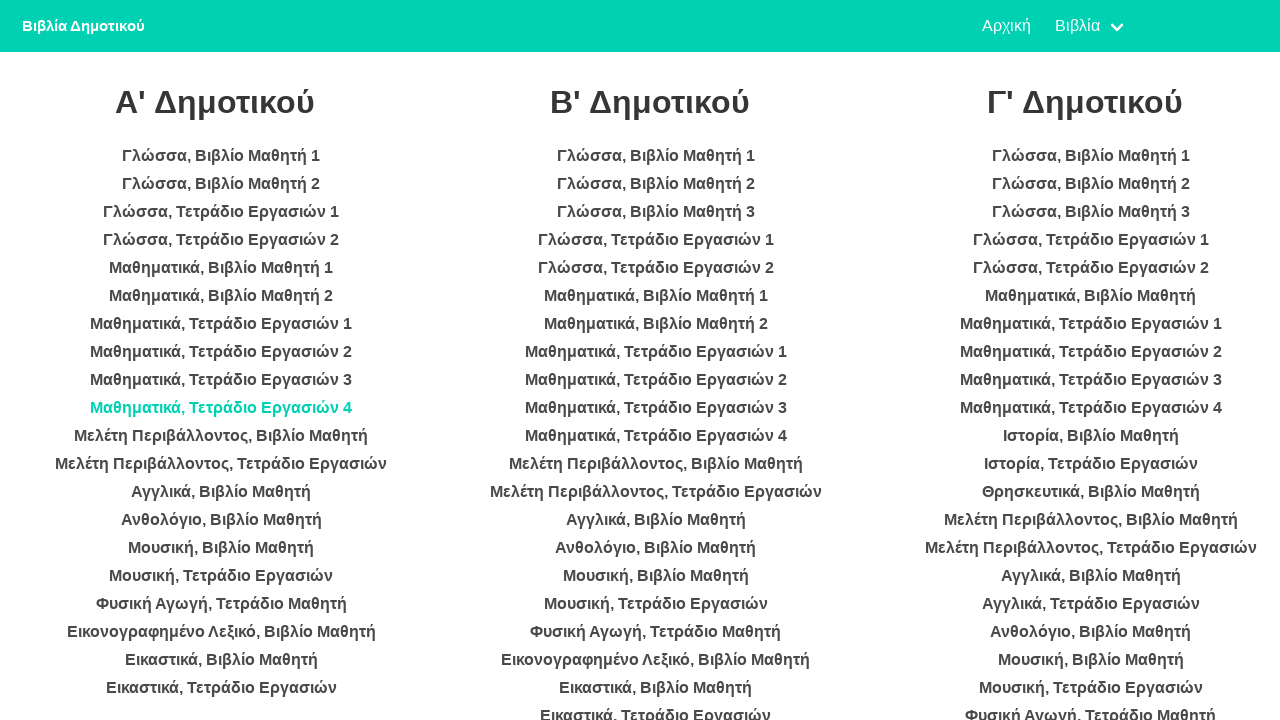

Waited 2 seconds for page to load
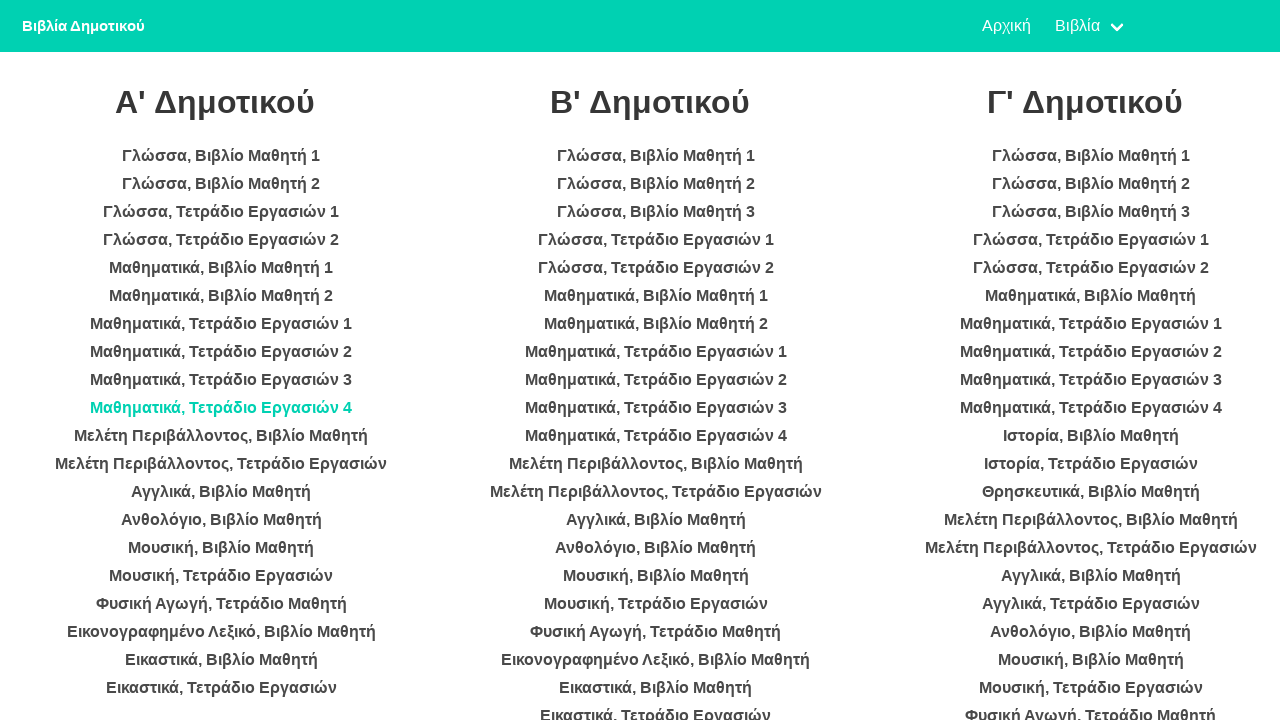

Clicked book in category 1 at (221, 436) on ul >> nth=0 >> li >> nth=10
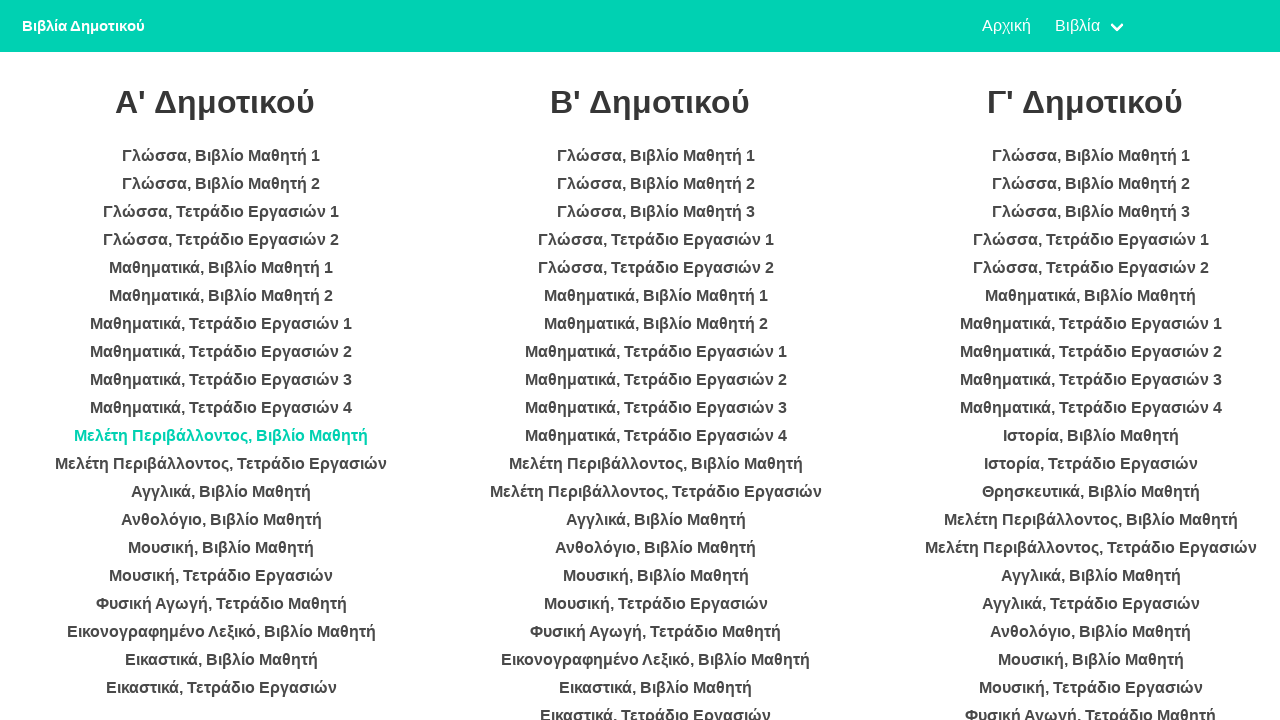

Waited 2 seconds for page to load
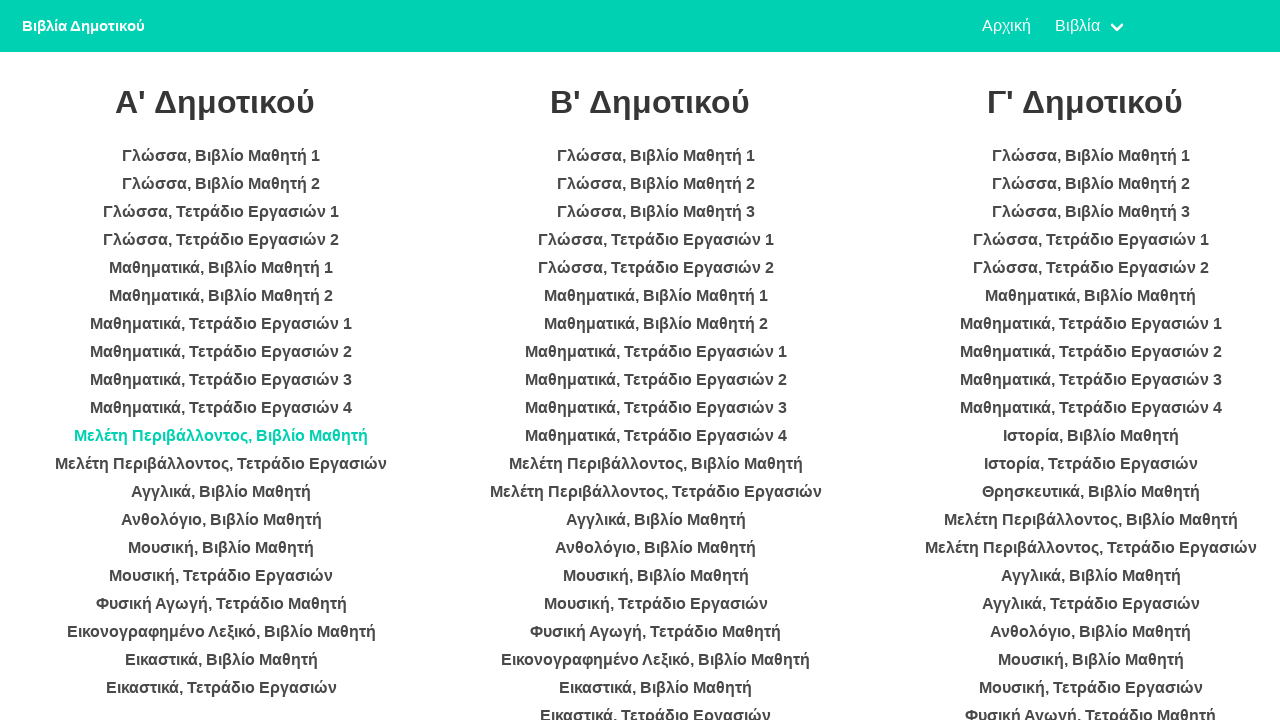

Clicked book in category 1 at (221, 464) on ul >> nth=0 >> li >> nth=11
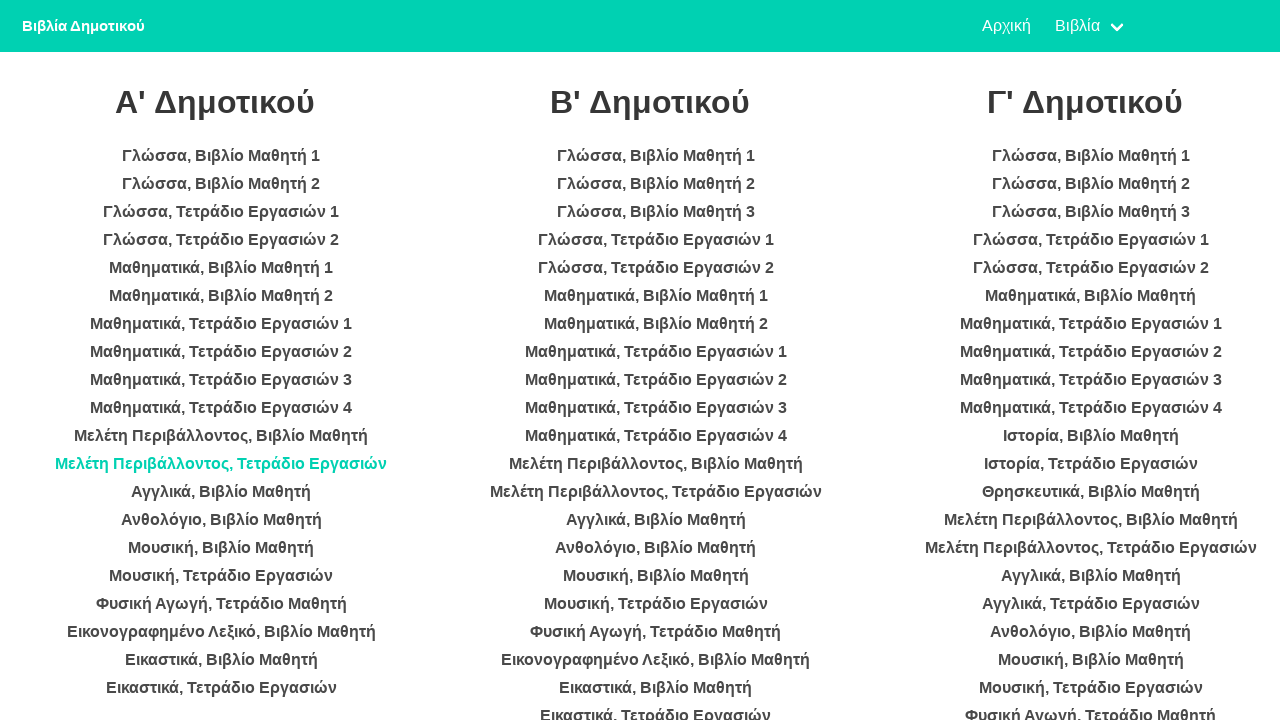

Waited 2 seconds for page to load
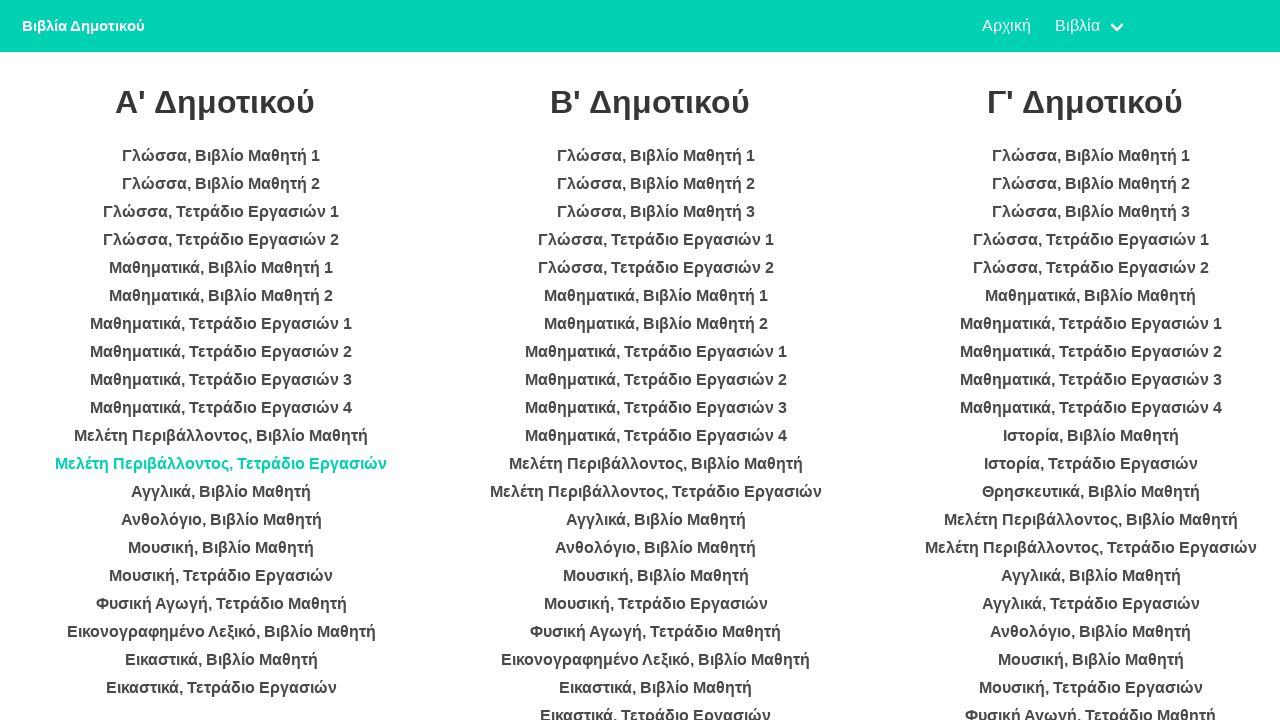

Clicked book in category 1 at (221, 492) on ul >> nth=0 >> li >> nth=12
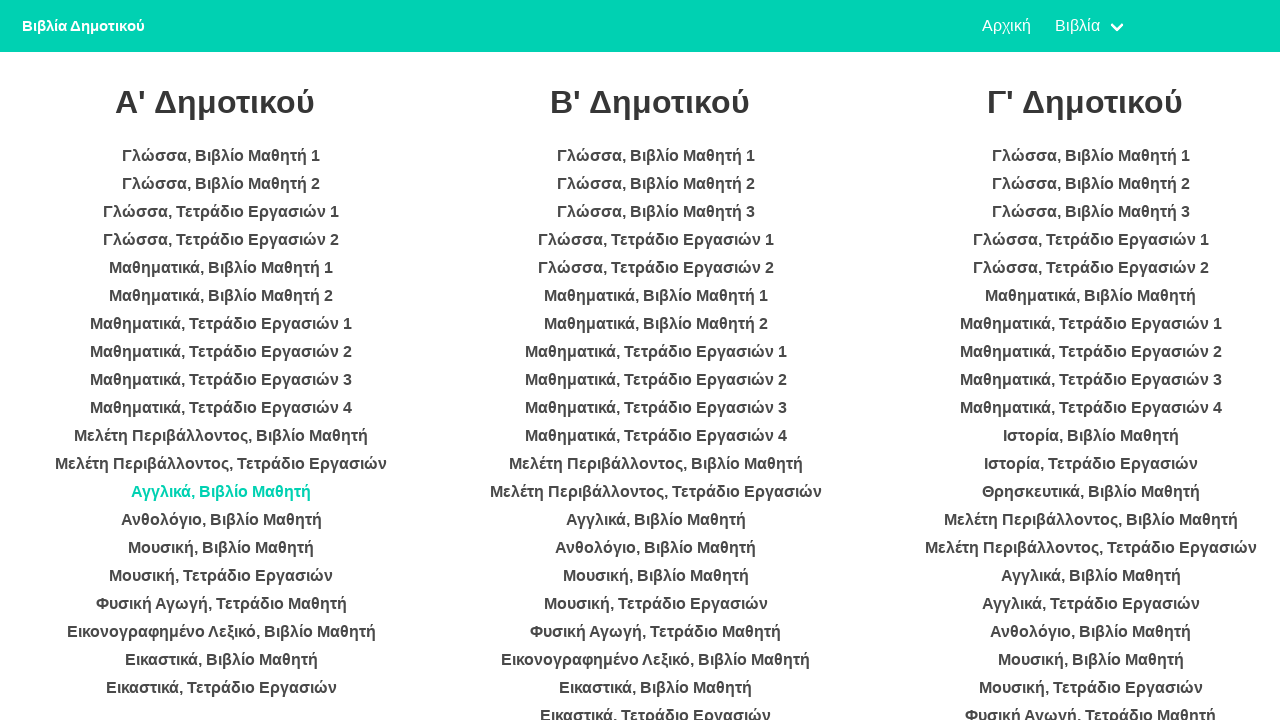

Waited 2 seconds for page to load
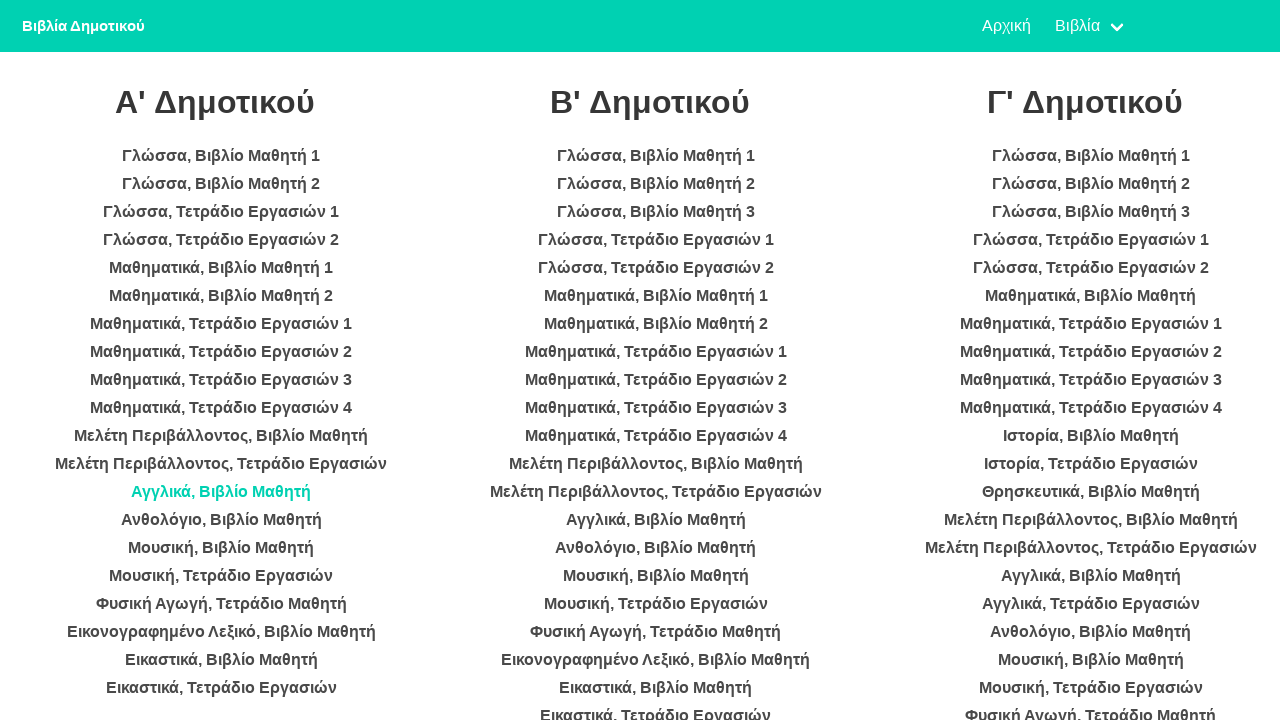

Clicked book in category 1 at (221, 520) on ul >> nth=0 >> li >> nth=13
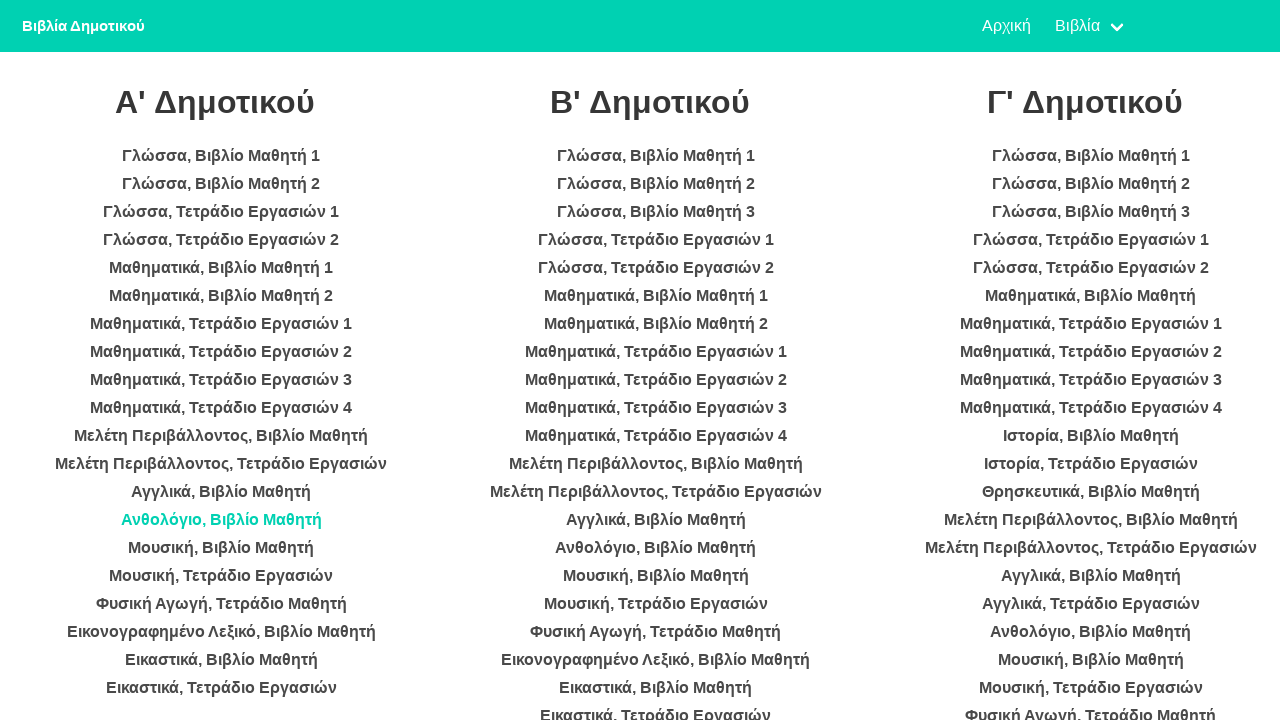

Waited 2 seconds for page to load
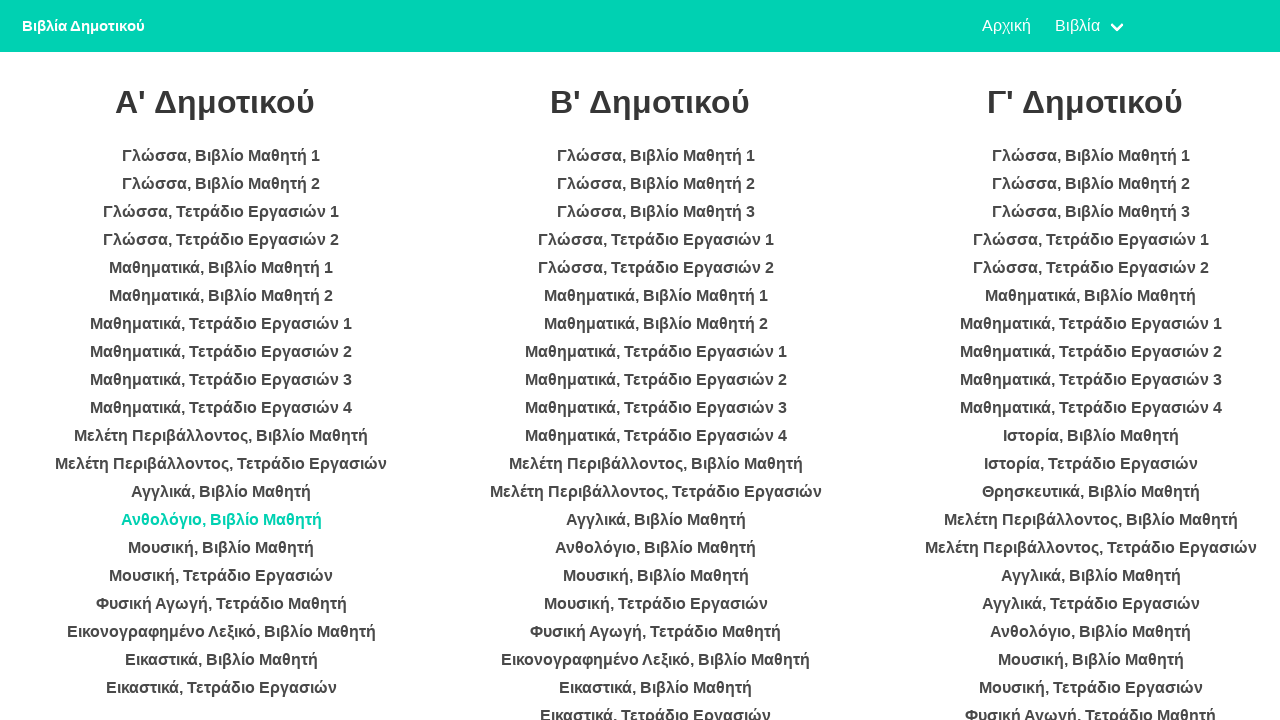

Clicked book in category 1 at (221, 548) on ul >> nth=0 >> li >> nth=14
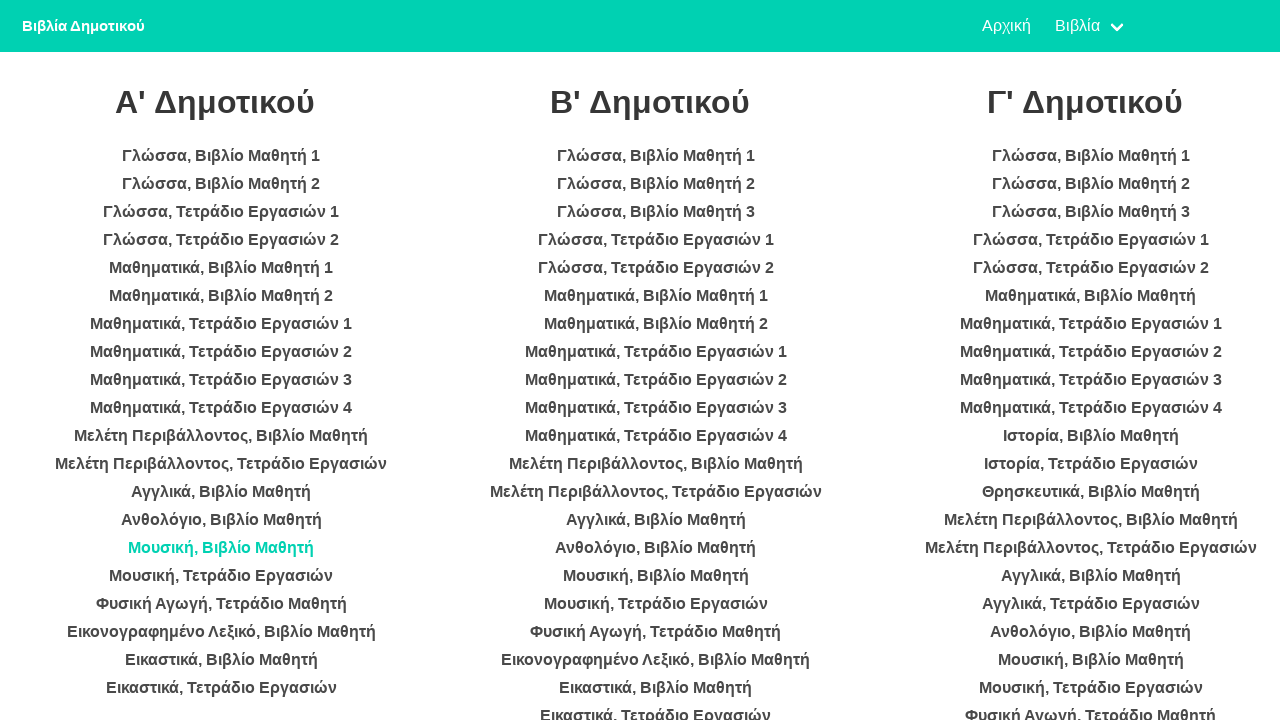

Waited 2 seconds for page to load
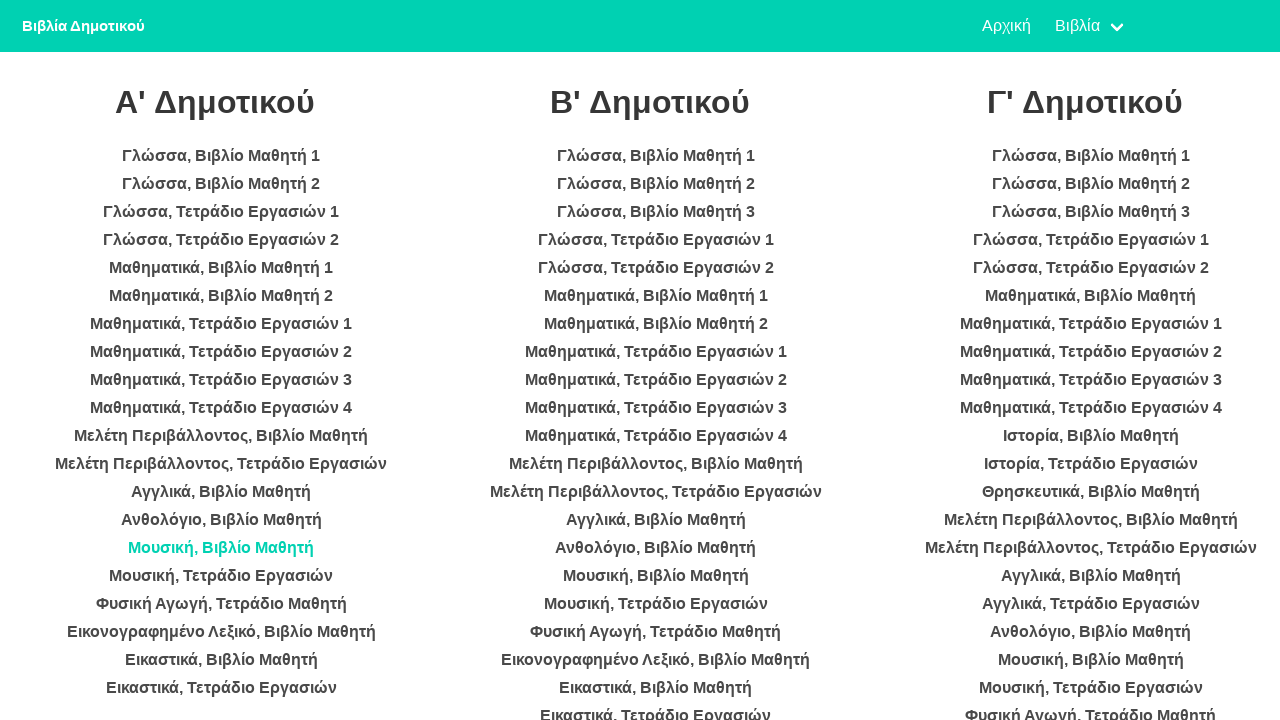

Clicked book in category 1 at (221, 576) on ul >> nth=0 >> li >> nth=15
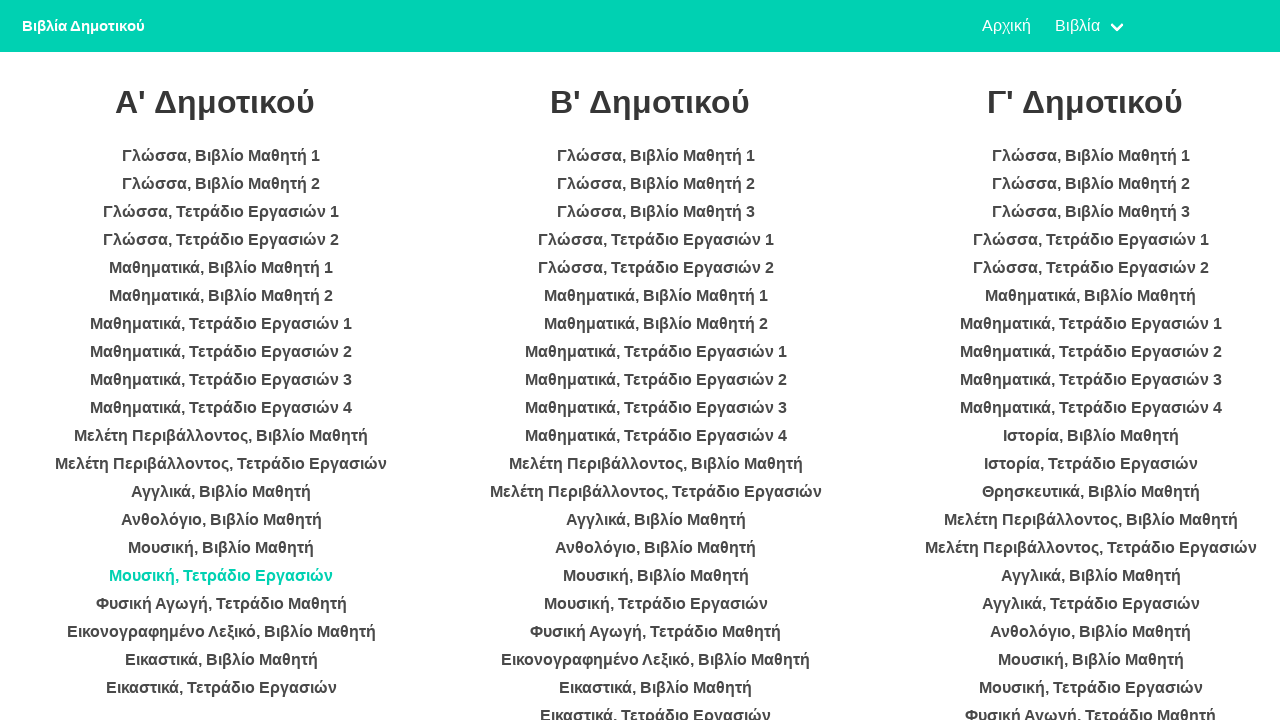

Waited 2 seconds for page to load
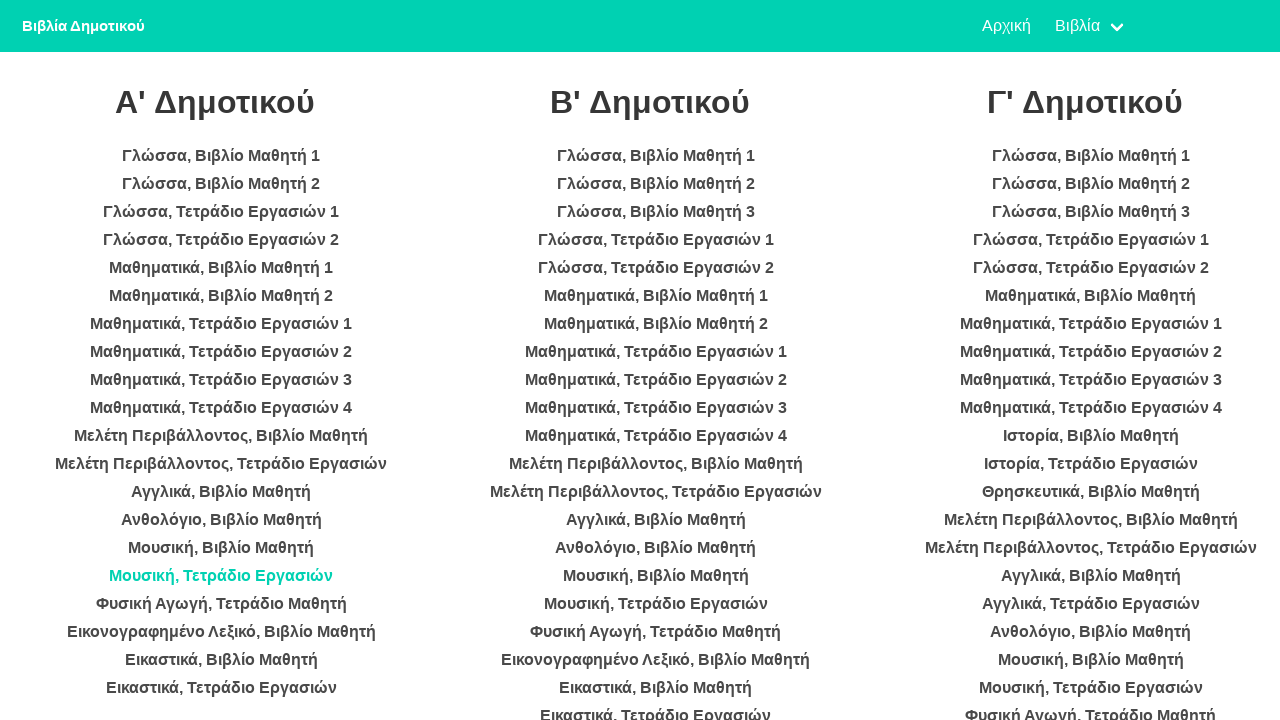

Clicked book in category 1 at (221, 604) on ul >> nth=0 >> li >> nth=16
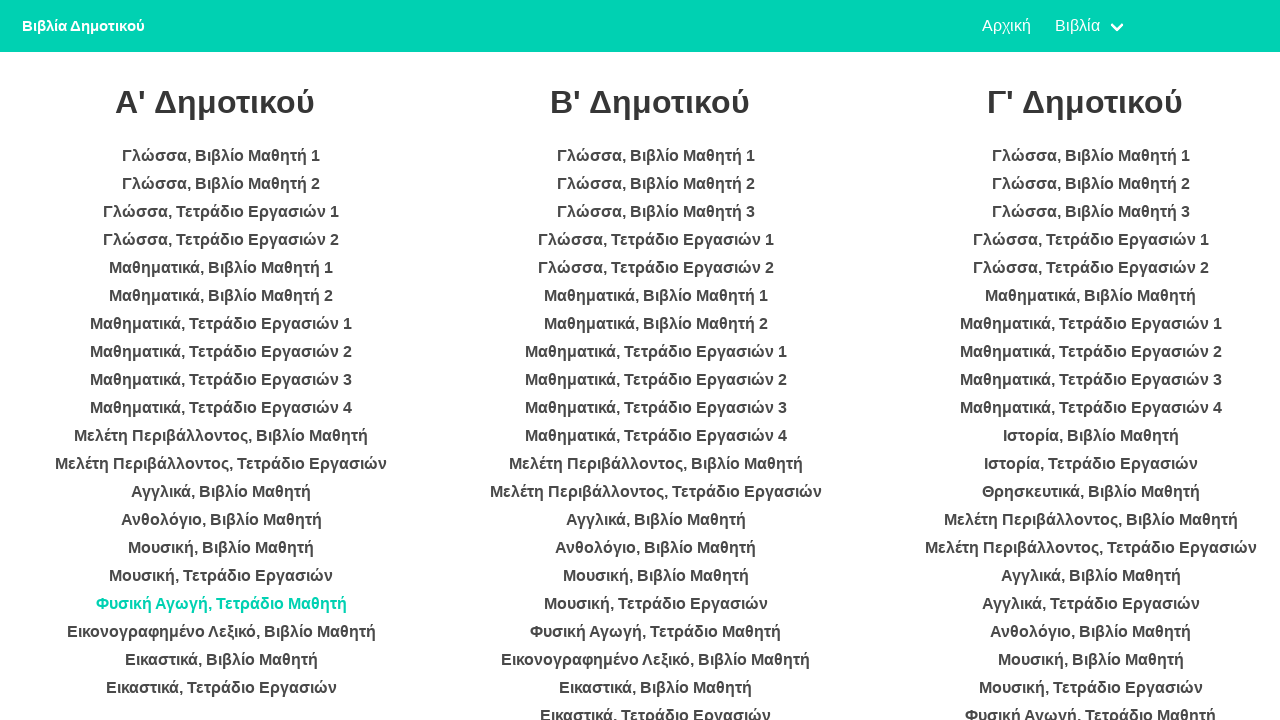

Waited 2 seconds for page to load
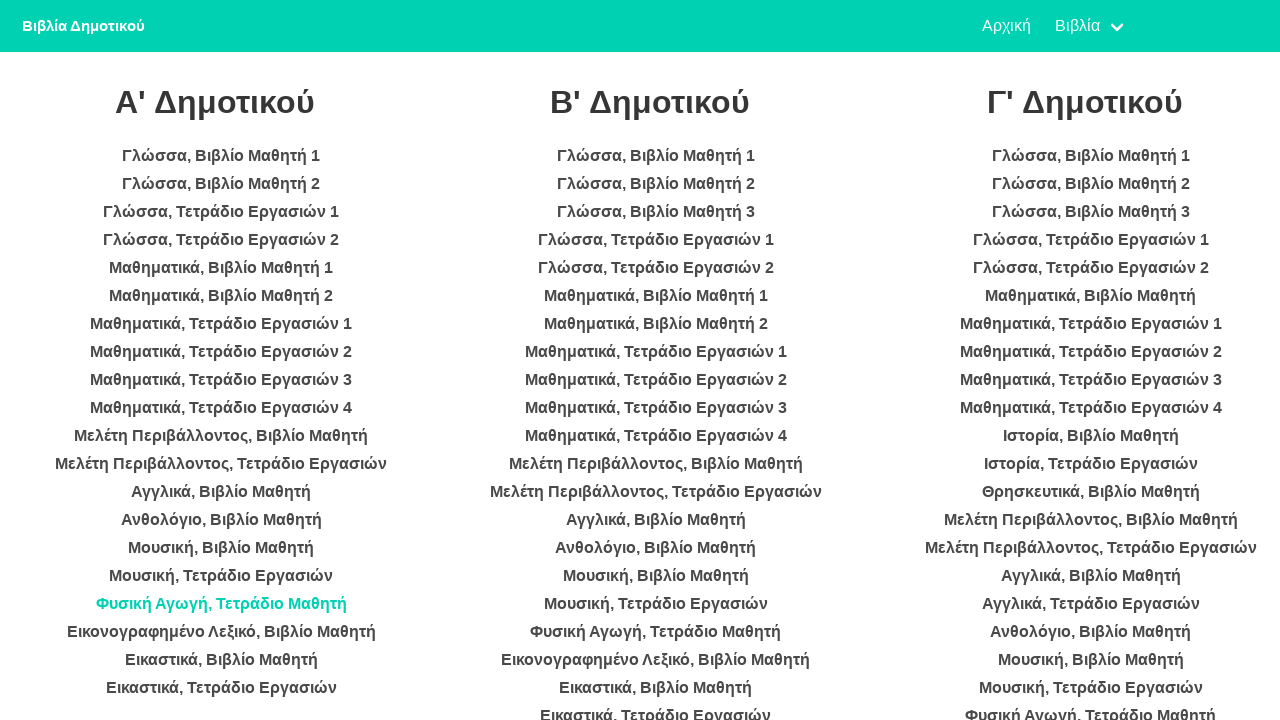

Clicked book in category 1 at (221, 632) on ul >> nth=0 >> li >> nth=17
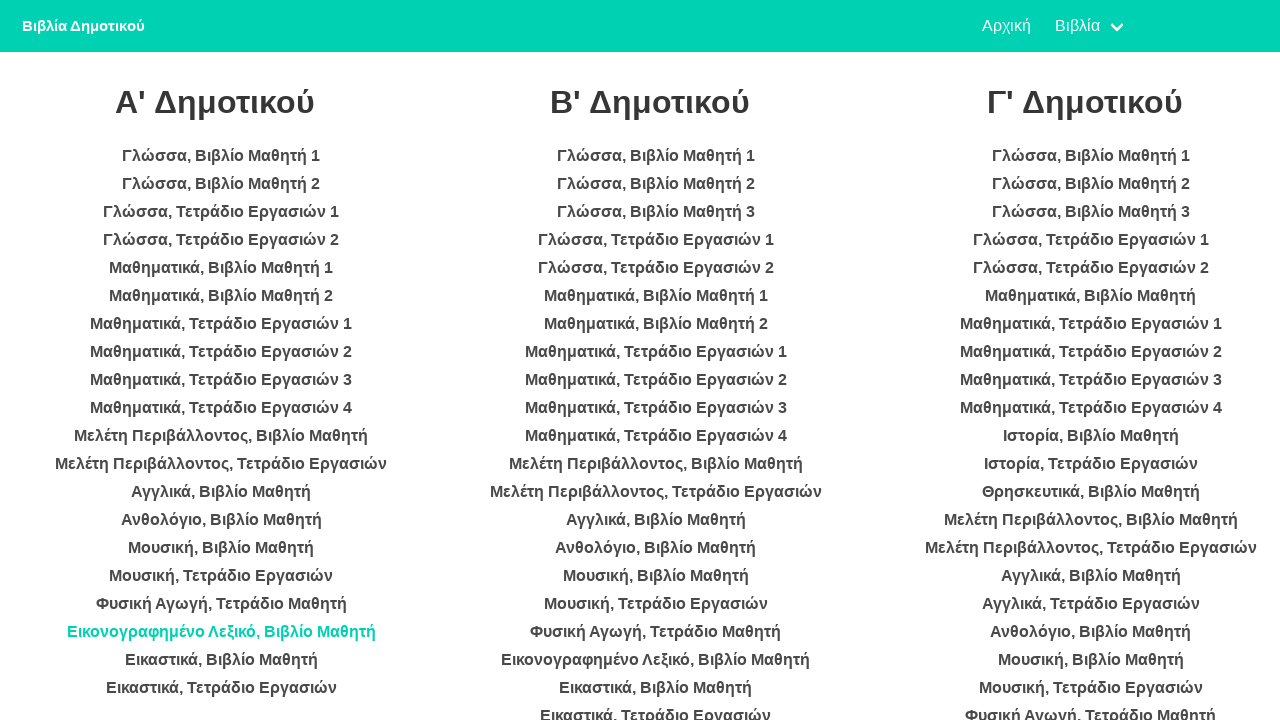

Waited 2 seconds for page to load
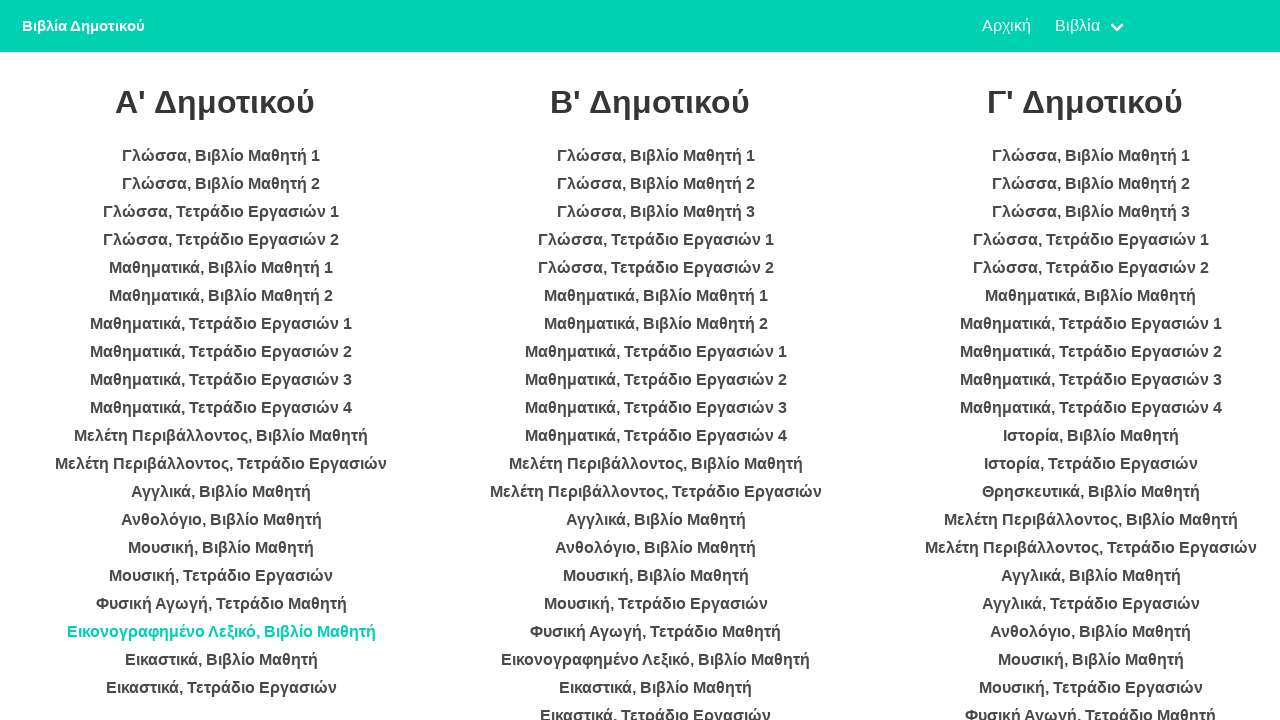

Clicked book in category 1 at (221, 660) on ul >> nth=0 >> li >> nth=18
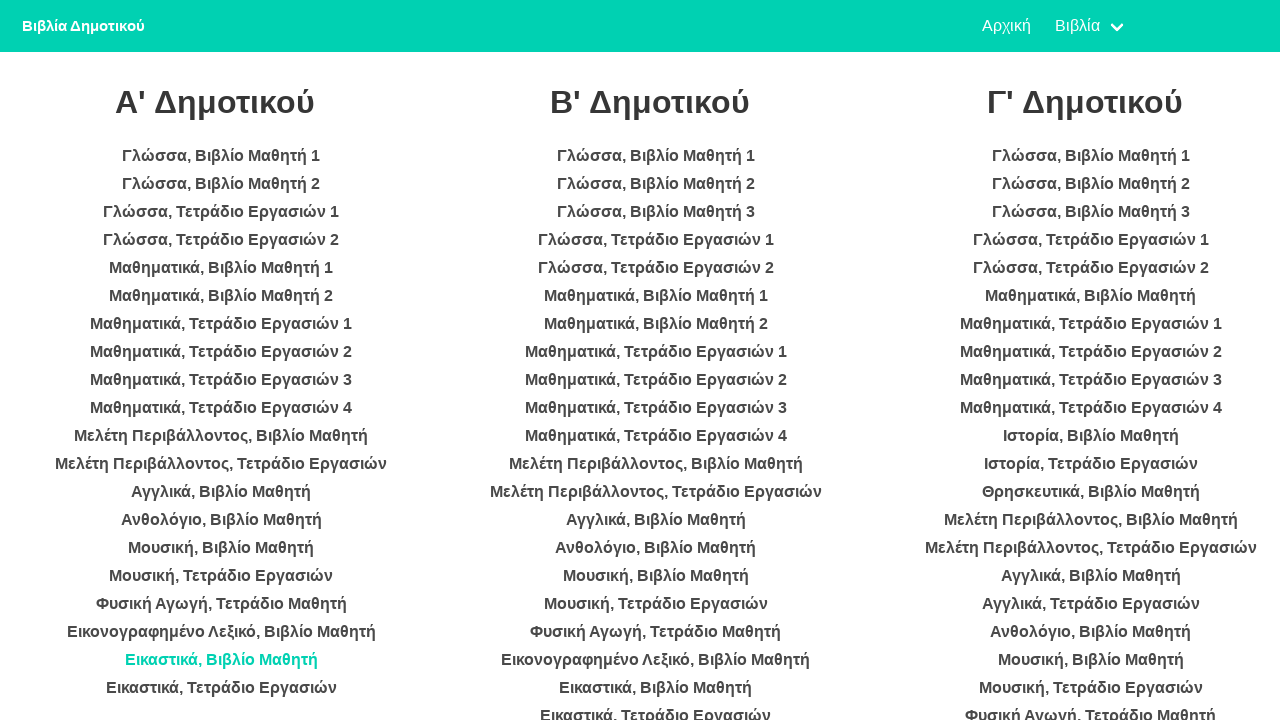

Waited 2 seconds for page to load
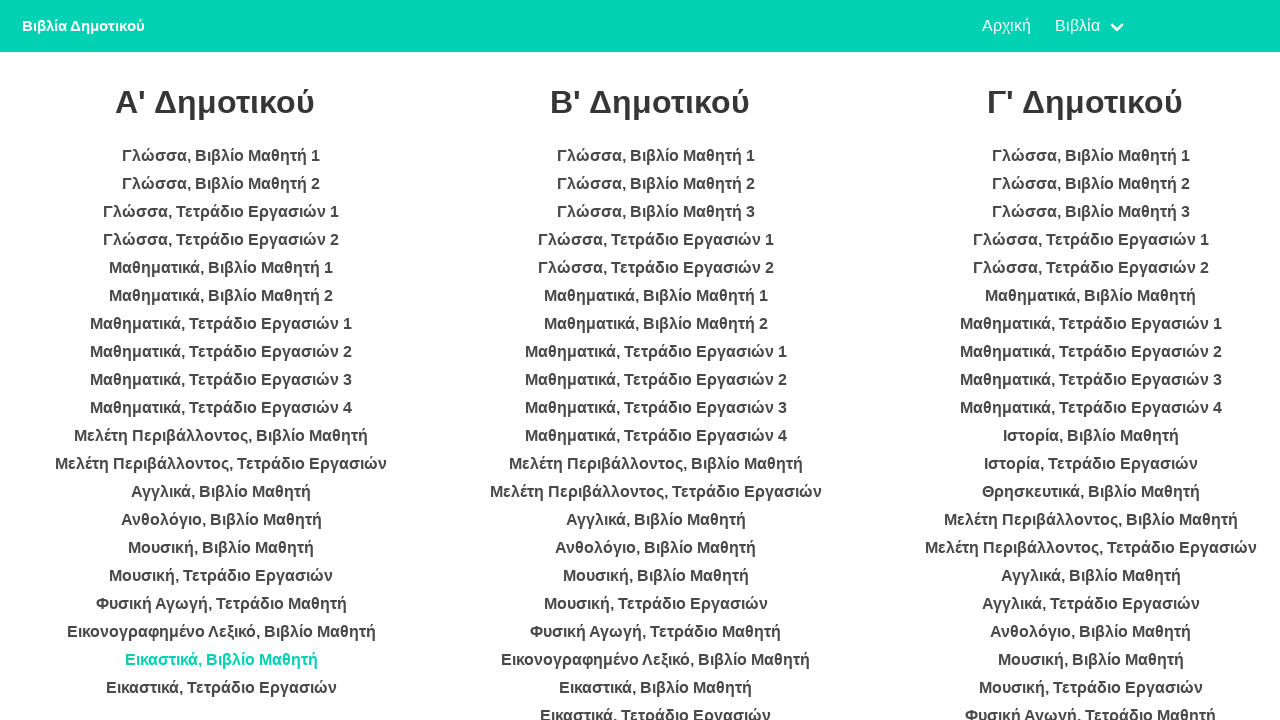

Clicked book in category 1 at (221, 688) on ul >> nth=0 >> li >> nth=19
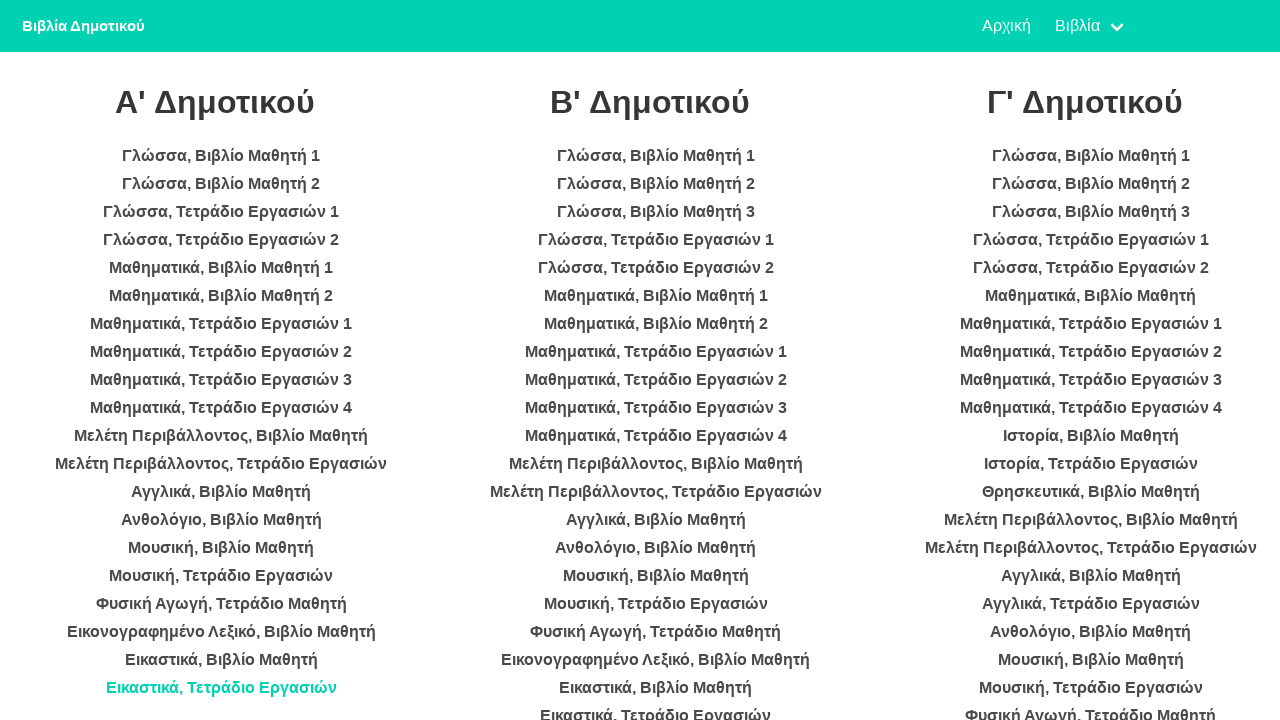

Waited 2 seconds for page to load
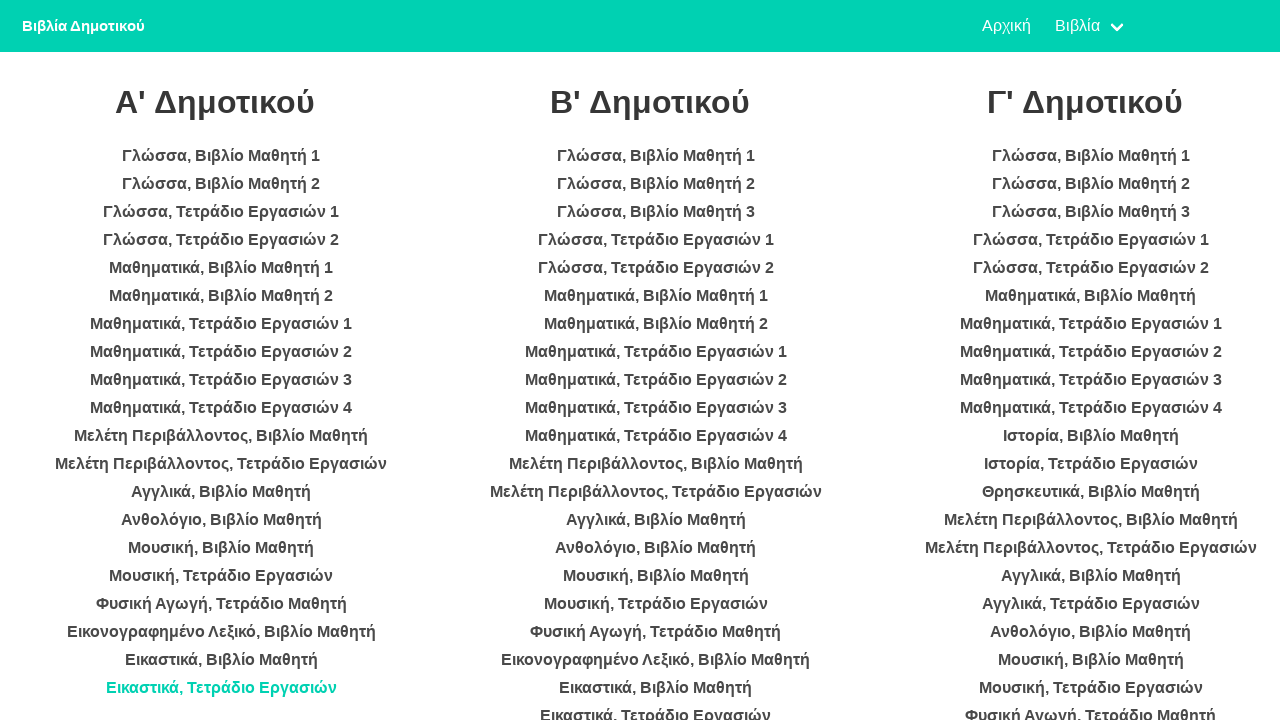

Retrieved books from category 2
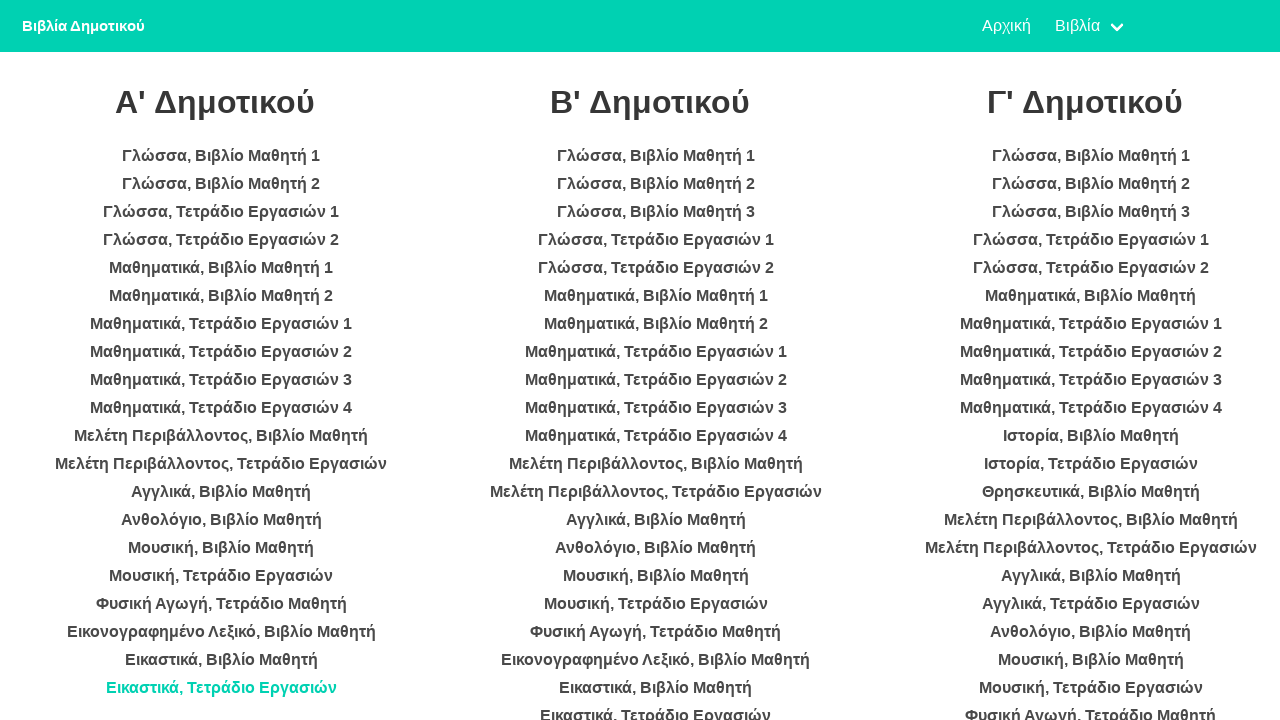

Clicked book in category 2 at (656, 156) on ul >> nth=1 >> li >> nth=0
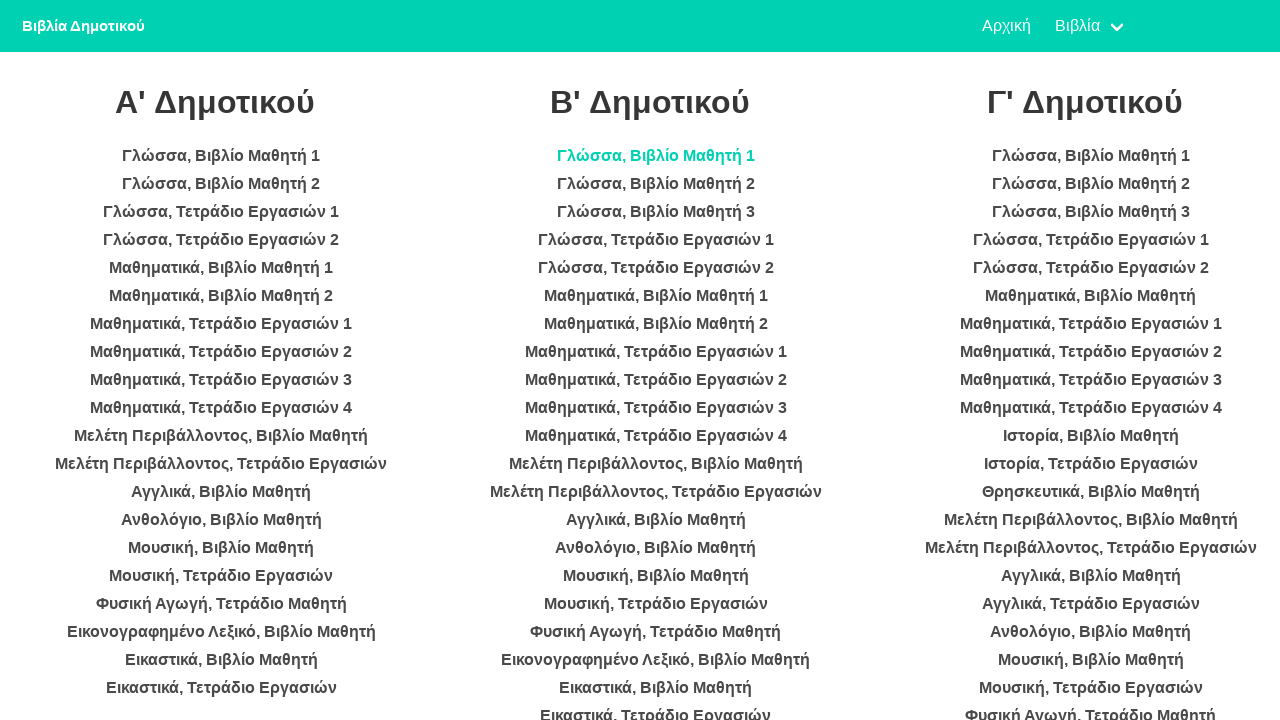

Waited 2 seconds for page to load
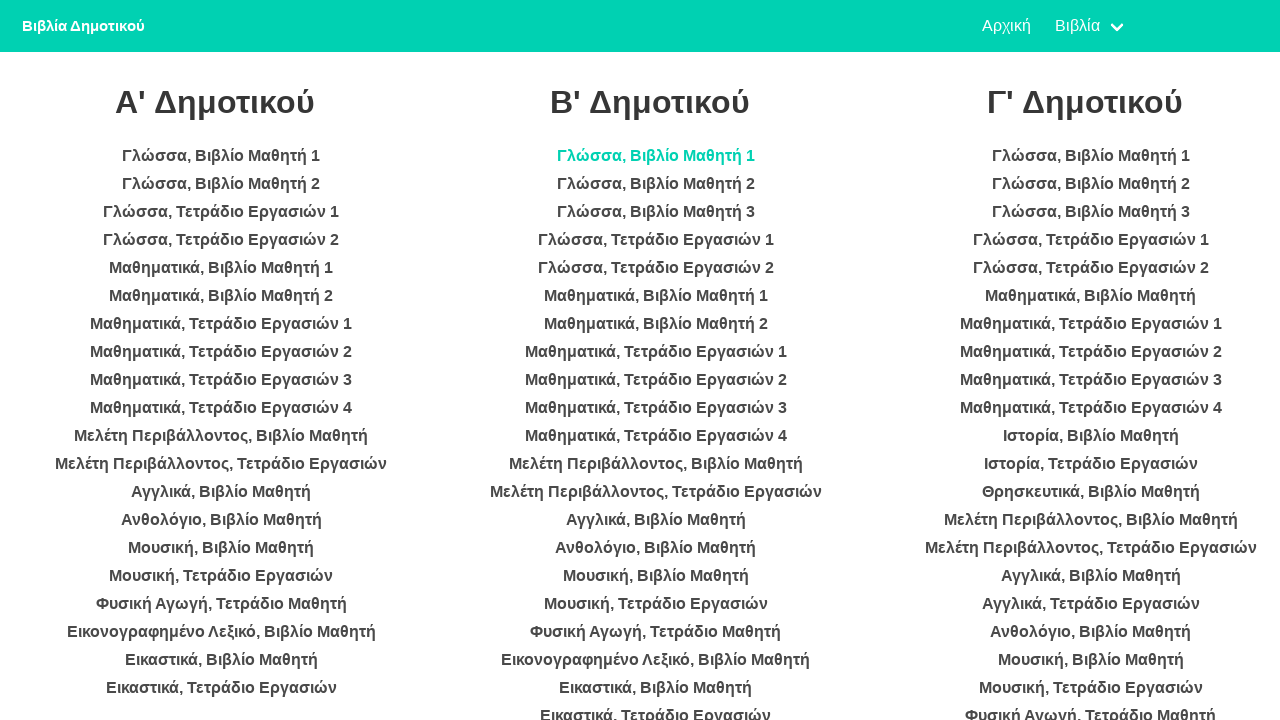

Clicked book in category 2 at (656, 184) on ul >> nth=1 >> li >> nth=1
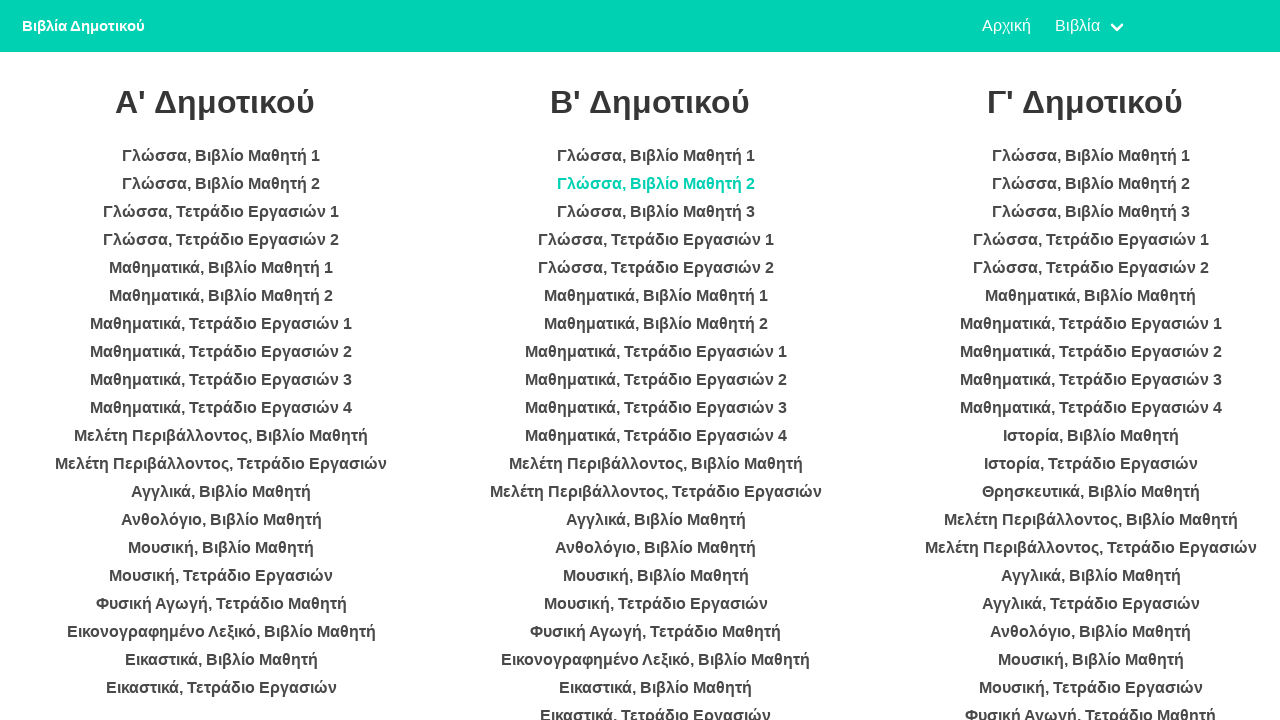

Waited 2 seconds for page to load
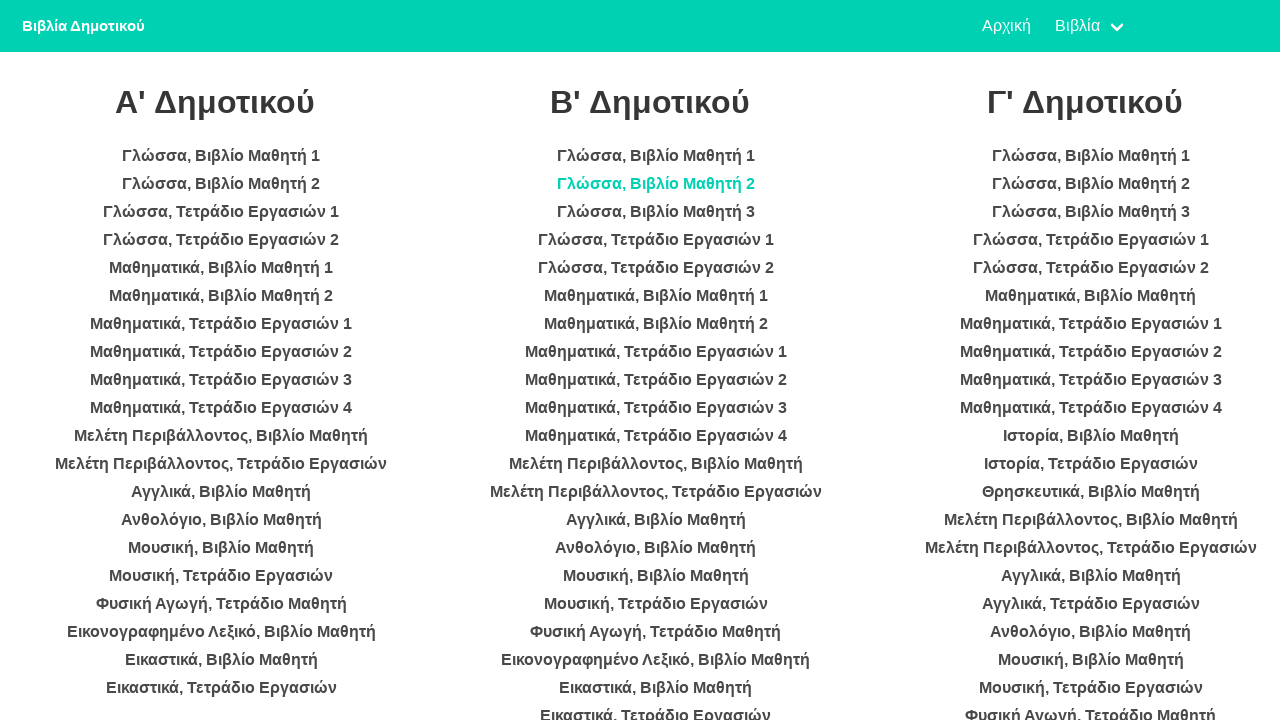

Clicked book in category 2 at (656, 212) on ul >> nth=1 >> li >> nth=2
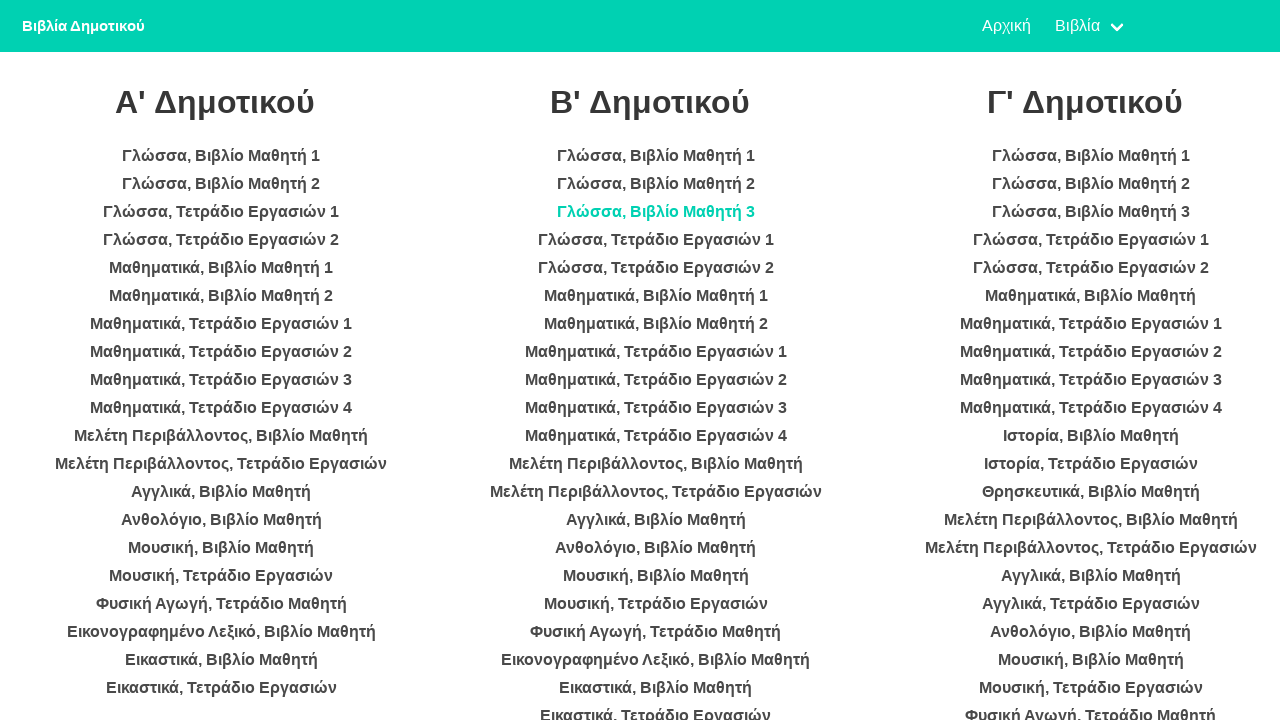

Waited 2 seconds for page to load
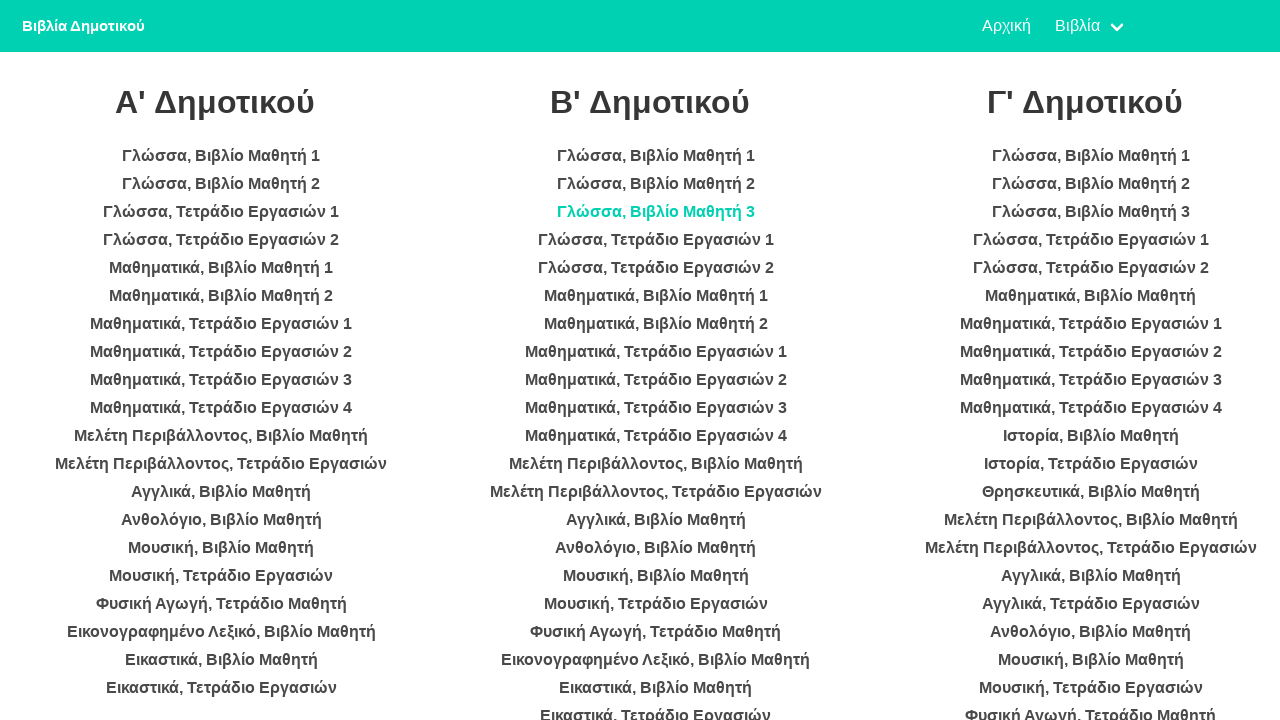

Clicked book in category 2 at (656, 240) on ul >> nth=1 >> li >> nth=3
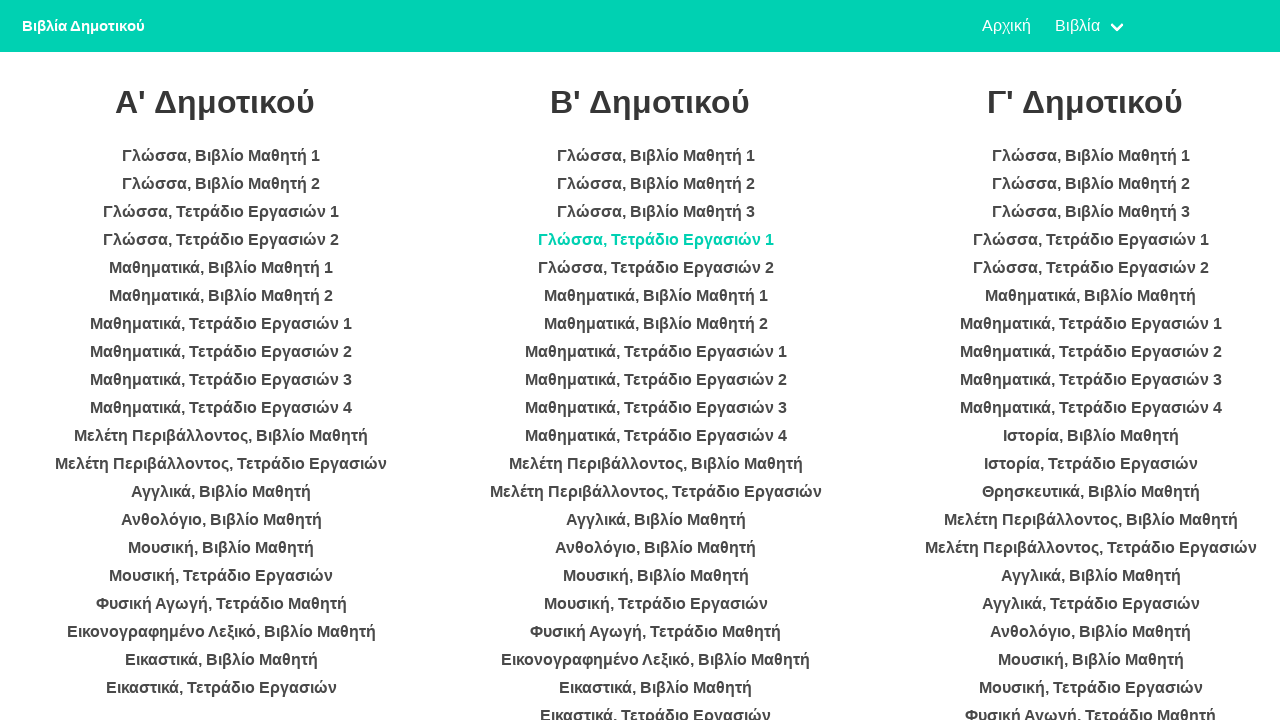

Waited 2 seconds for page to load
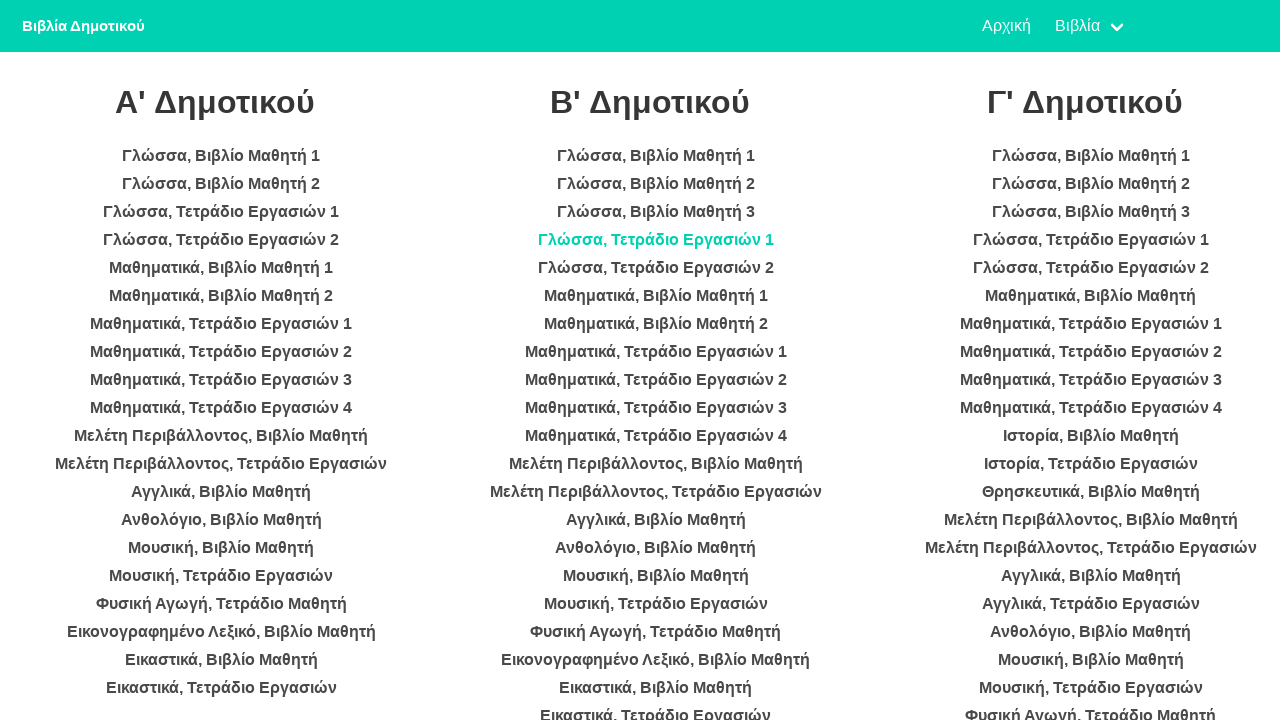

Clicked book in category 2 at (656, 268) on ul >> nth=1 >> li >> nth=4
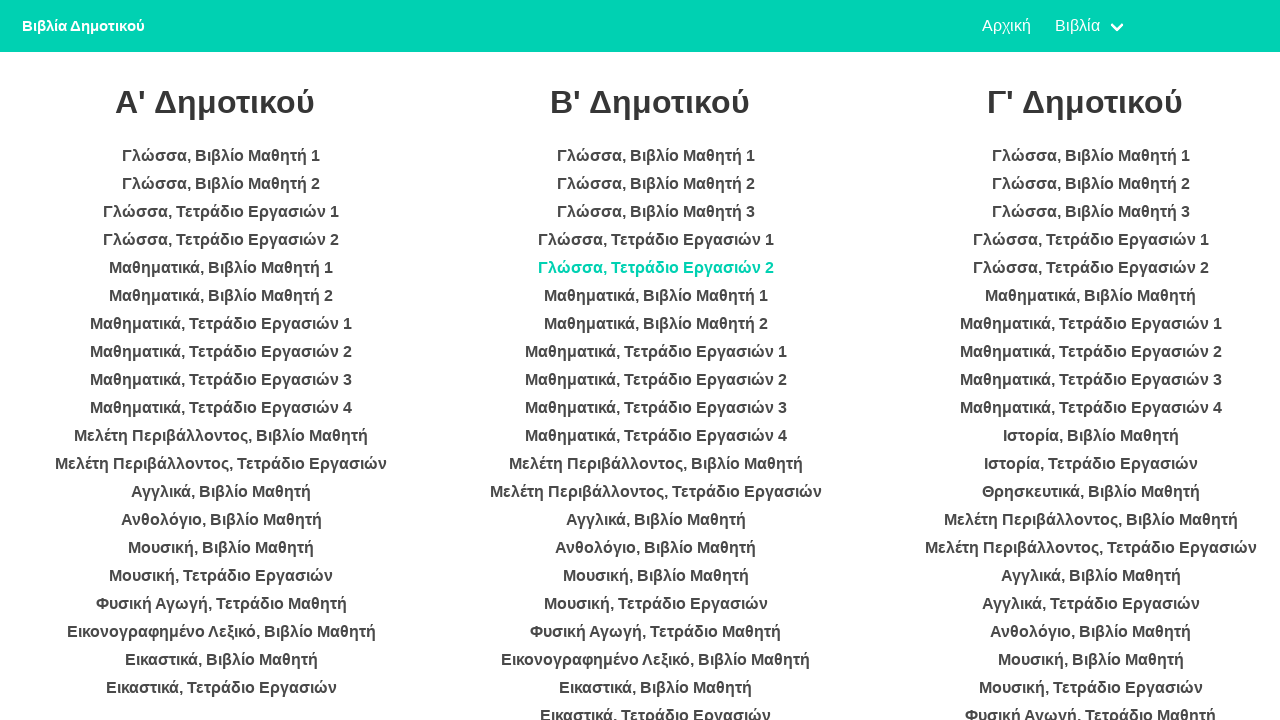

Waited 2 seconds for page to load
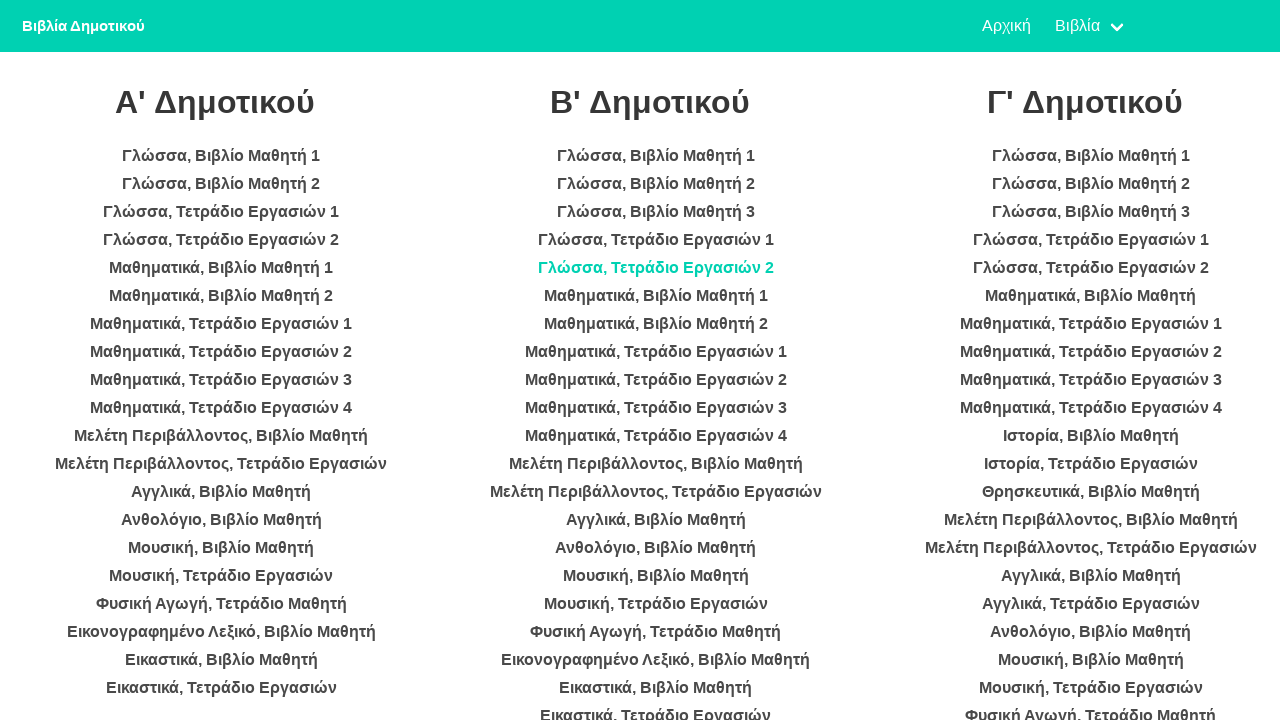

Clicked book in category 2 at (656, 296) on ul >> nth=1 >> li >> nth=5
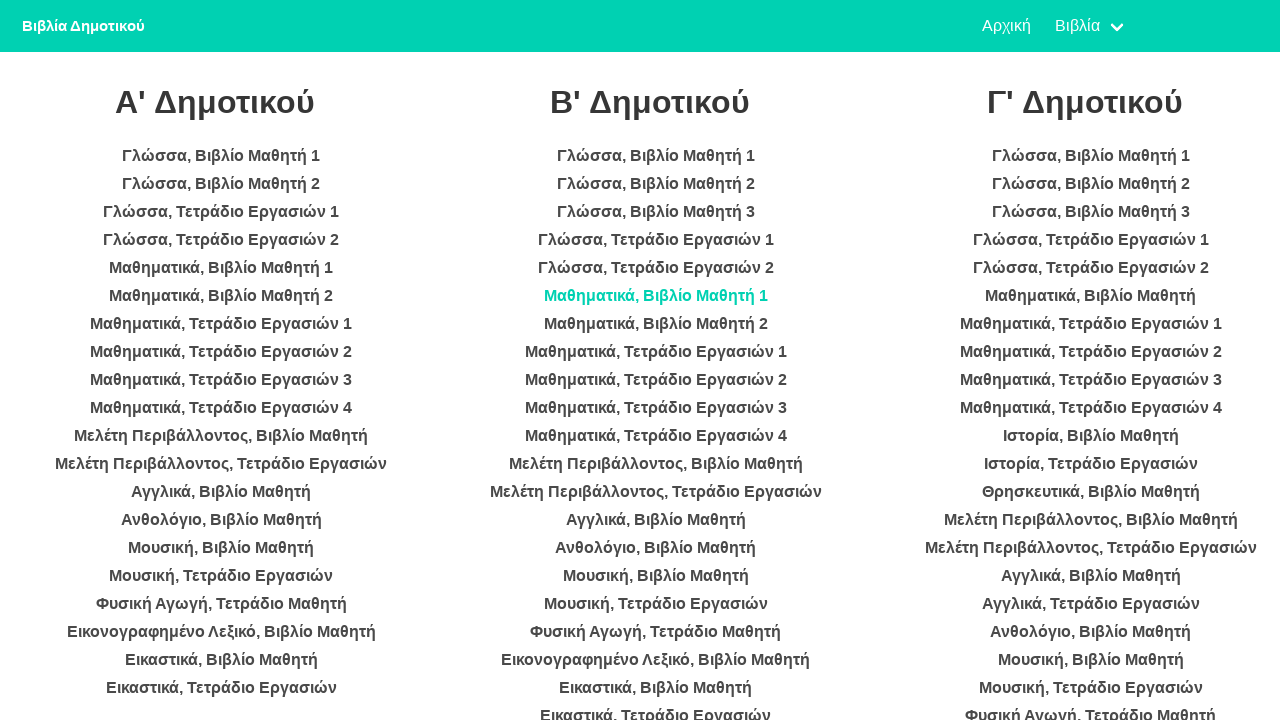

Waited 2 seconds for page to load
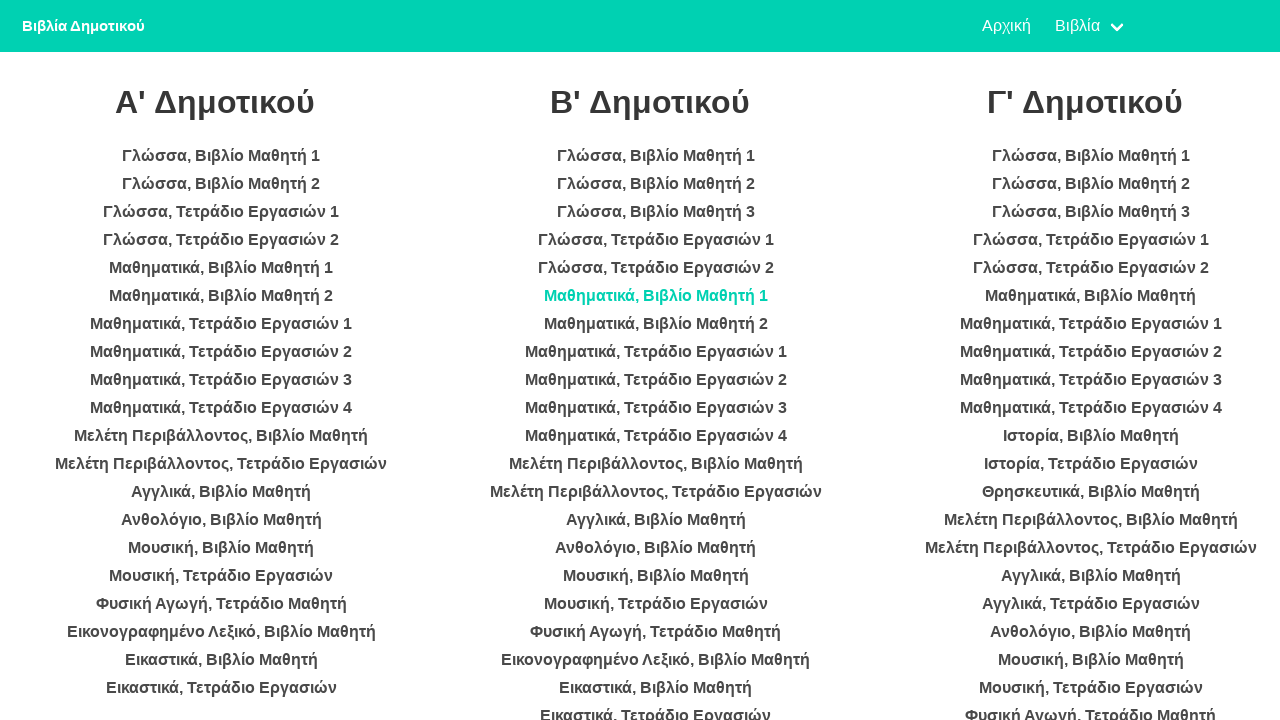

Clicked book in category 2 at (656, 324) on ul >> nth=1 >> li >> nth=6
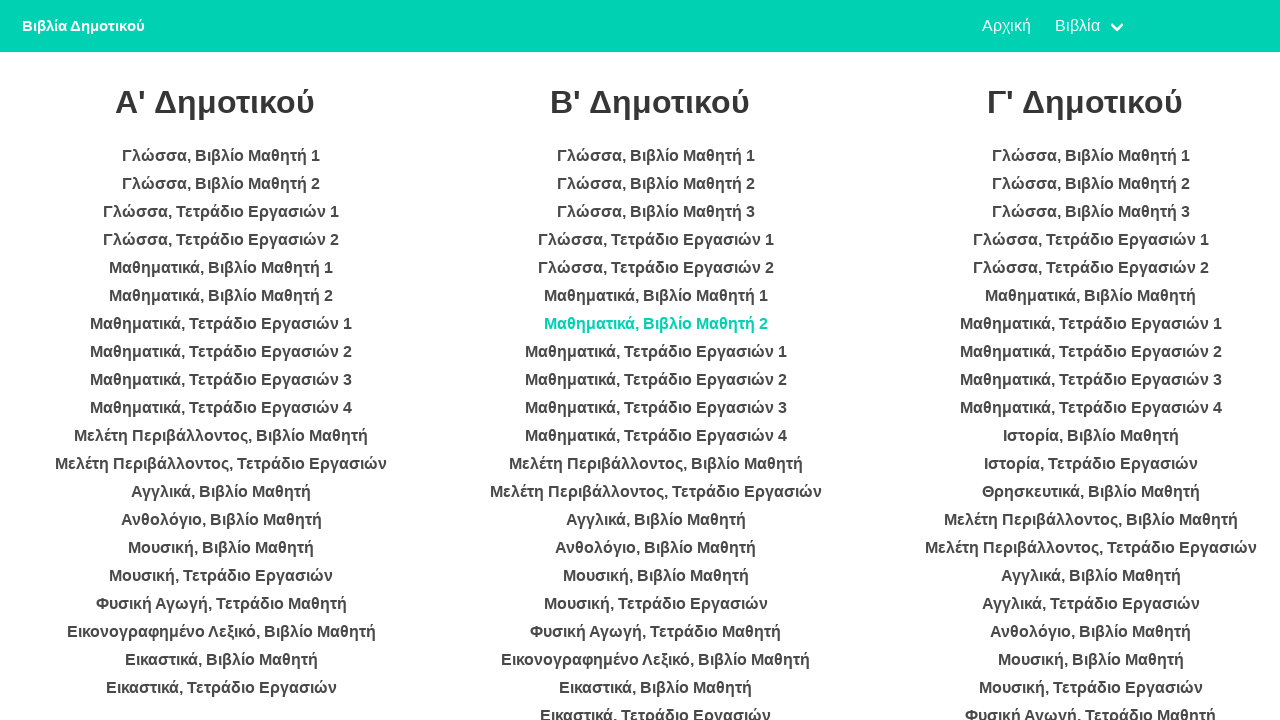

Waited 2 seconds for page to load
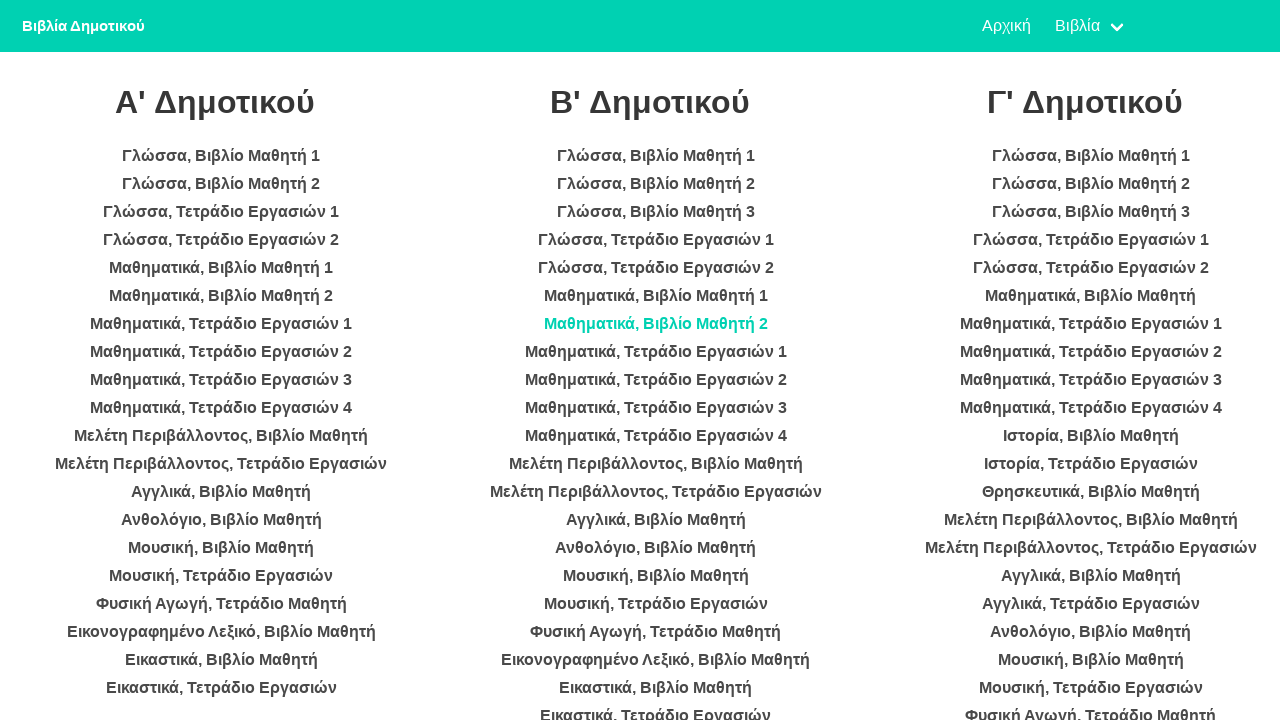

Clicked book in category 2 at (656, 352) on ul >> nth=1 >> li >> nth=7
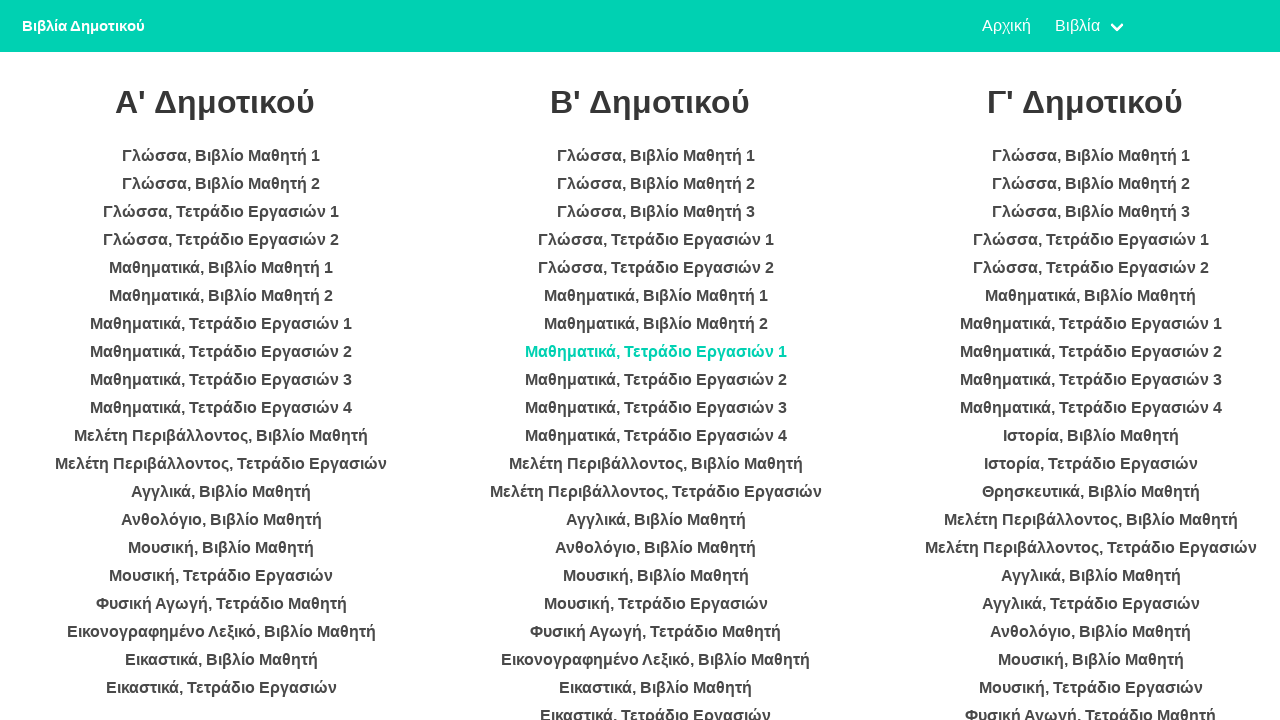

Waited 2 seconds for page to load
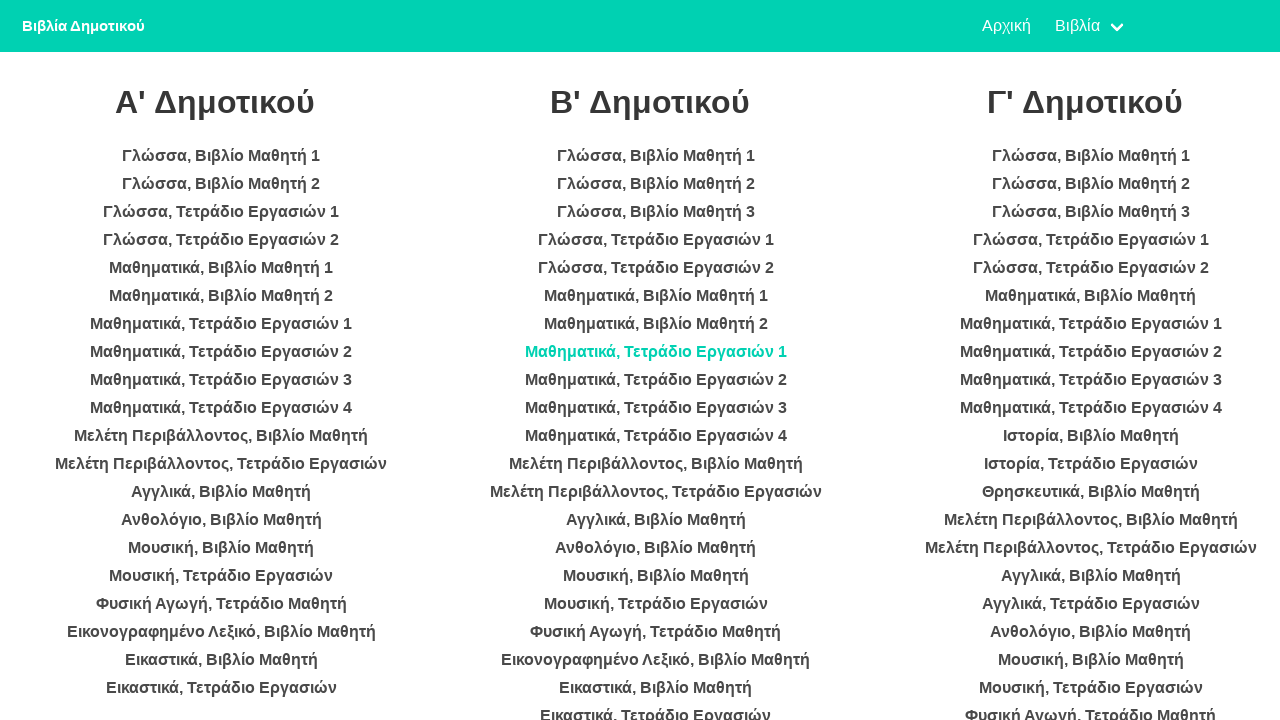

Clicked book in category 2 at (656, 380) on ul >> nth=1 >> li >> nth=8
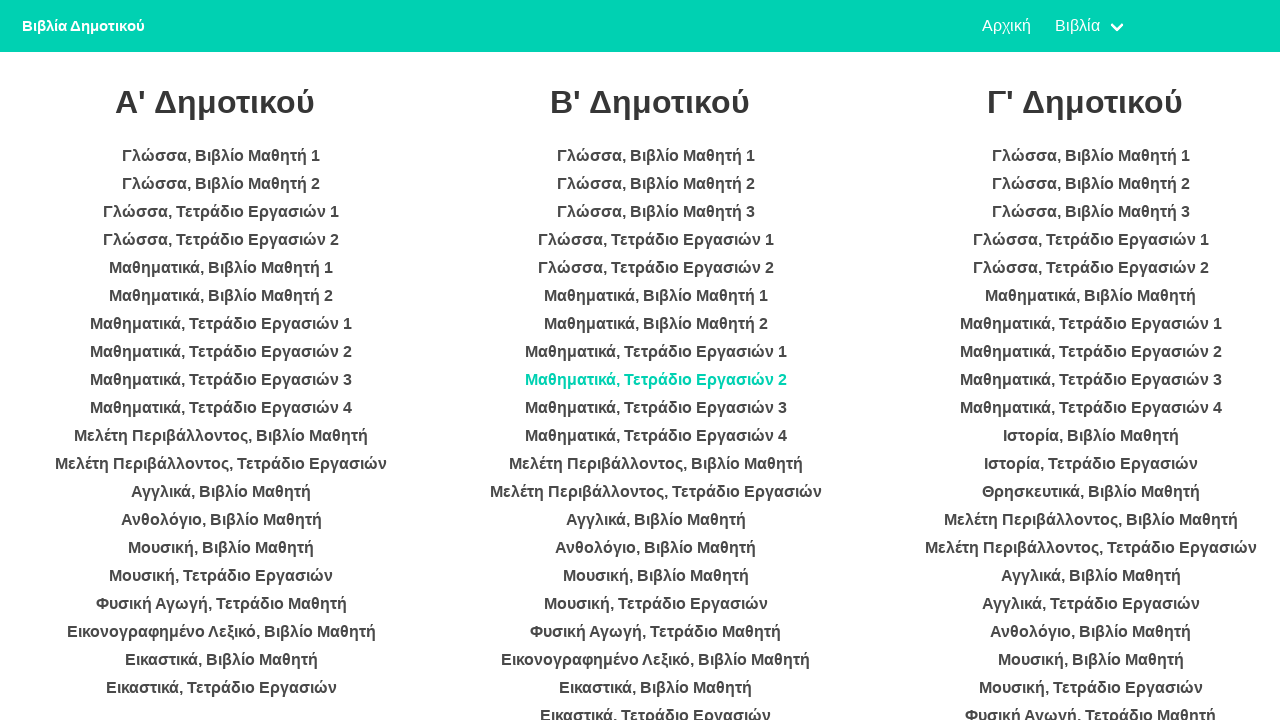

Waited 2 seconds for page to load
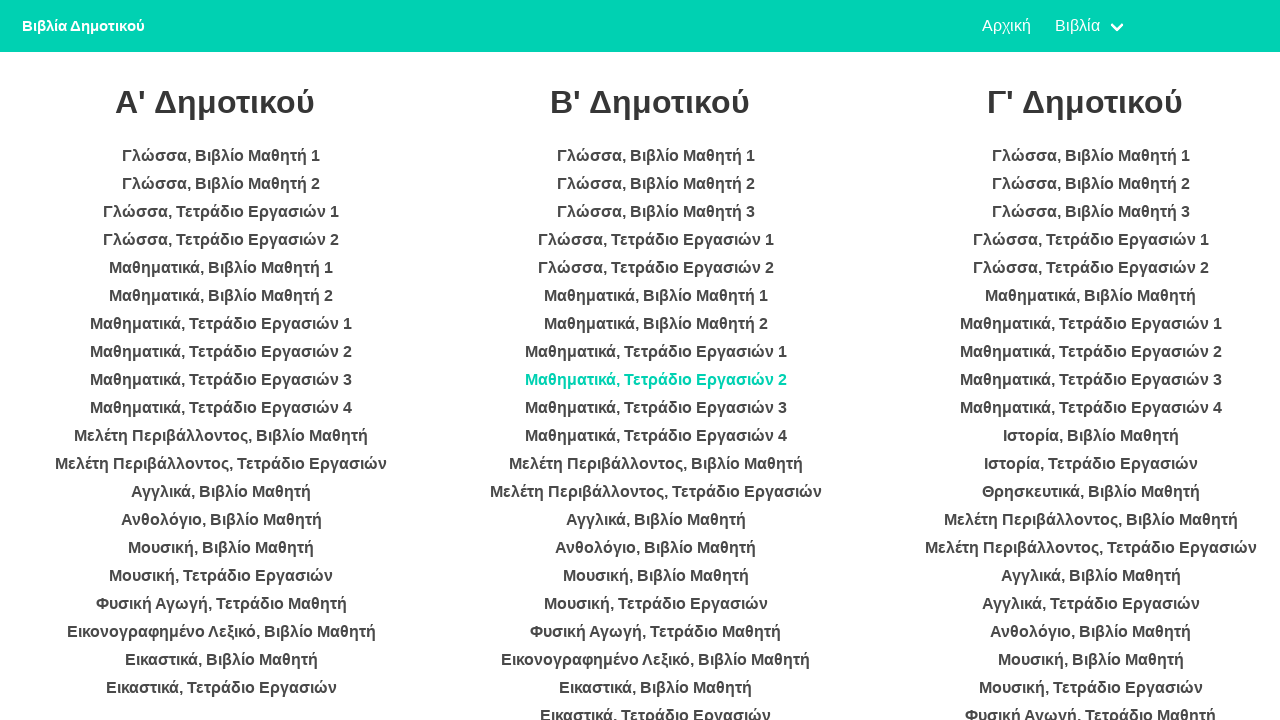

Clicked book in category 2 at (656, 408) on ul >> nth=1 >> li >> nth=9
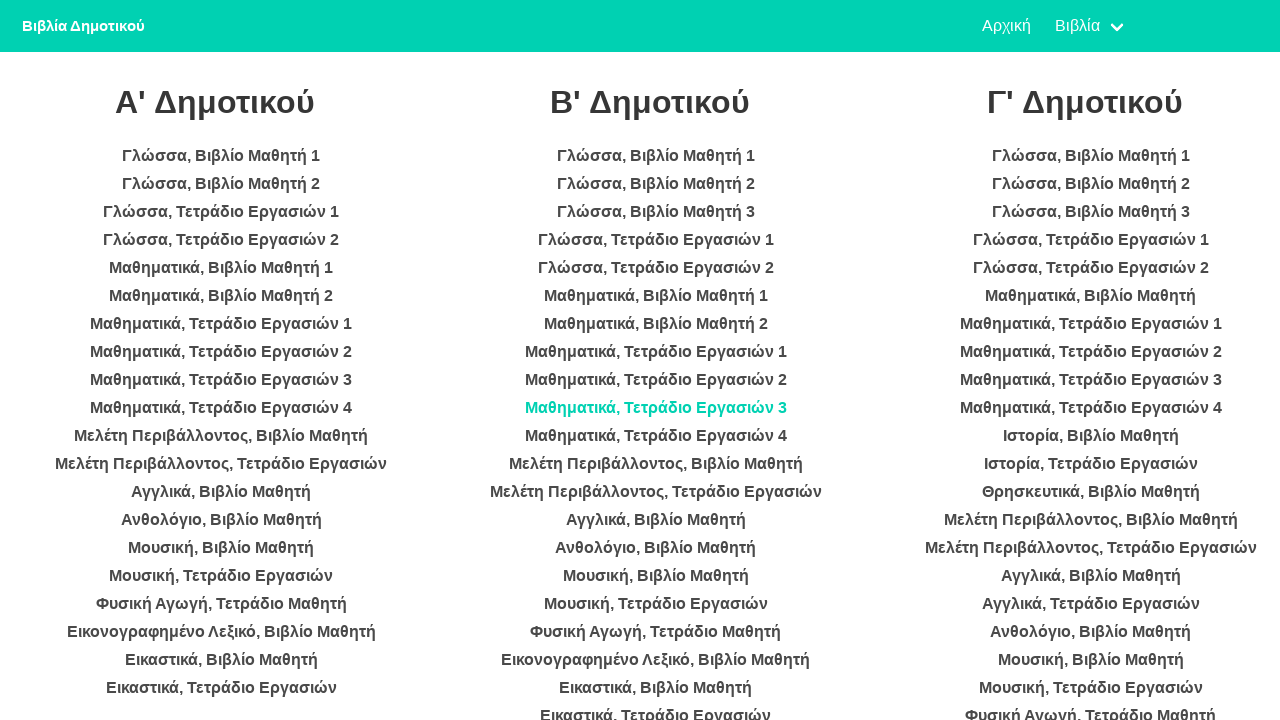

Waited 2 seconds for page to load
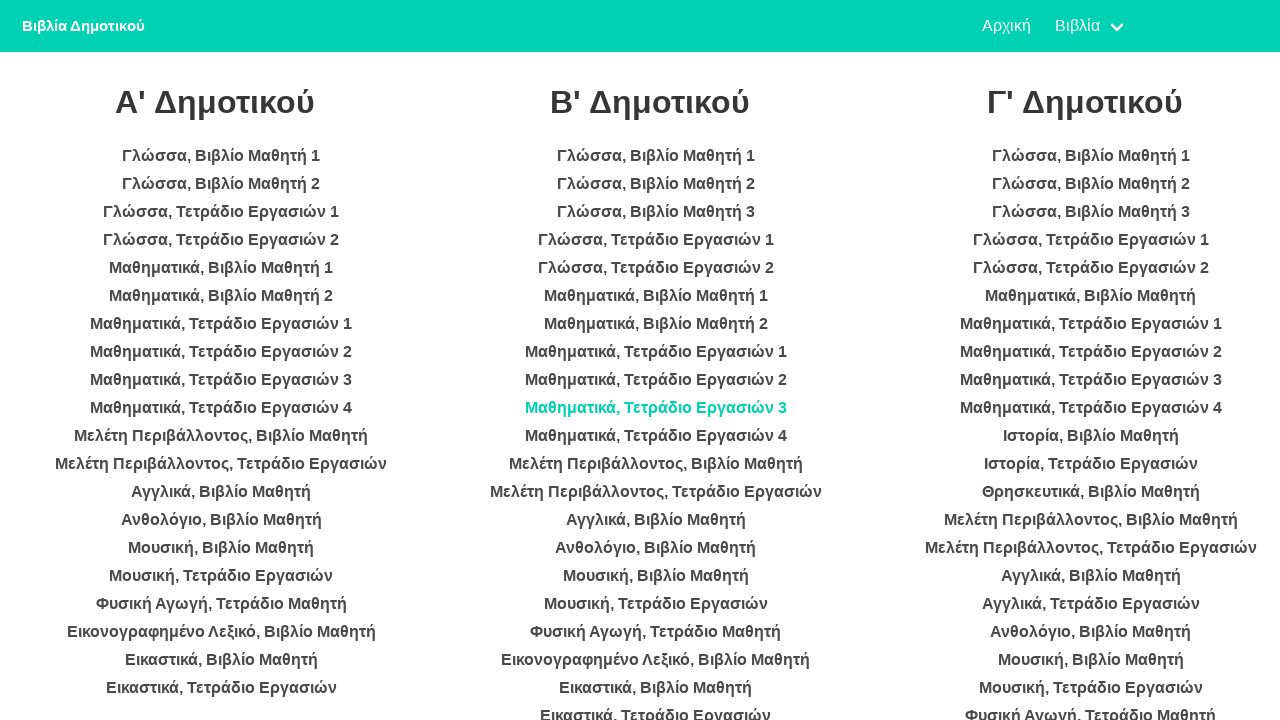

Clicked book in category 2 at (656, 436) on ul >> nth=1 >> li >> nth=10
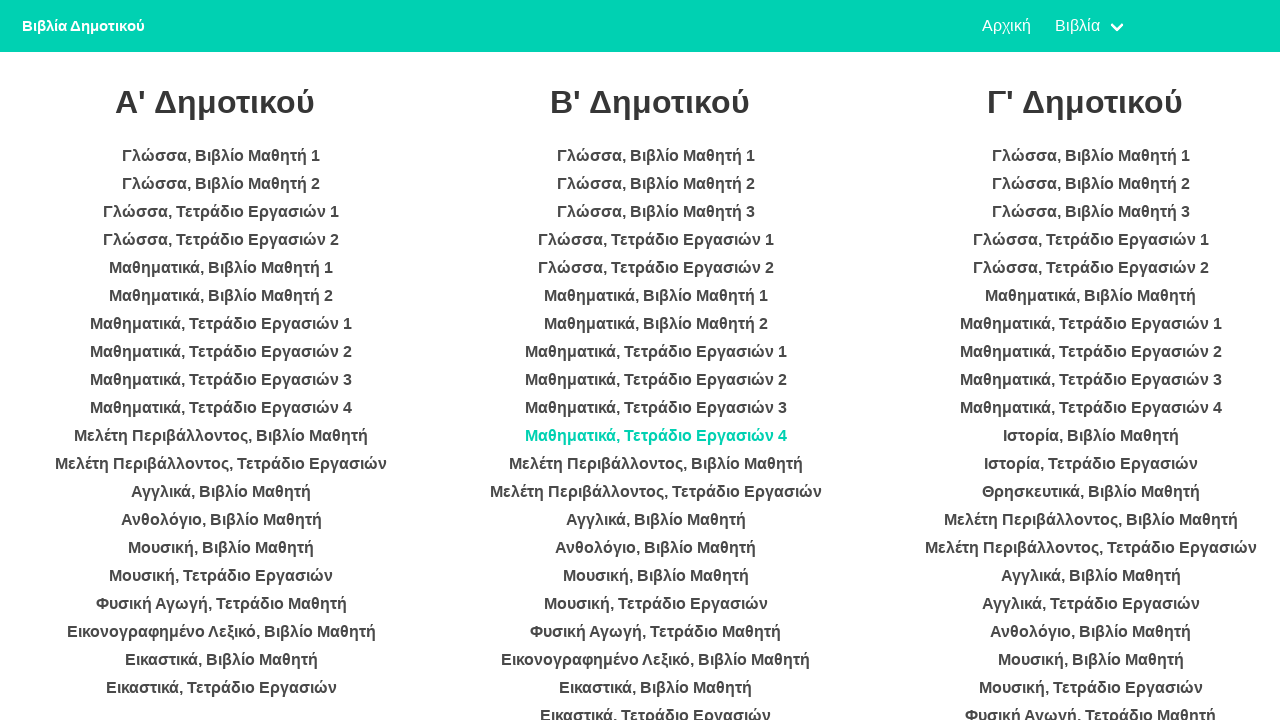

Waited 2 seconds for page to load
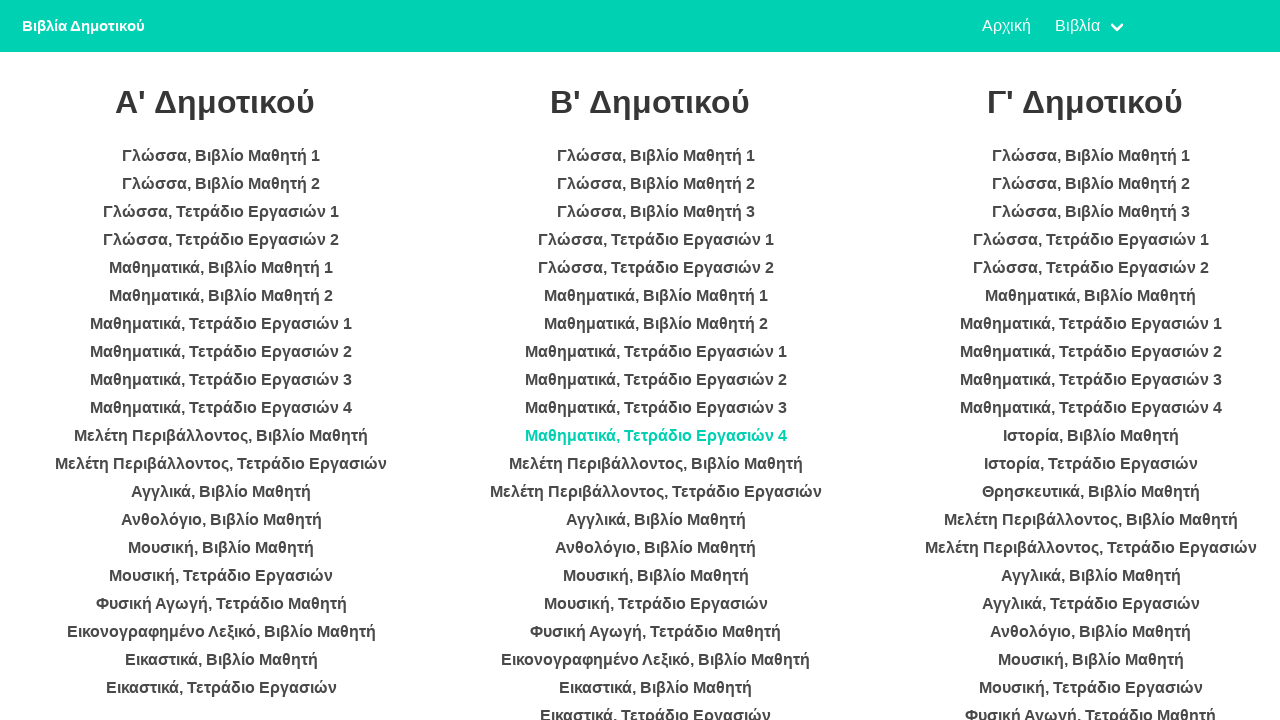

Clicked book in category 2 at (656, 464) on ul >> nth=1 >> li >> nth=11
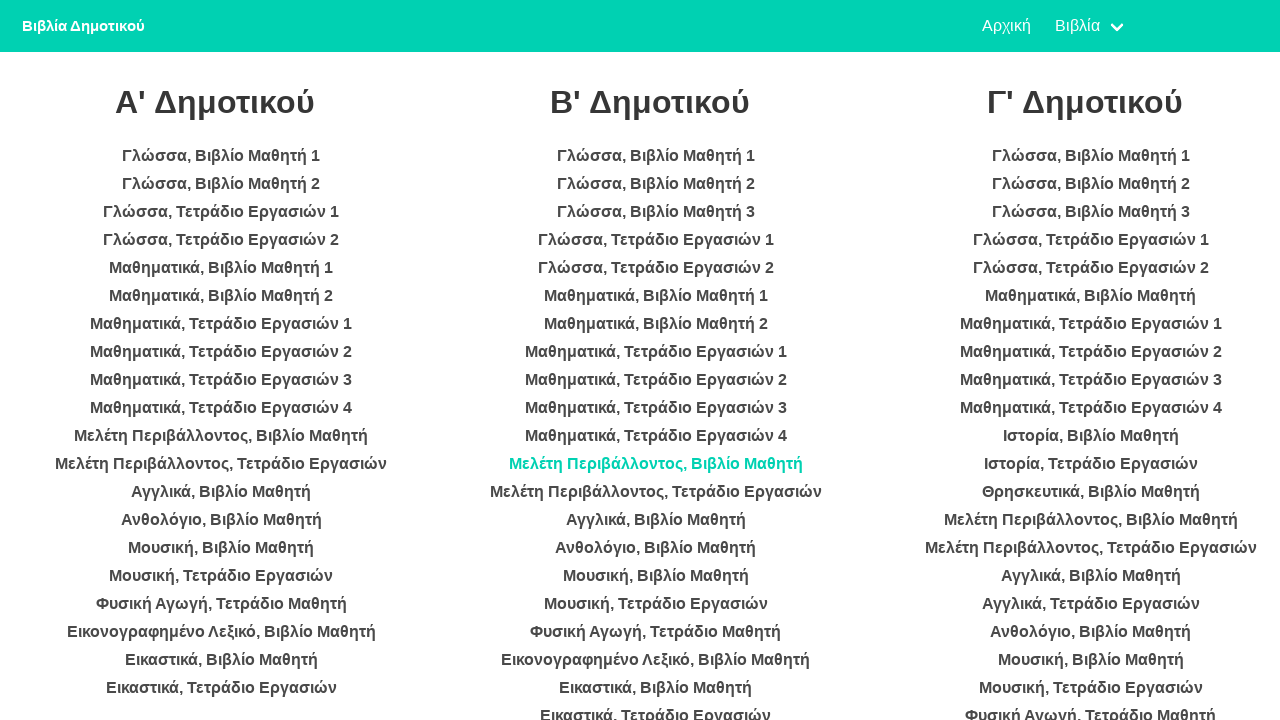

Waited 2 seconds for page to load
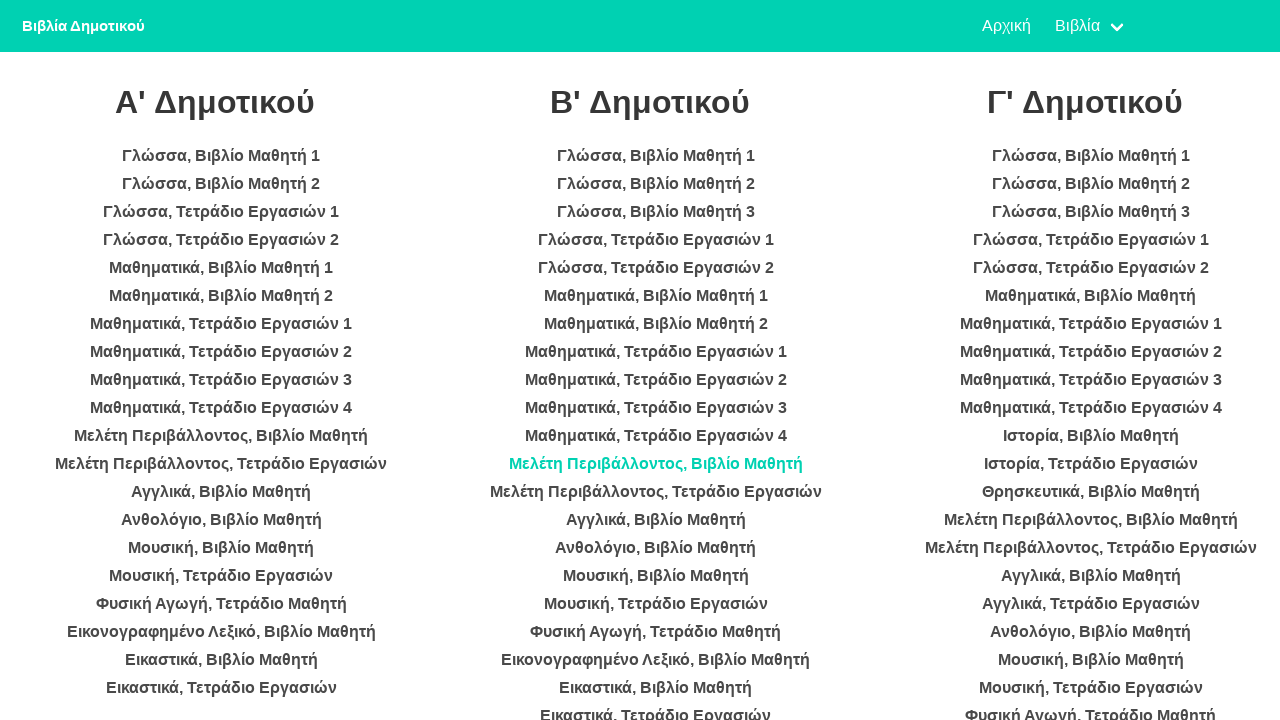

Clicked book in category 2 at (656, 492) on ul >> nth=1 >> li >> nth=12
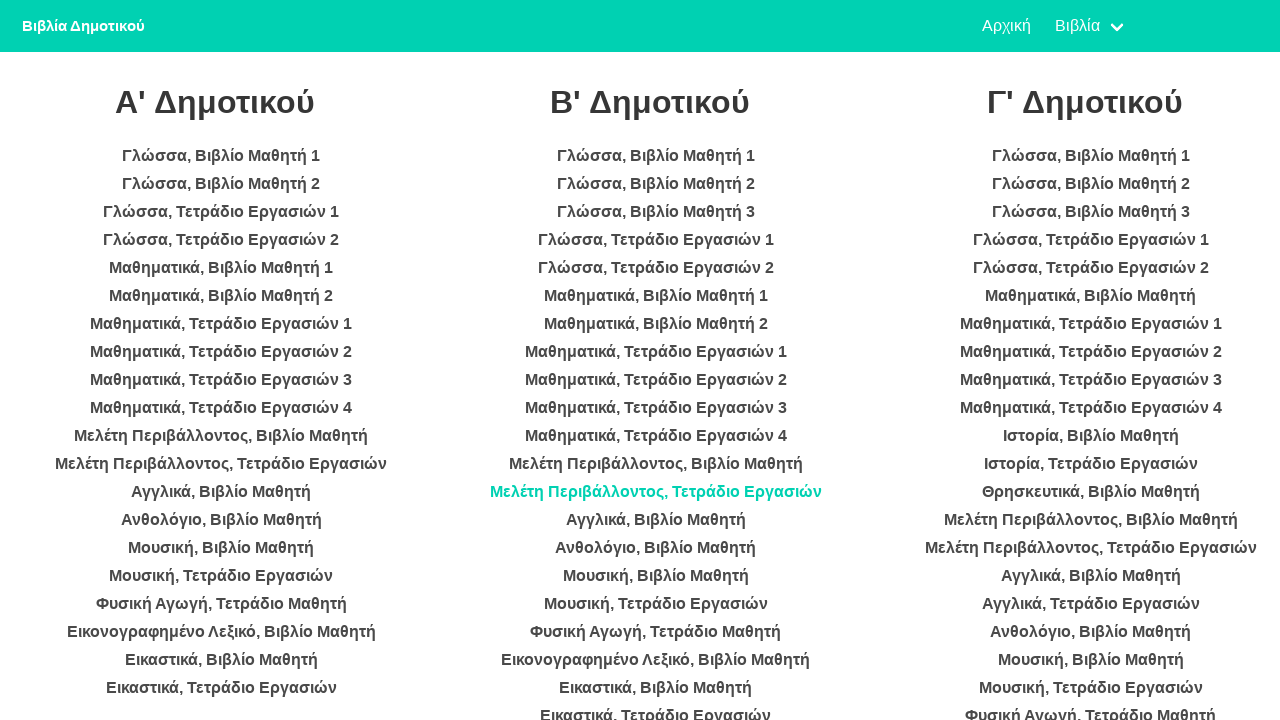

Waited 2 seconds for page to load
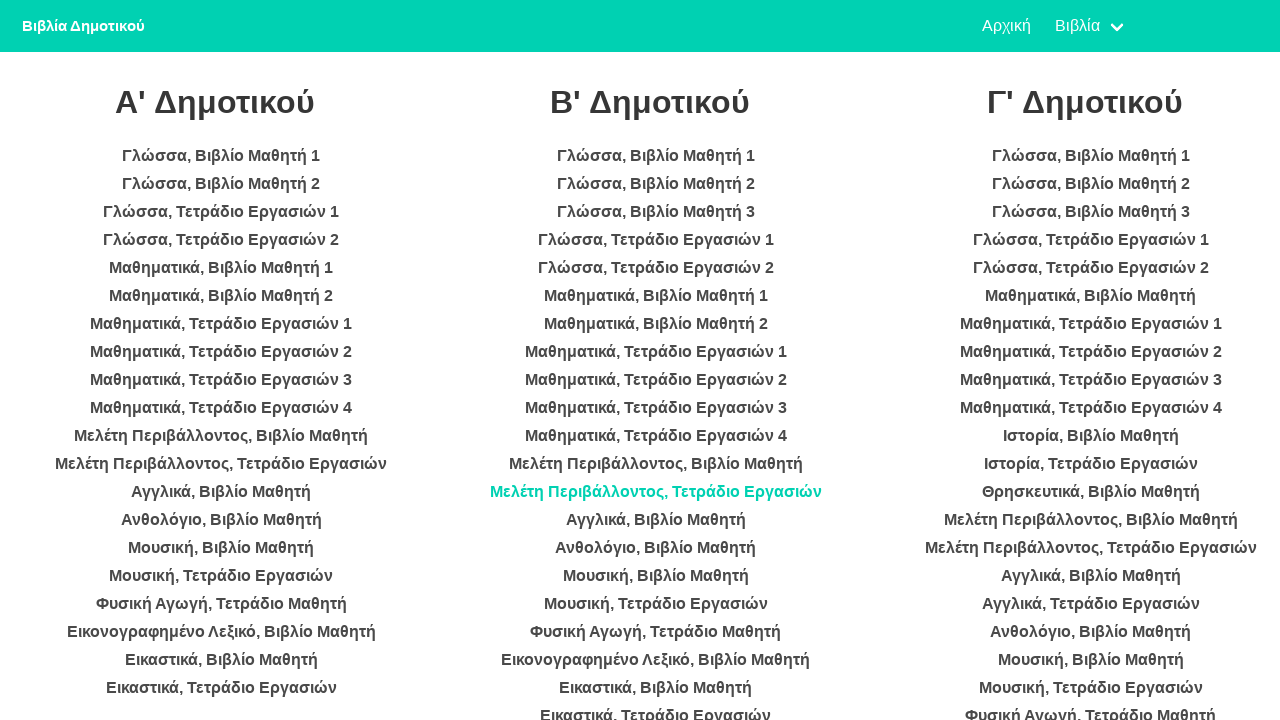

Clicked book in category 2 at (656, 520) on ul >> nth=1 >> li >> nth=13
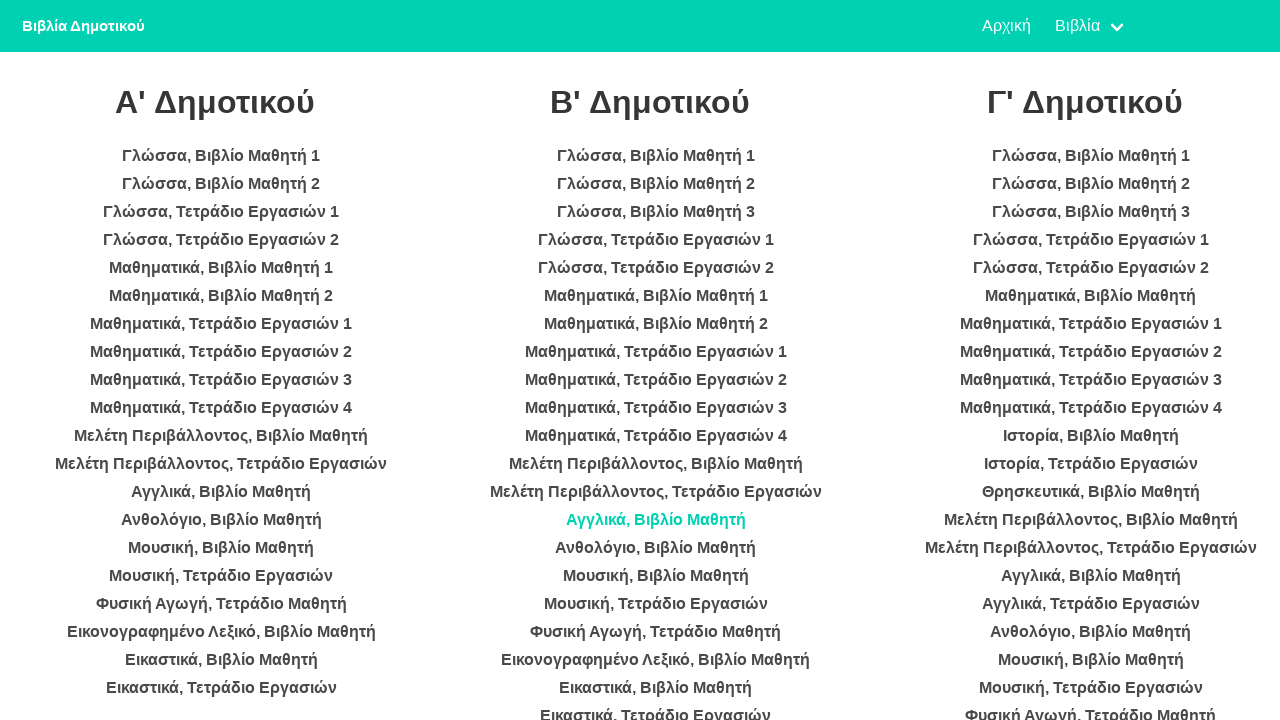

Waited 2 seconds for page to load
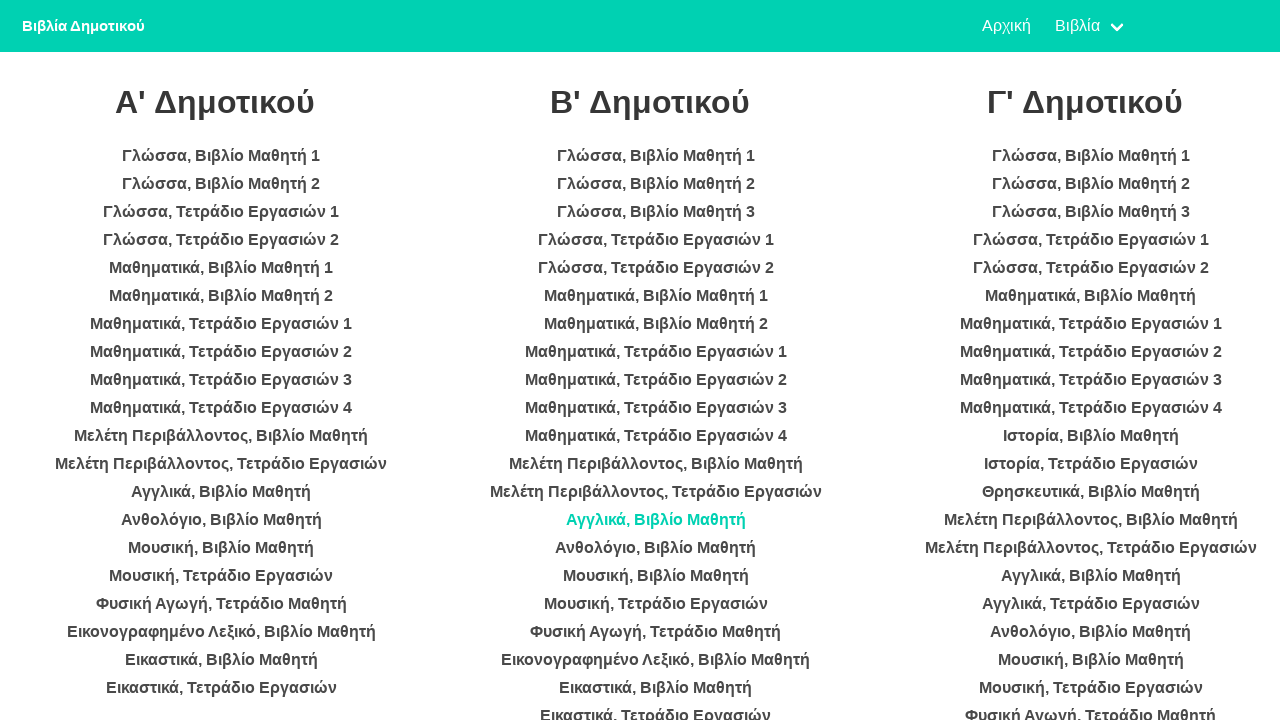

Clicked book in category 2 at (656, 548) on ul >> nth=1 >> li >> nth=14
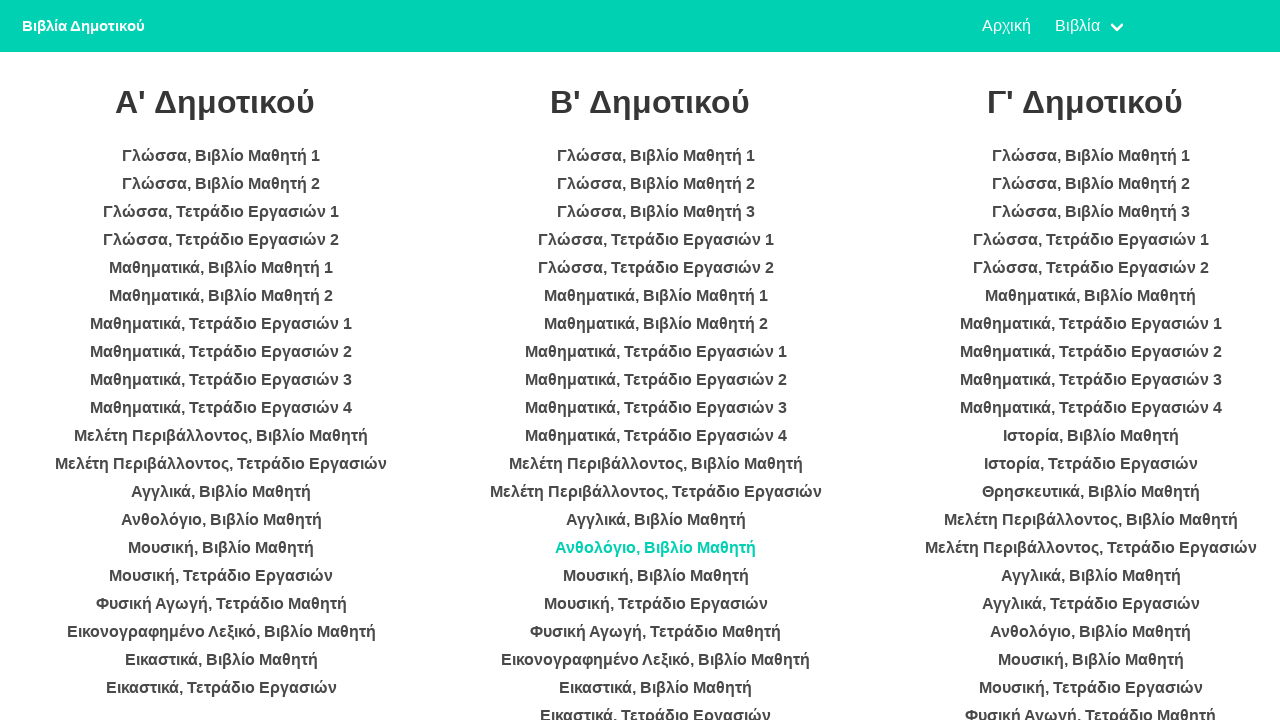

Waited 2 seconds for page to load
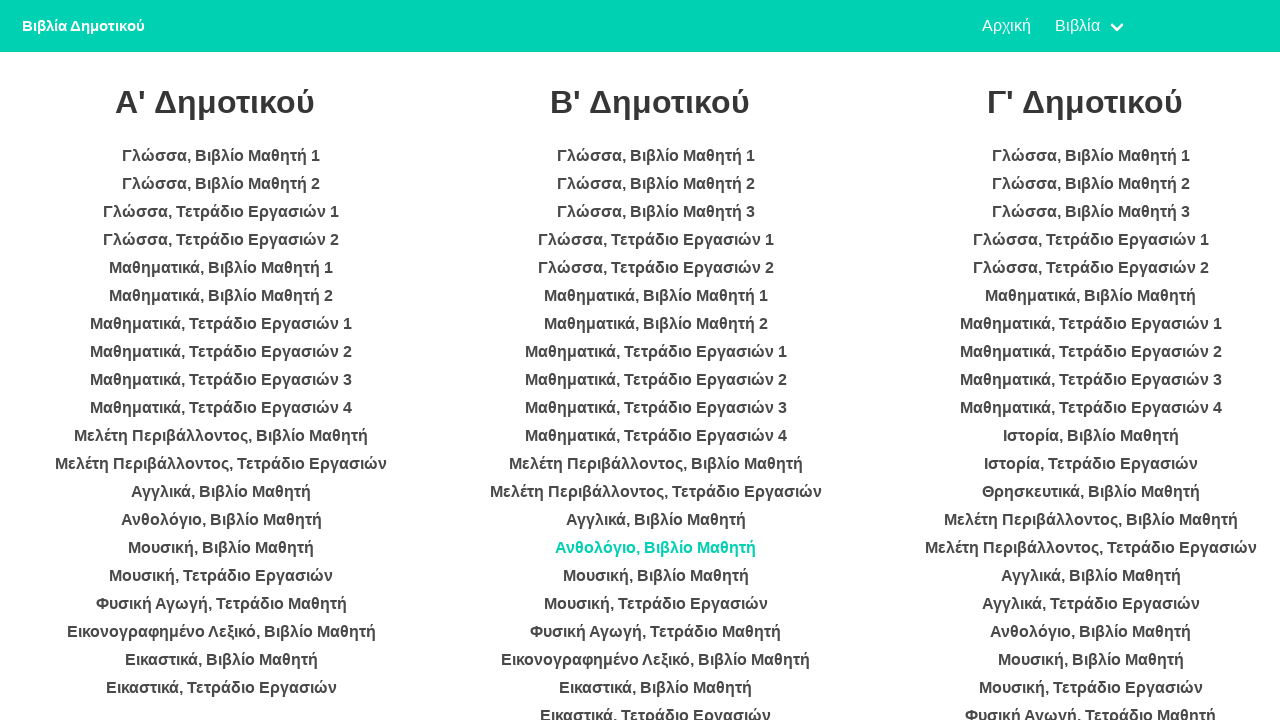

Clicked book in category 2 at (656, 576) on ul >> nth=1 >> li >> nth=15
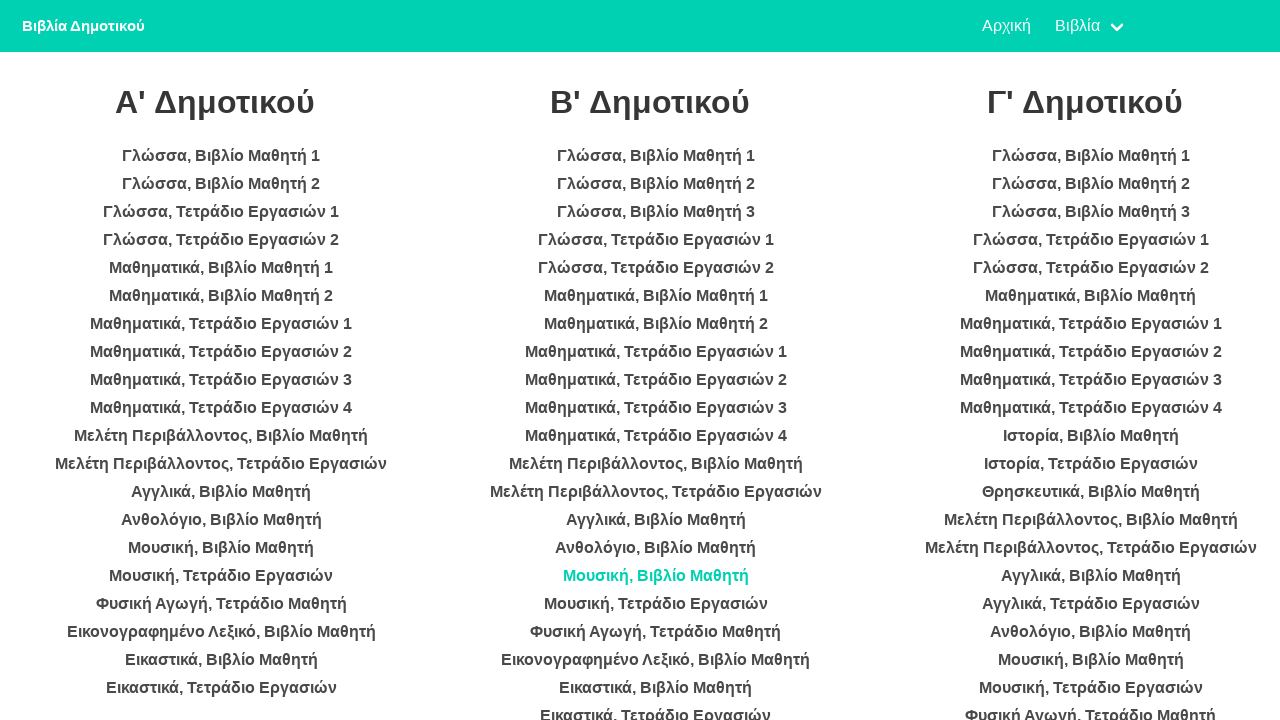

Waited 2 seconds for page to load
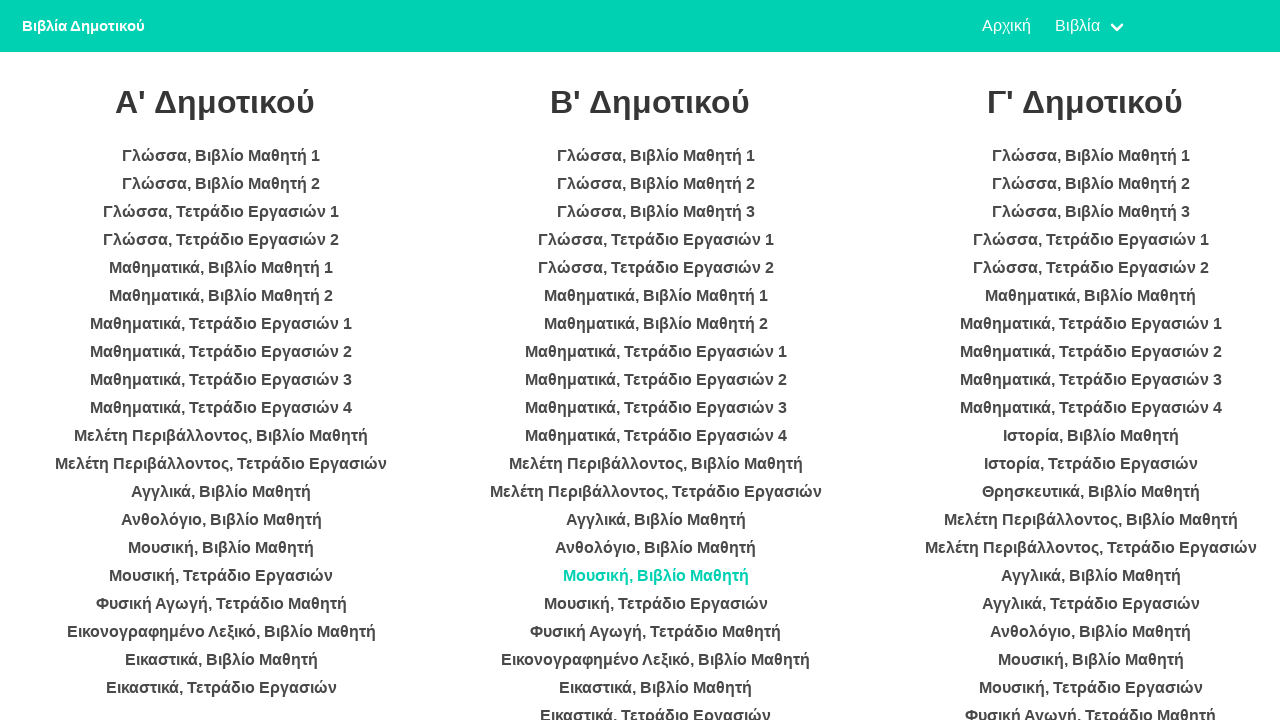

Clicked book in category 2 at (656, 604) on ul >> nth=1 >> li >> nth=16
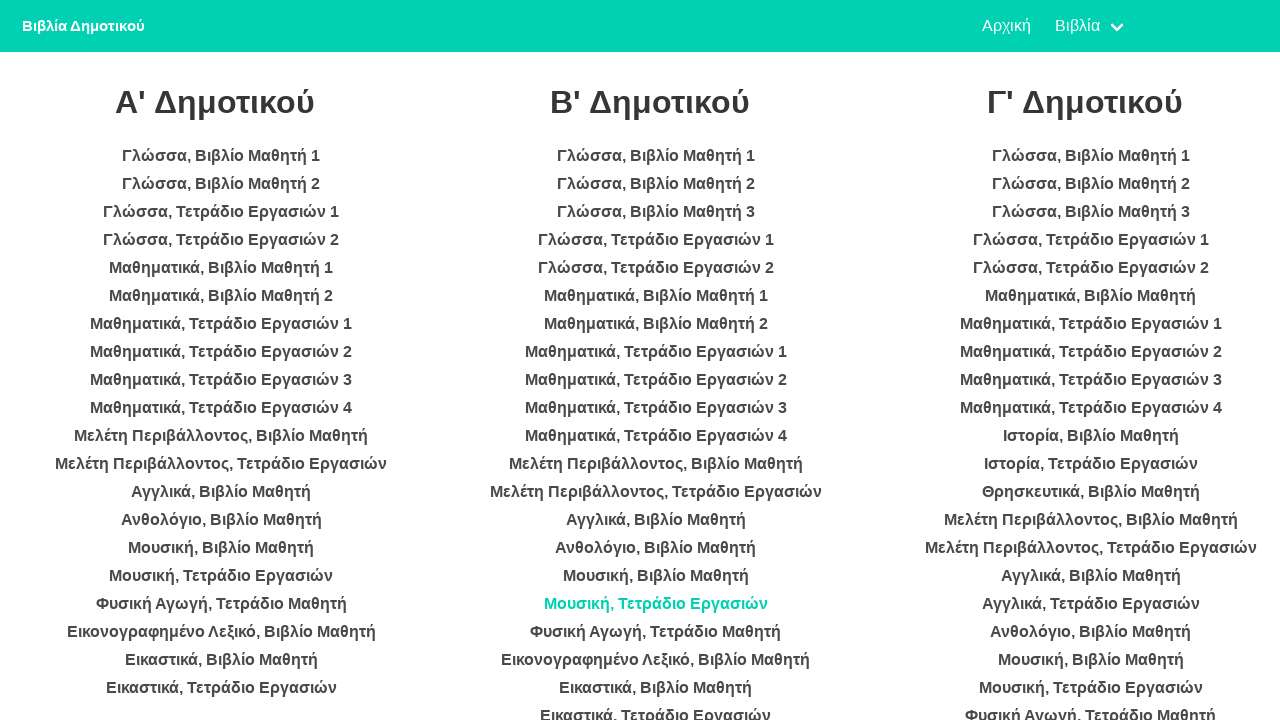

Waited 2 seconds for page to load
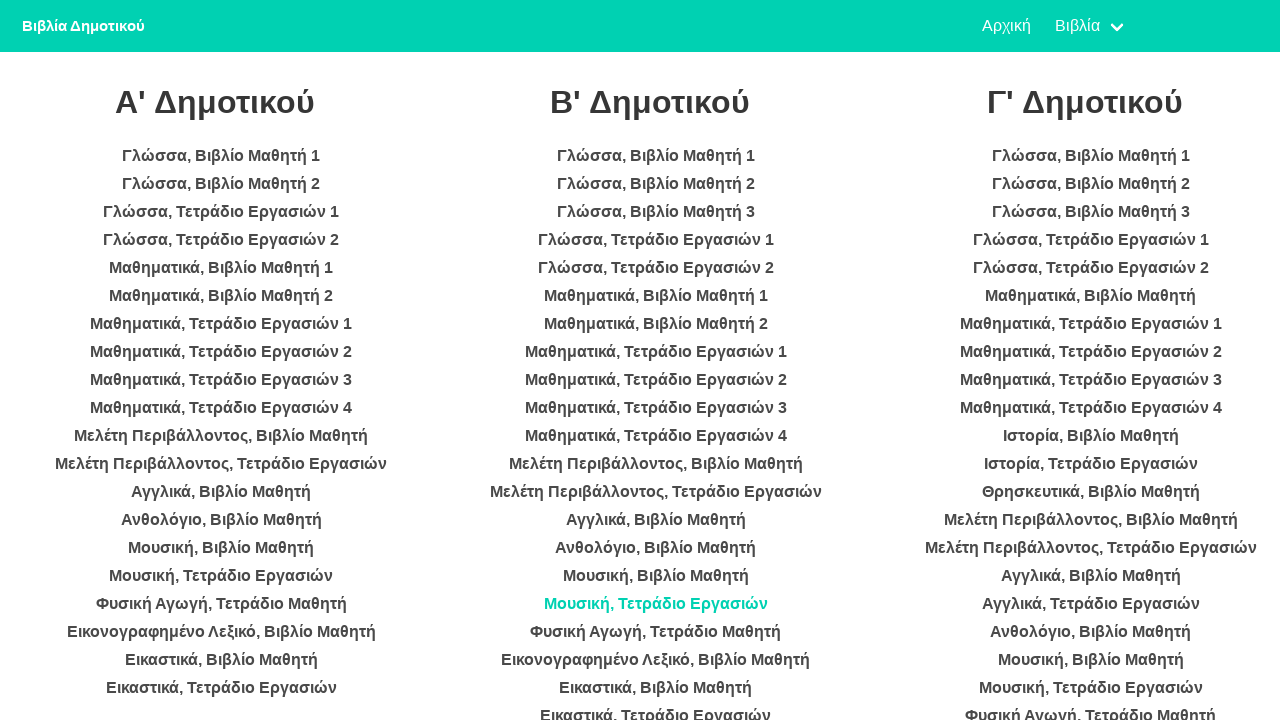

Clicked book in category 2 at (656, 632) on ul >> nth=1 >> li >> nth=17
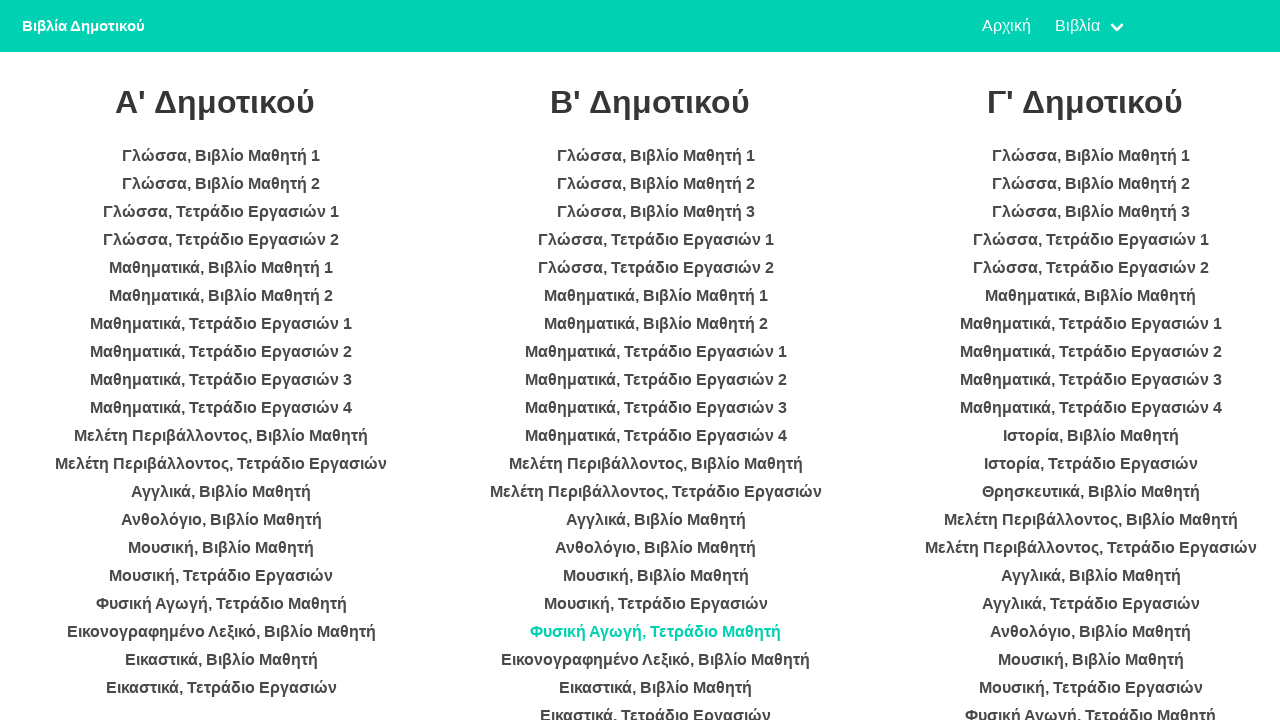

Waited 2 seconds for page to load
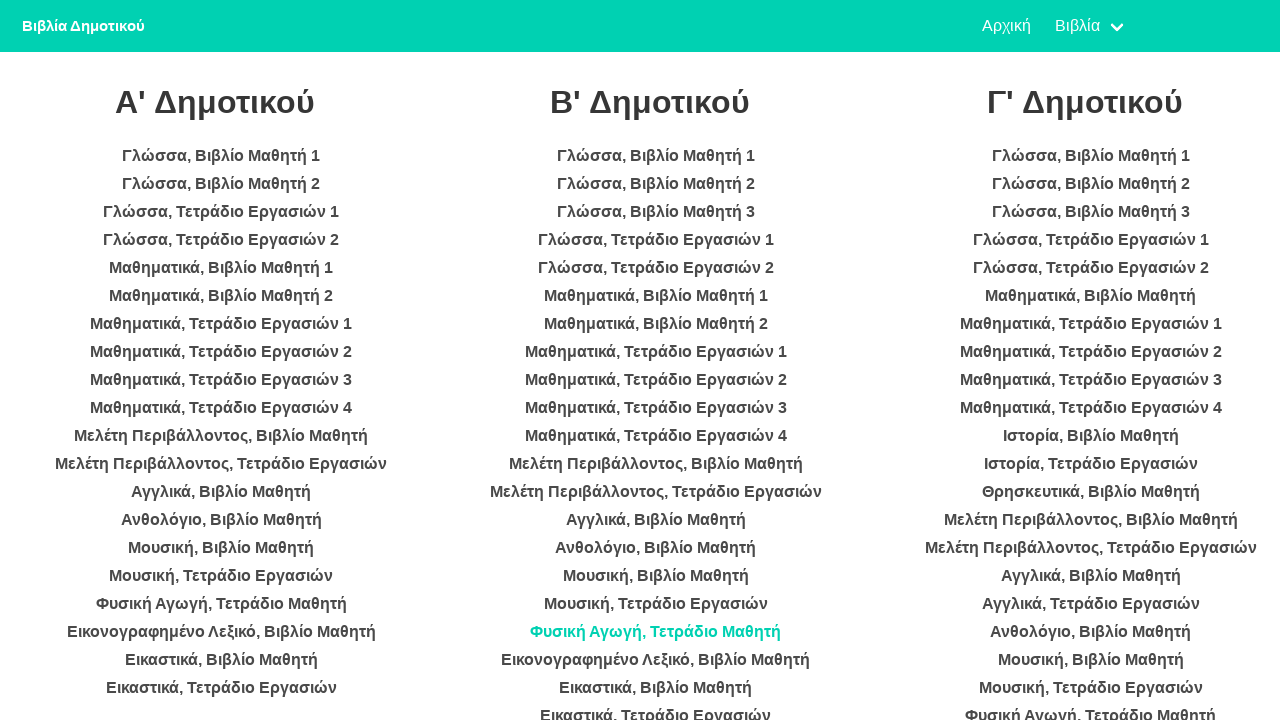

Clicked book in category 2 at (656, 660) on ul >> nth=1 >> li >> nth=18
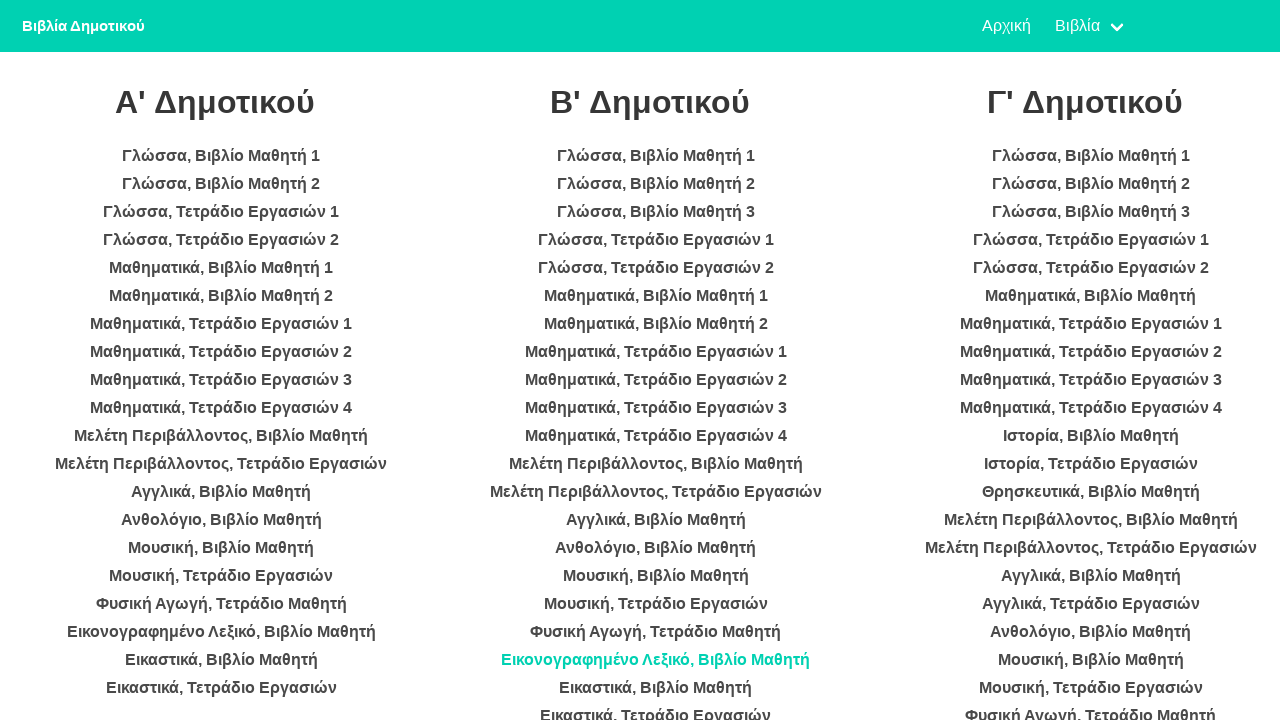

Waited 2 seconds for page to load
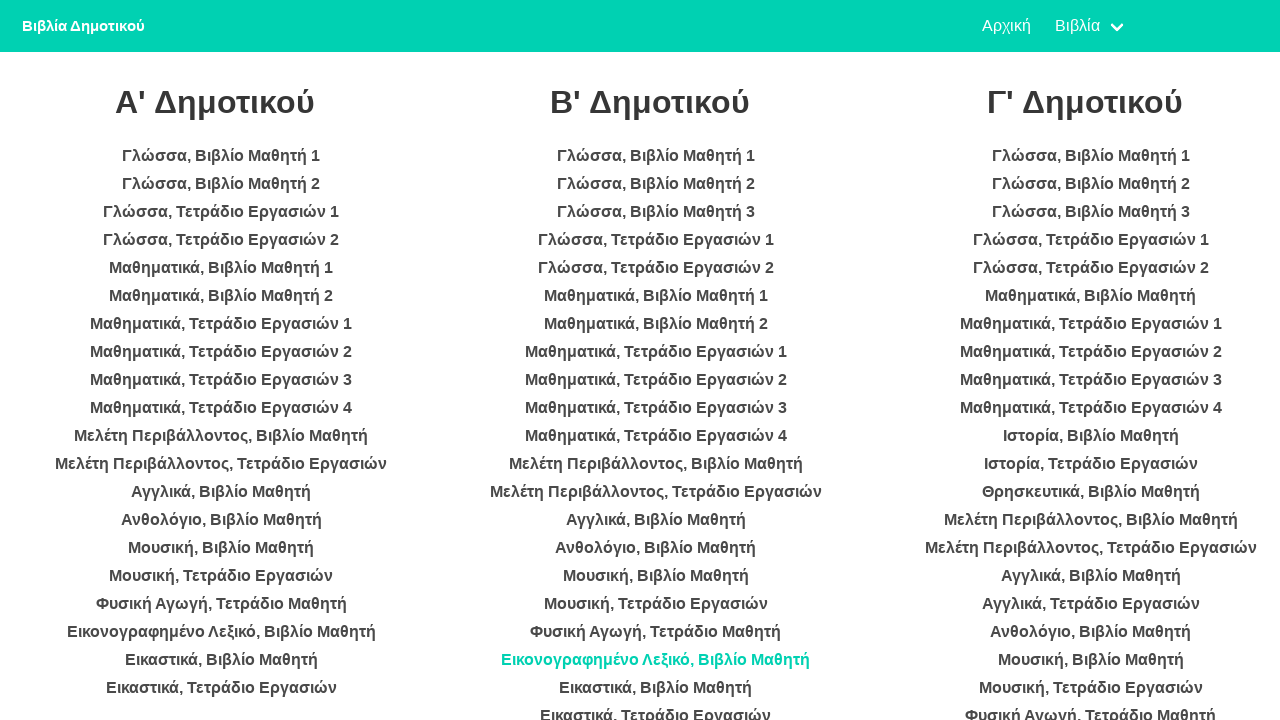

Clicked book in category 2 at (656, 688) on ul >> nth=1 >> li >> nth=19
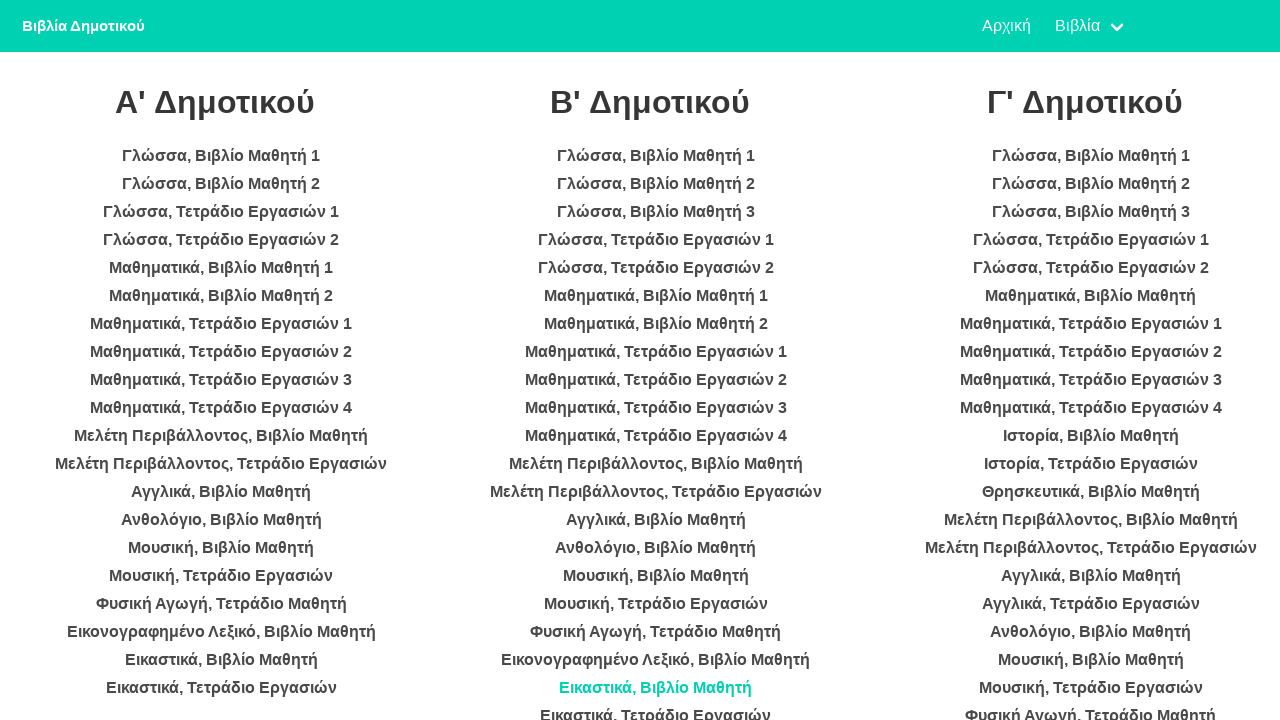

Waited 2 seconds for page to load
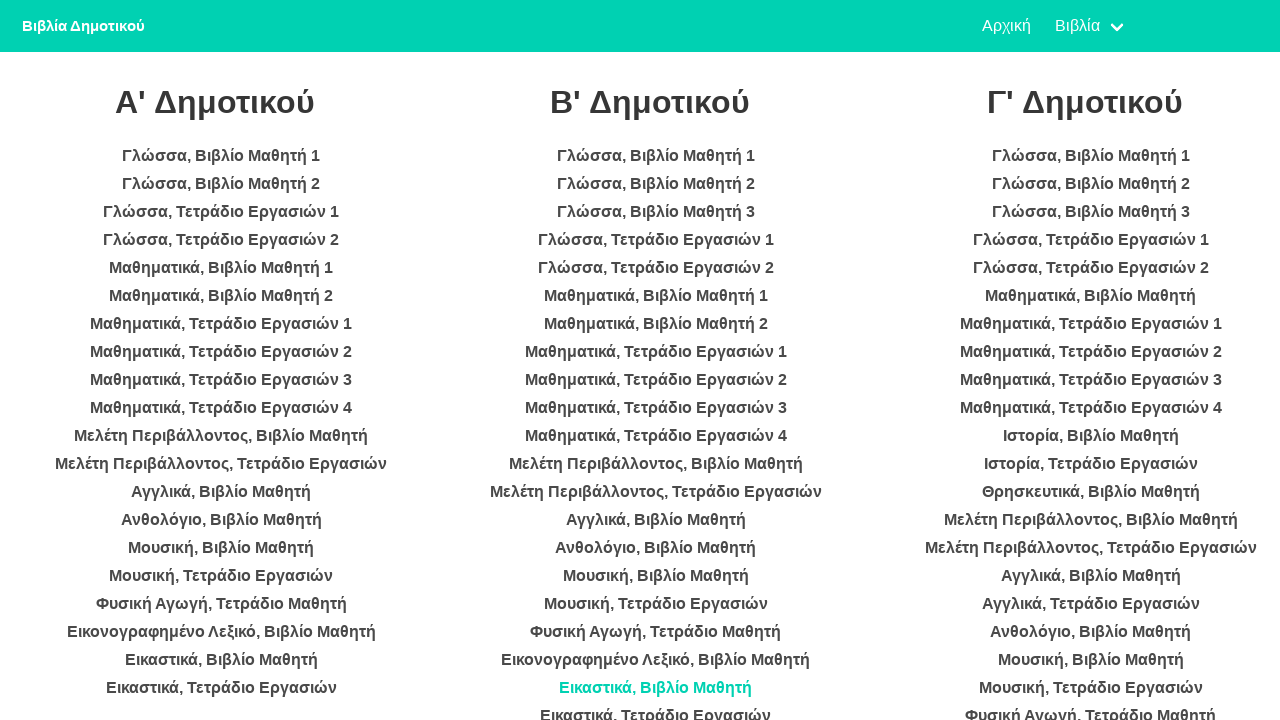

Clicked book in category 2 at (656, 708) on ul >> nth=1 >> li >> nth=20
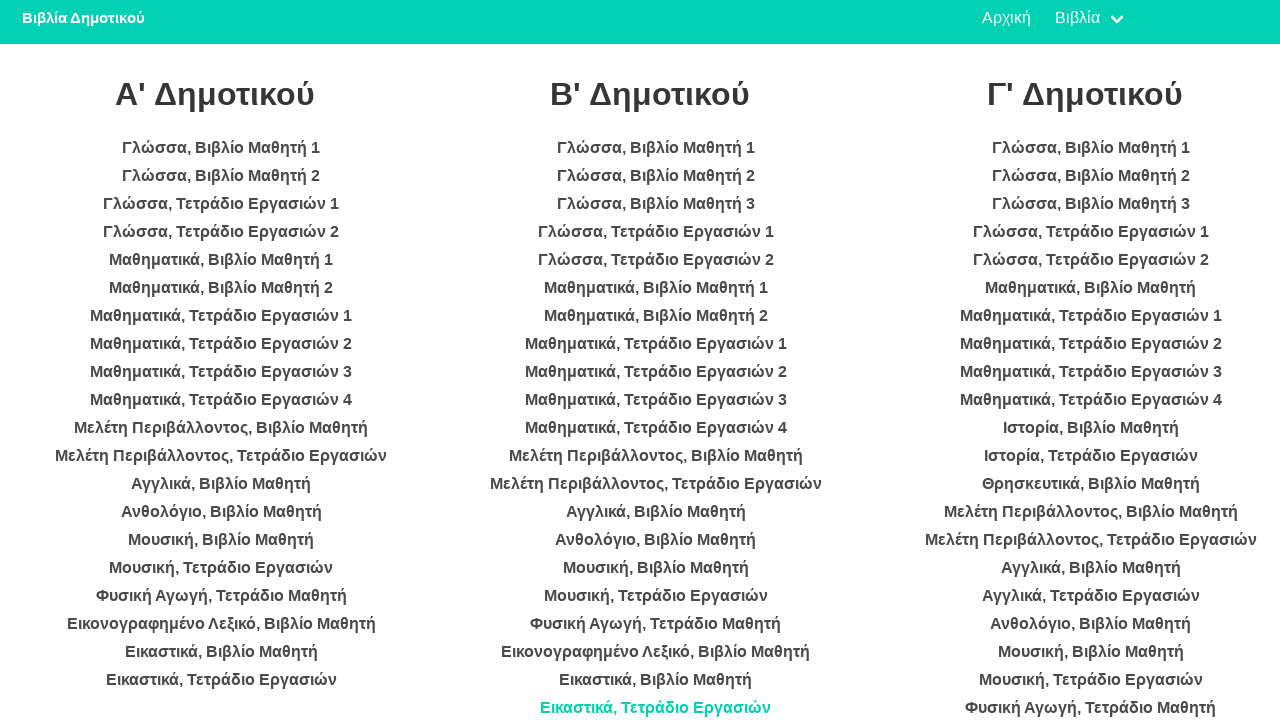

Waited 2 seconds for page to load
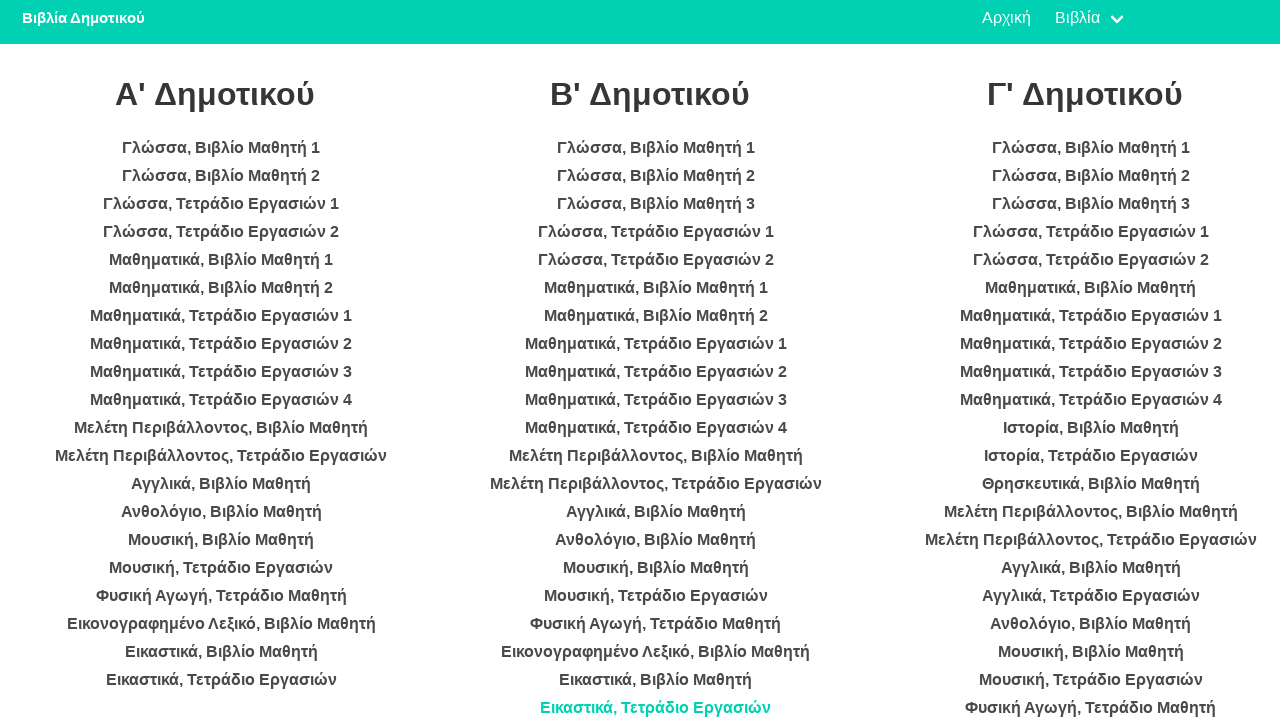

Retrieved books from category 3
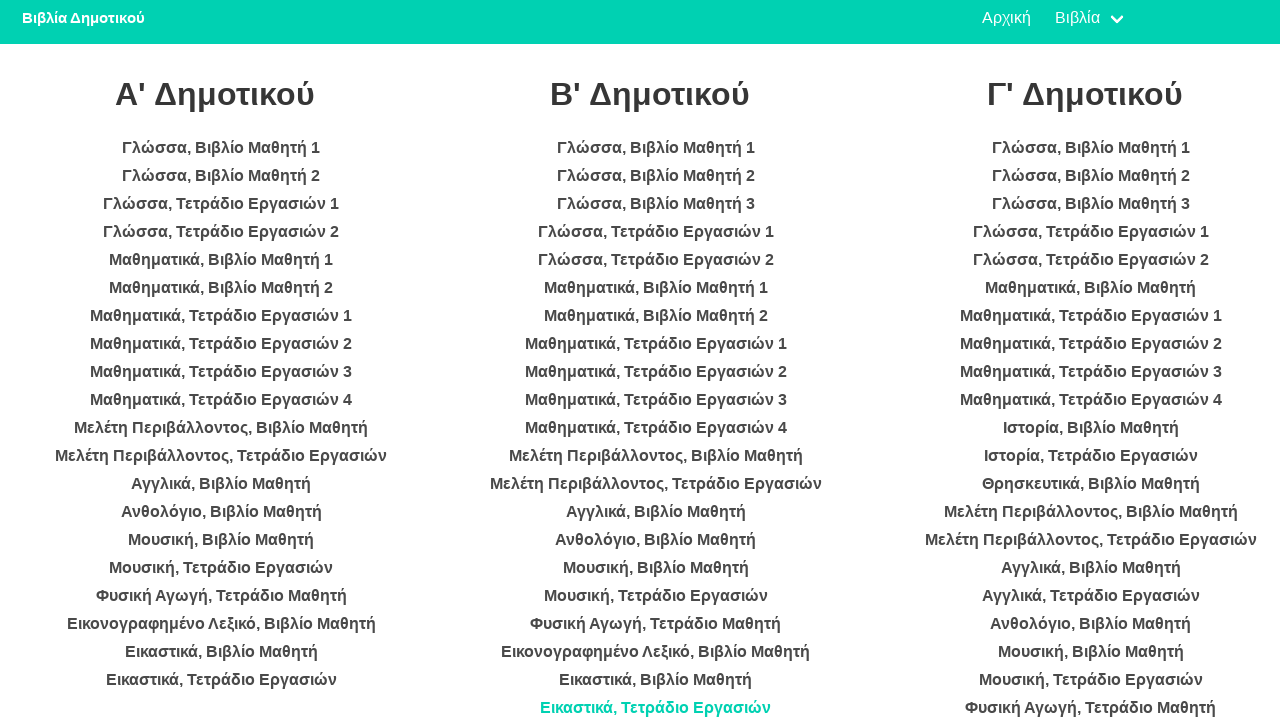

Clicked book in category 3 at (1091, 148) on ul >> nth=2 >> li >> nth=0
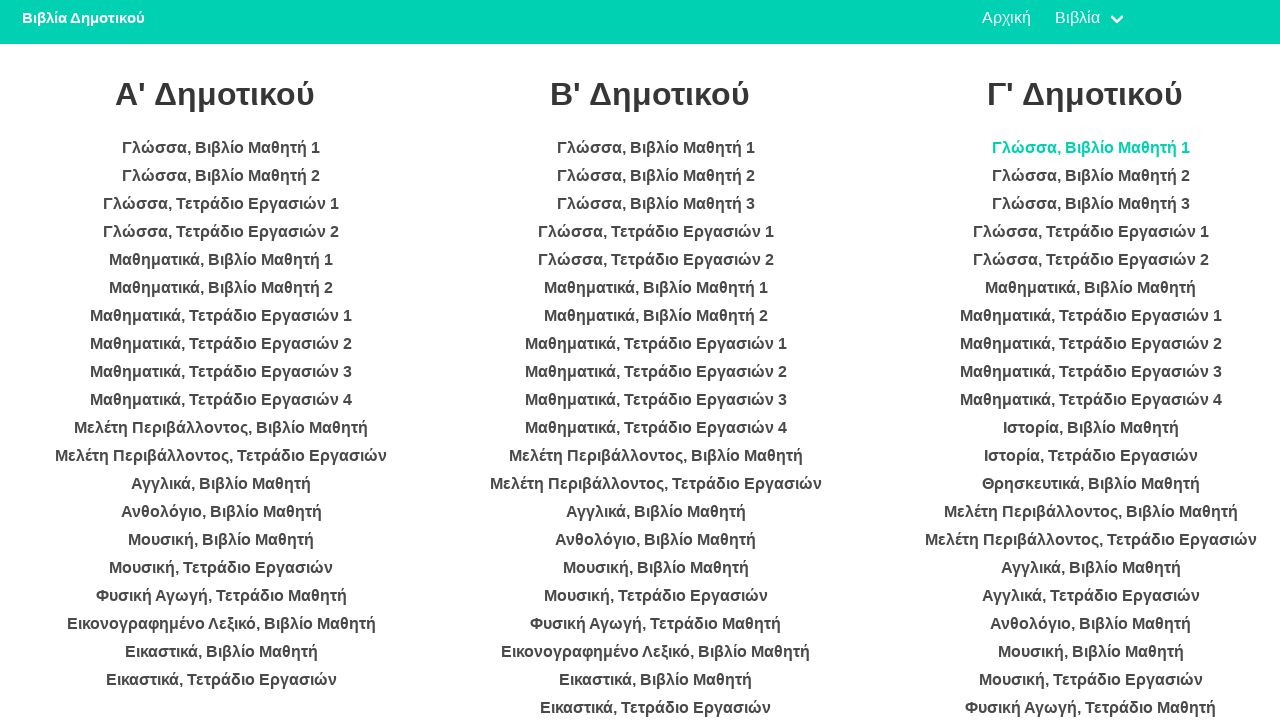

Waited 2 seconds for page to load
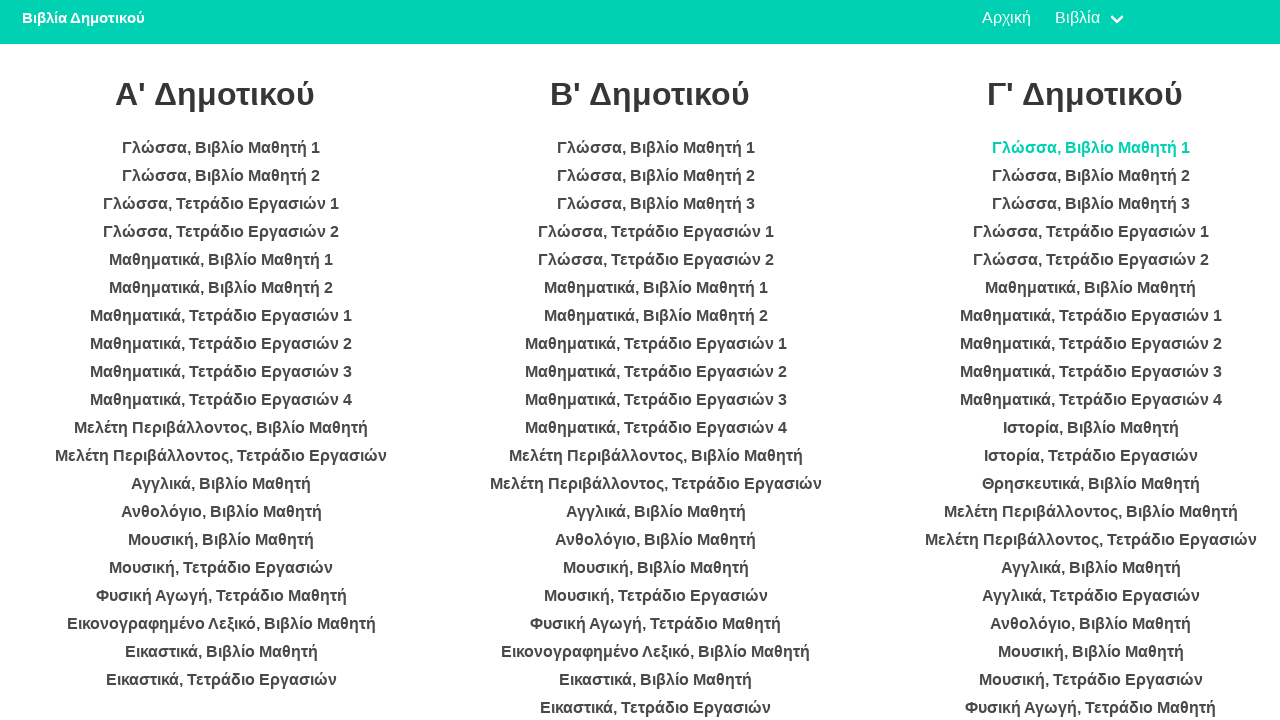

Clicked book in category 3 at (1091, 176) on ul >> nth=2 >> li >> nth=1
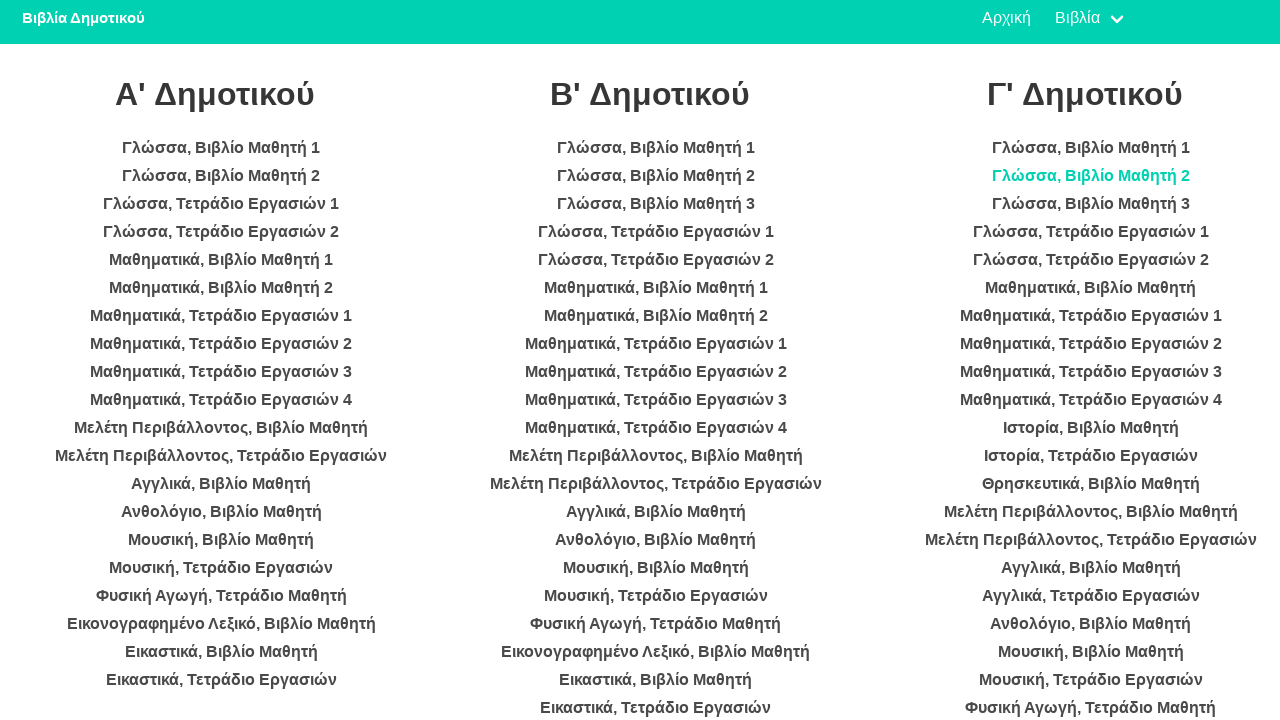

Waited 2 seconds for page to load
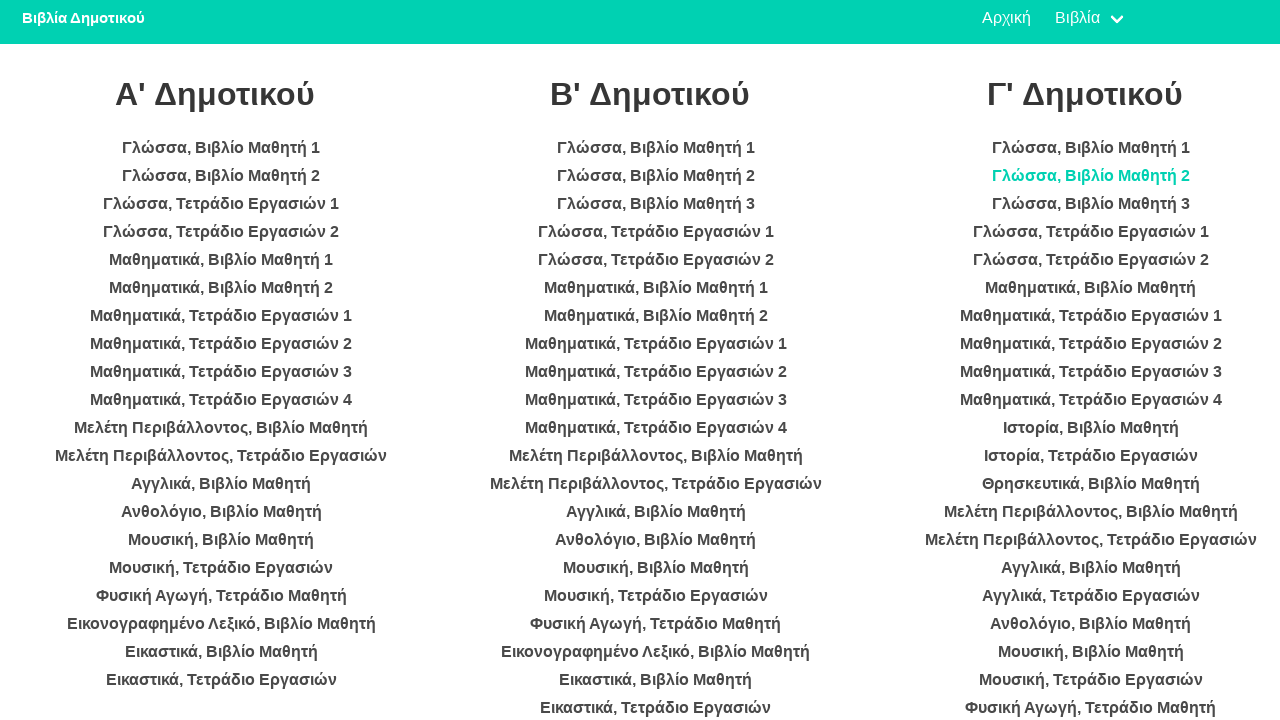

Clicked book in category 3 at (1091, 204) on ul >> nth=2 >> li >> nth=2
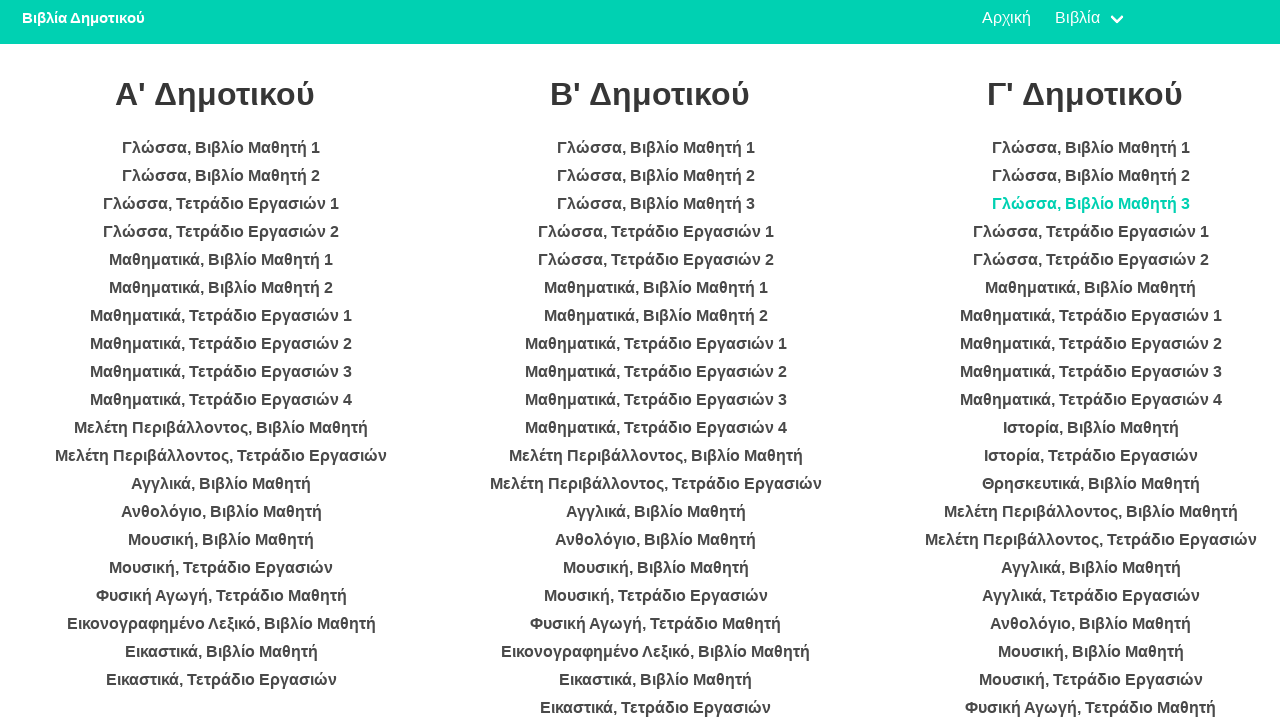

Waited 2 seconds for page to load
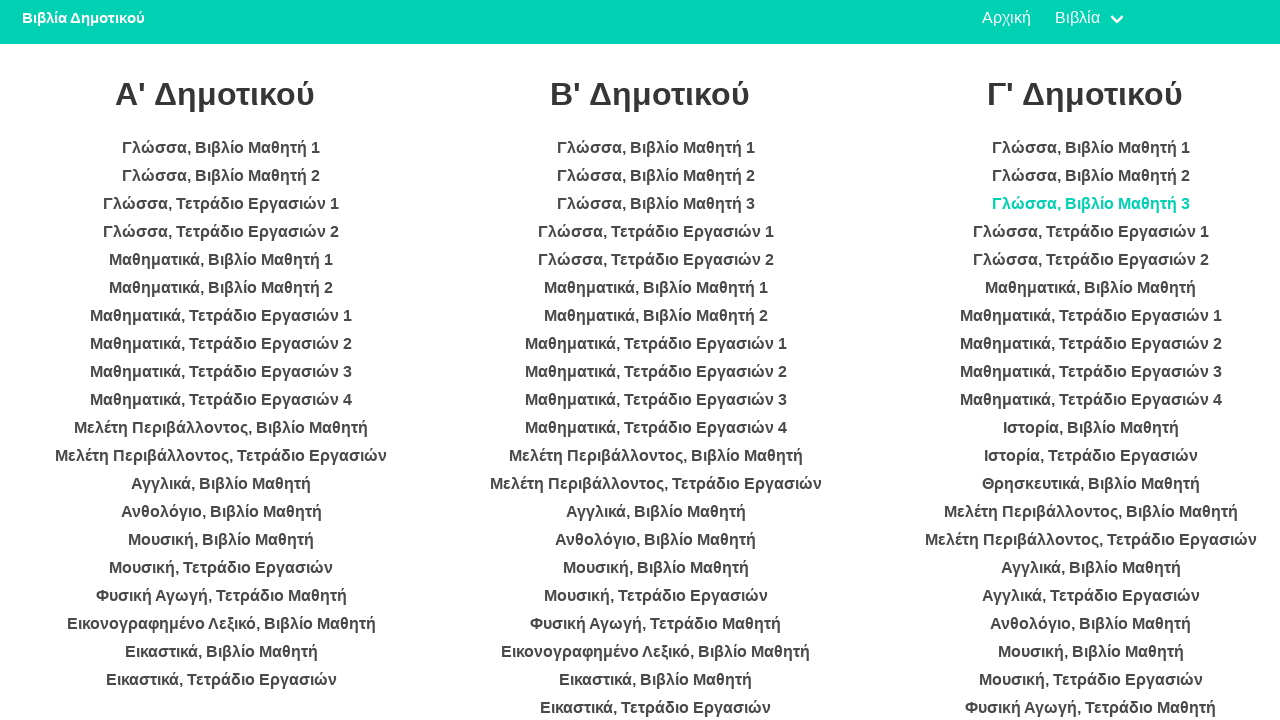

Clicked book in category 3 at (1091, 232) on ul >> nth=2 >> li >> nth=3
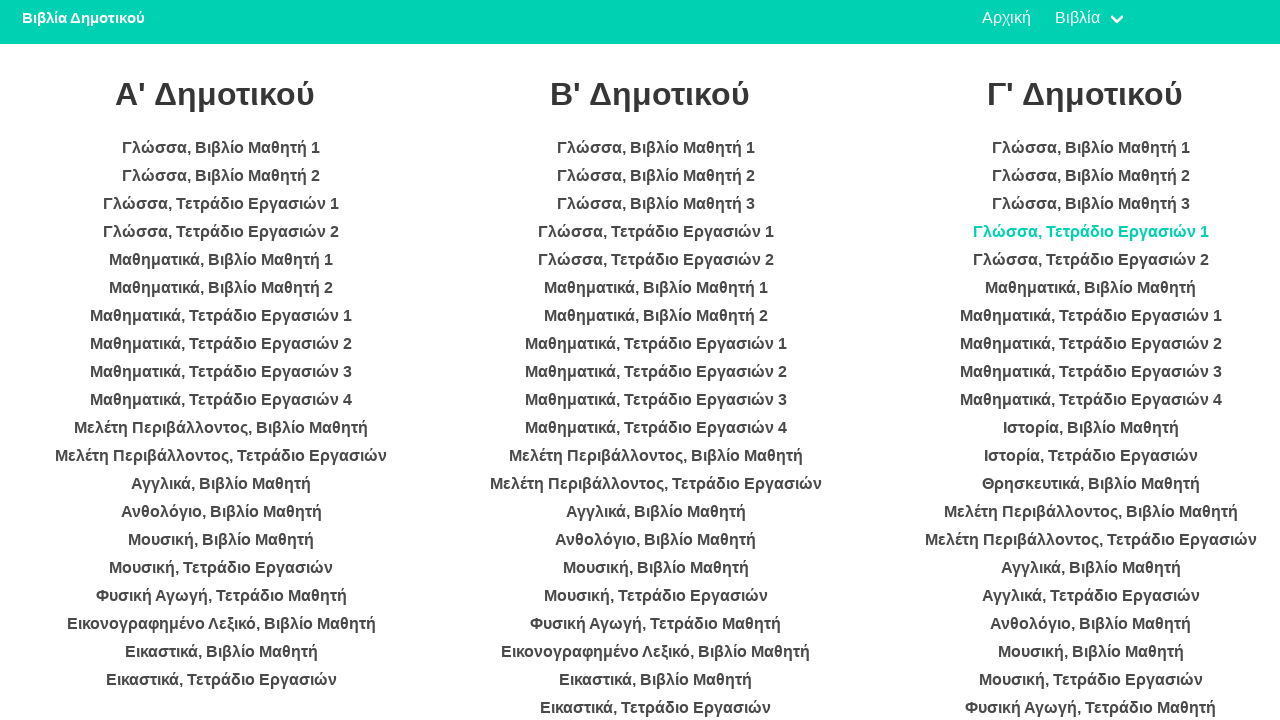

Waited 2 seconds for page to load
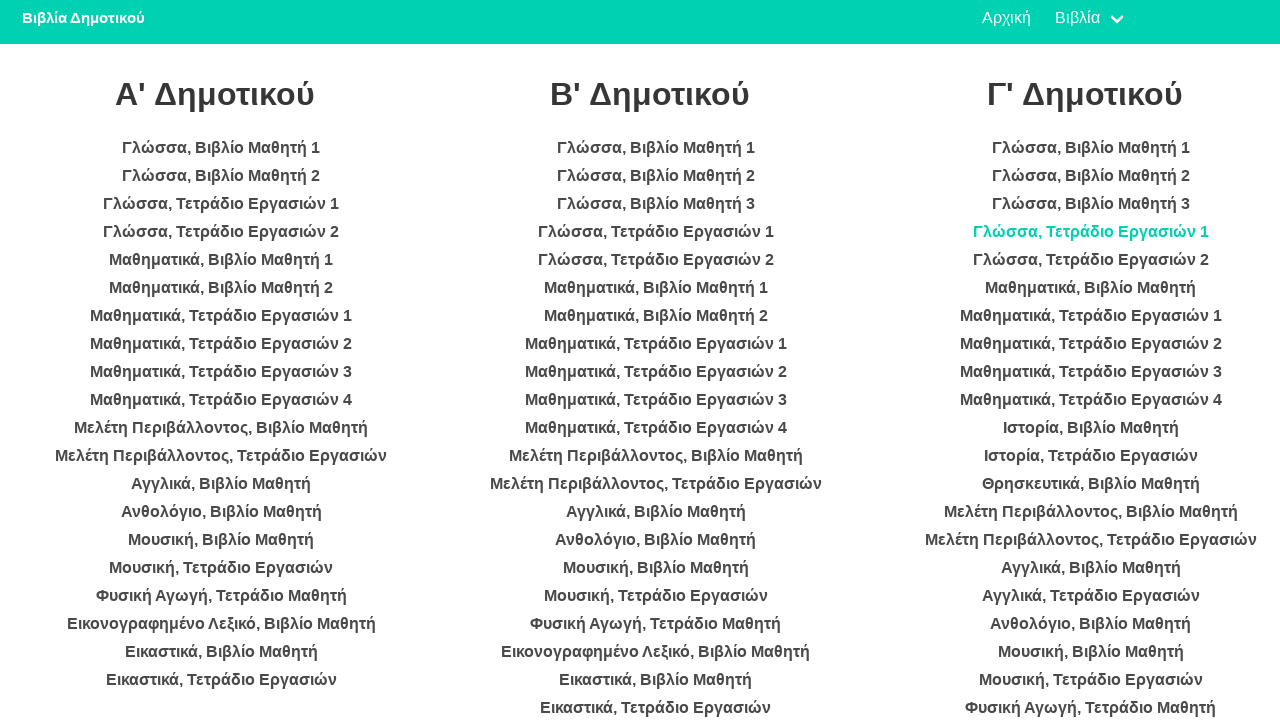

Clicked book in category 3 at (1091, 260) on ul >> nth=2 >> li >> nth=4
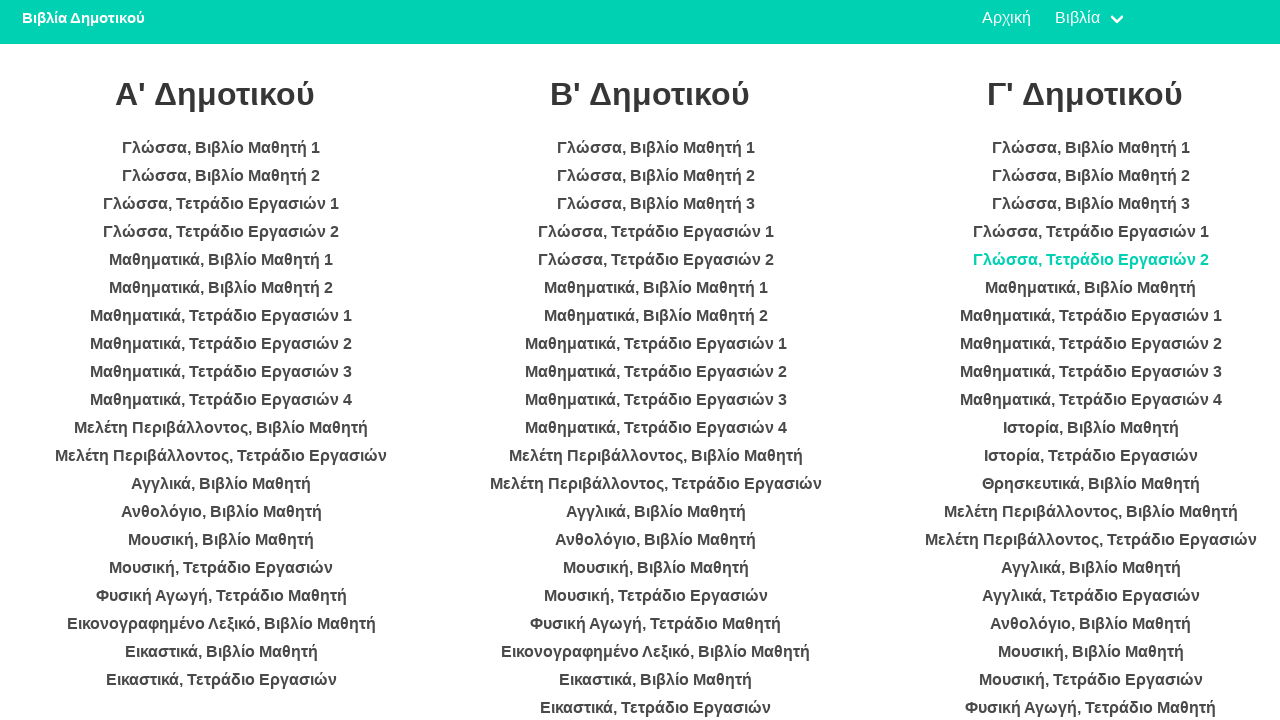

Waited 2 seconds for page to load
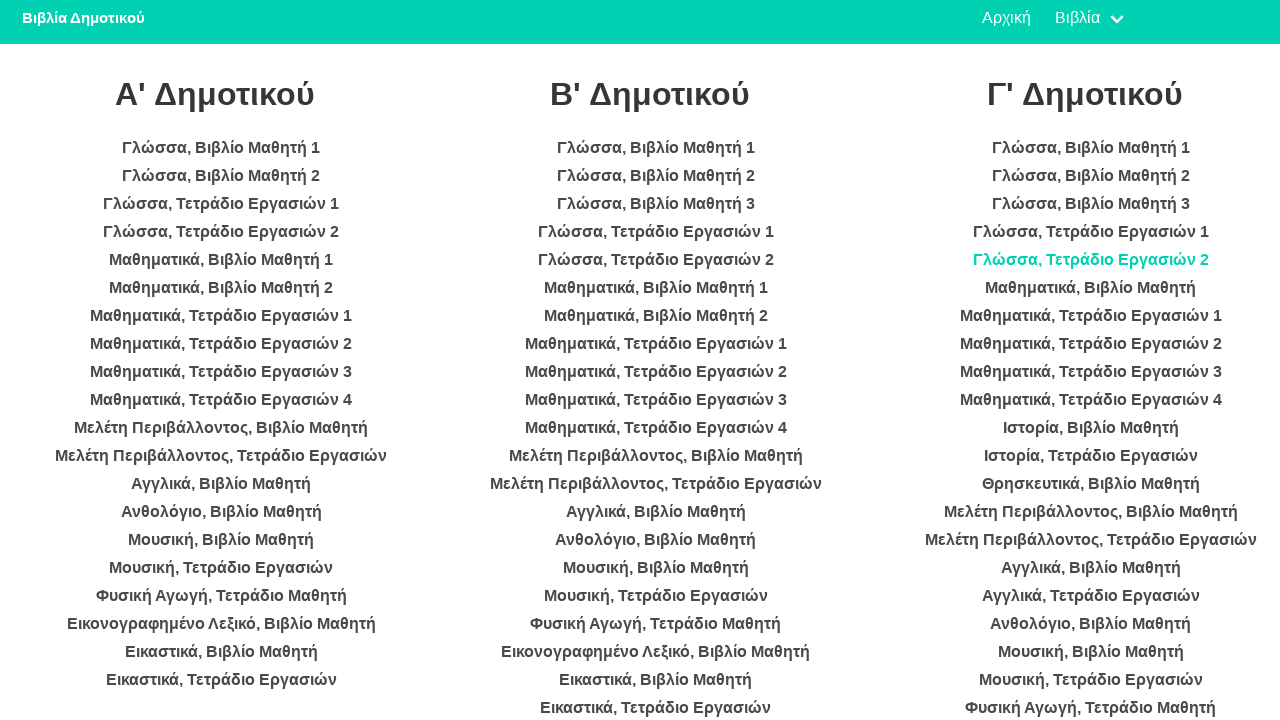

Clicked book in category 3 at (1091, 288) on ul >> nth=2 >> li >> nth=5
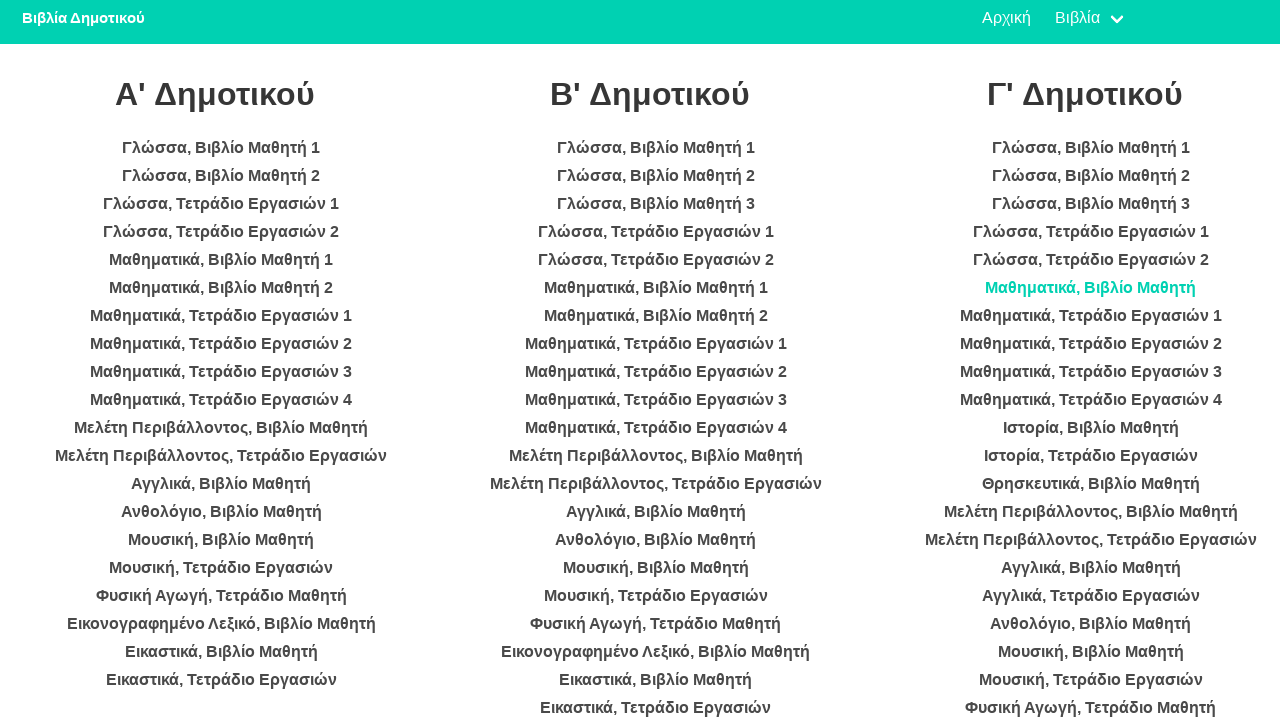

Waited 2 seconds for page to load
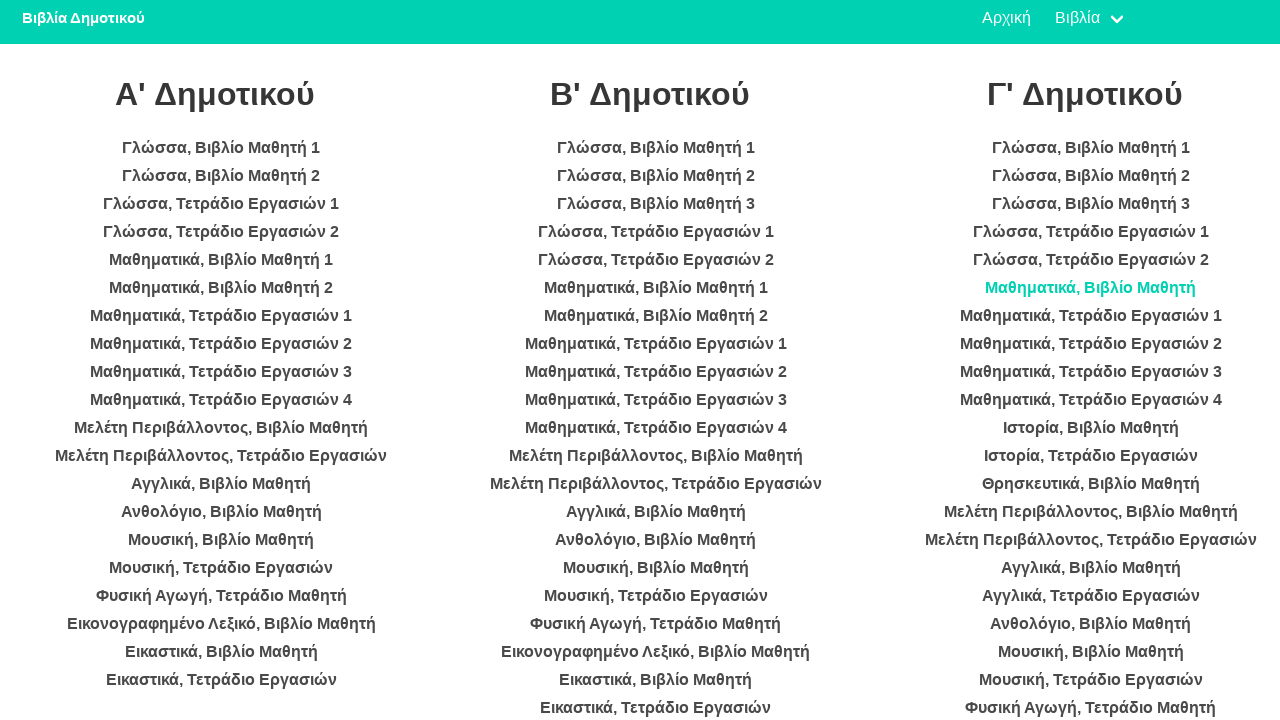

Clicked book in category 3 at (1091, 316) on ul >> nth=2 >> li >> nth=6
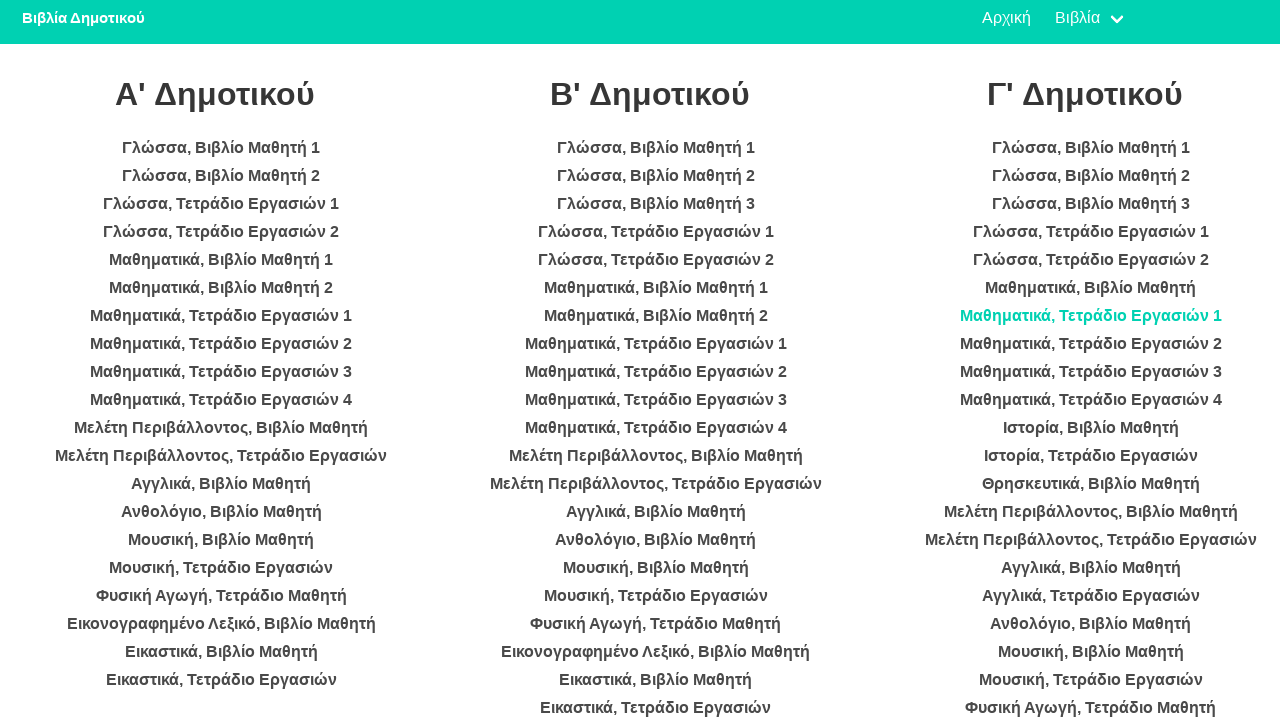

Waited 2 seconds for page to load
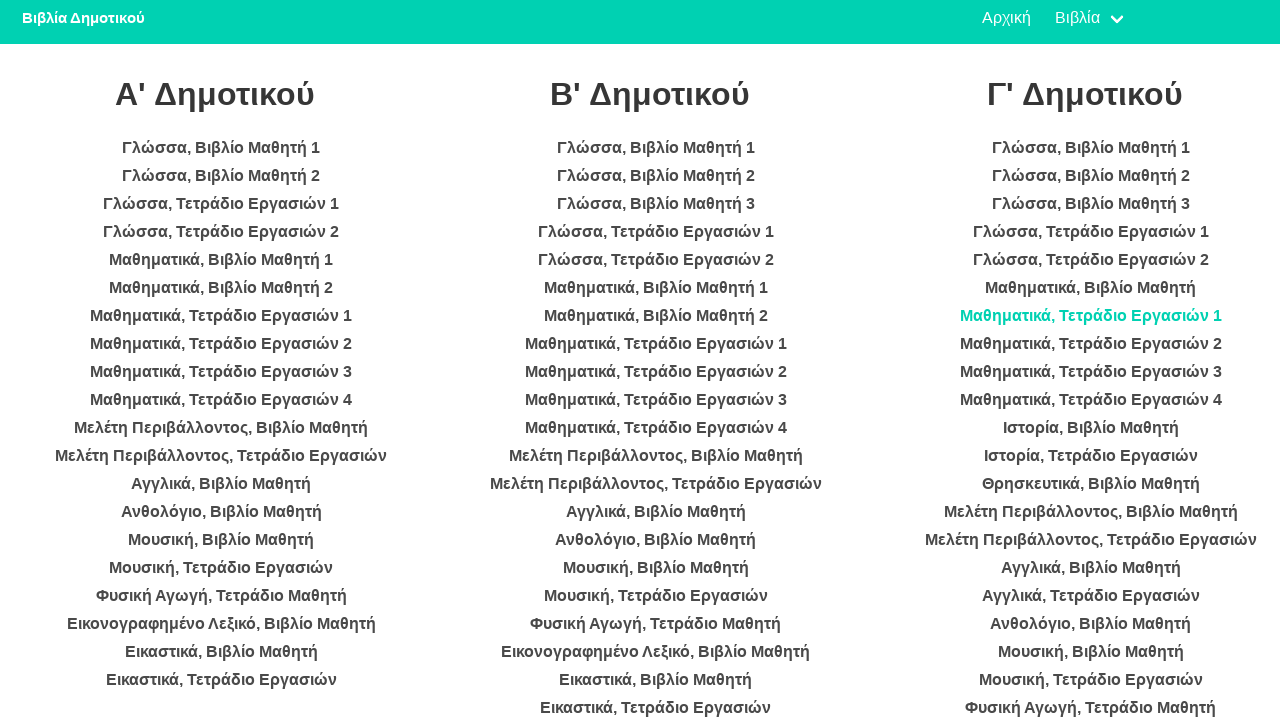

Clicked book in category 3 at (1091, 344) on ul >> nth=2 >> li >> nth=7
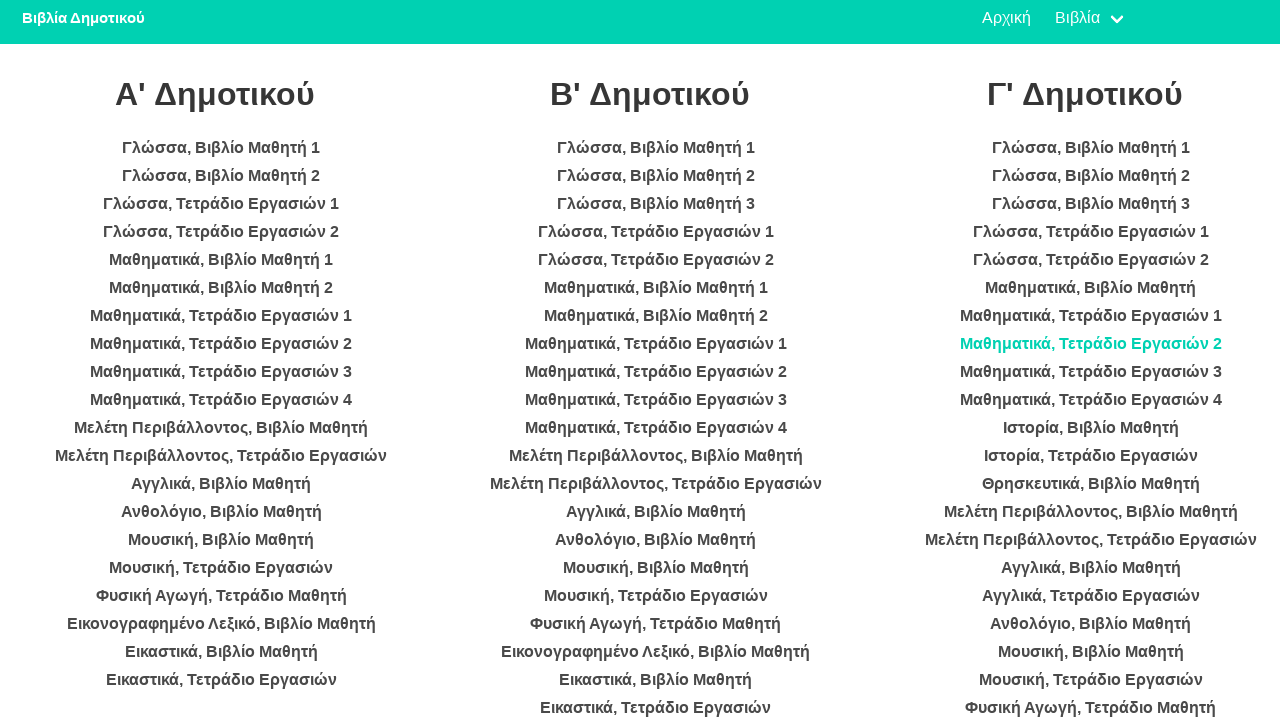

Waited 2 seconds for page to load
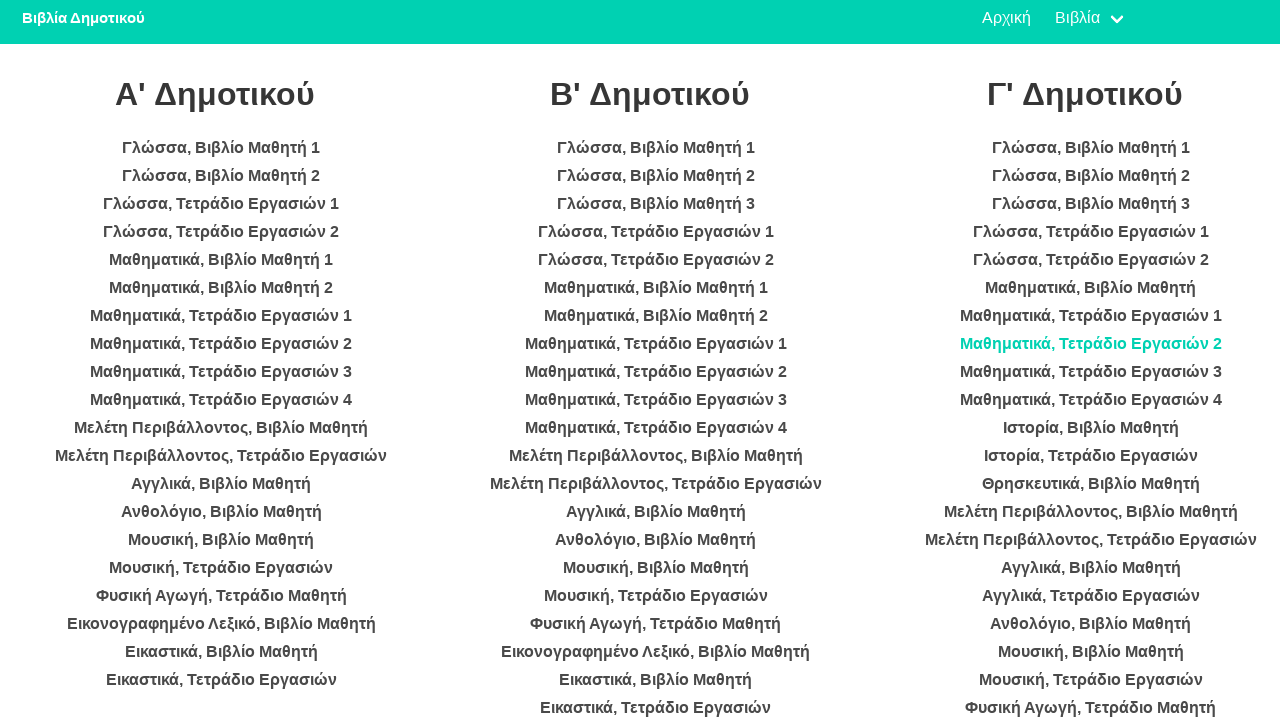

Clicked book in category 3 at (1091, 372) on ul >> nth=2 >> li >> nth=8
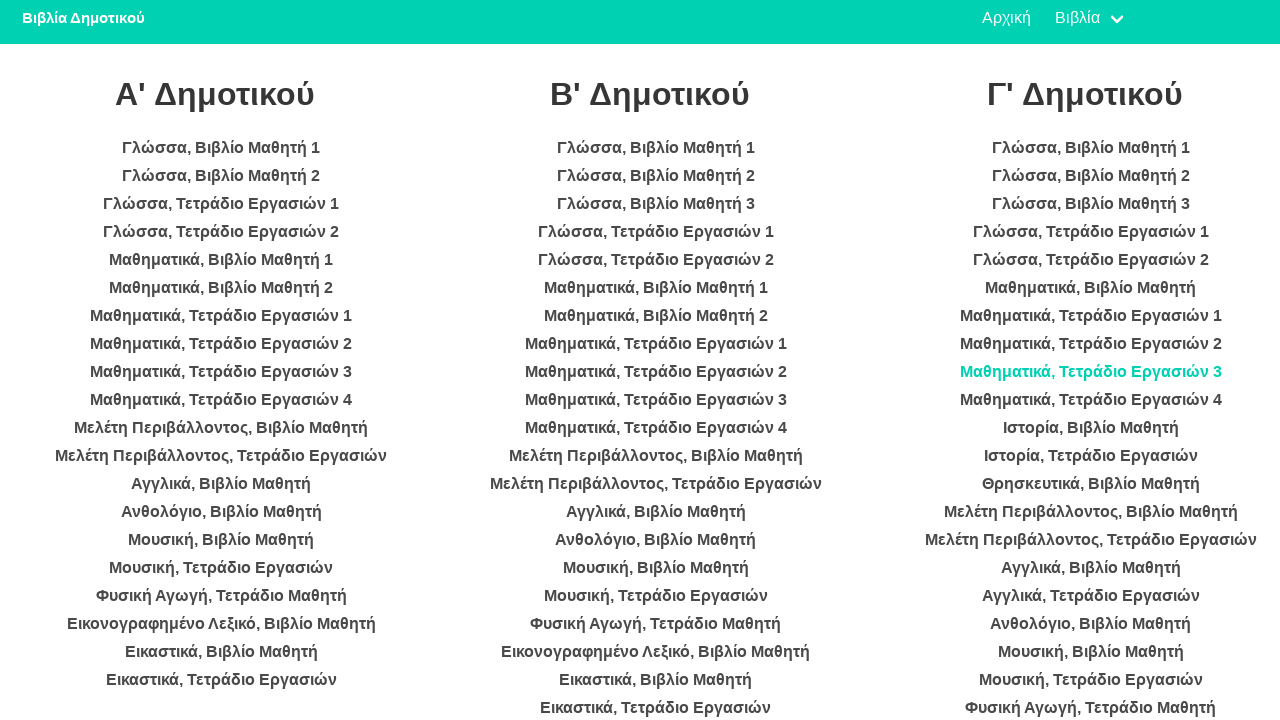

Waited 2 seconds for page to load
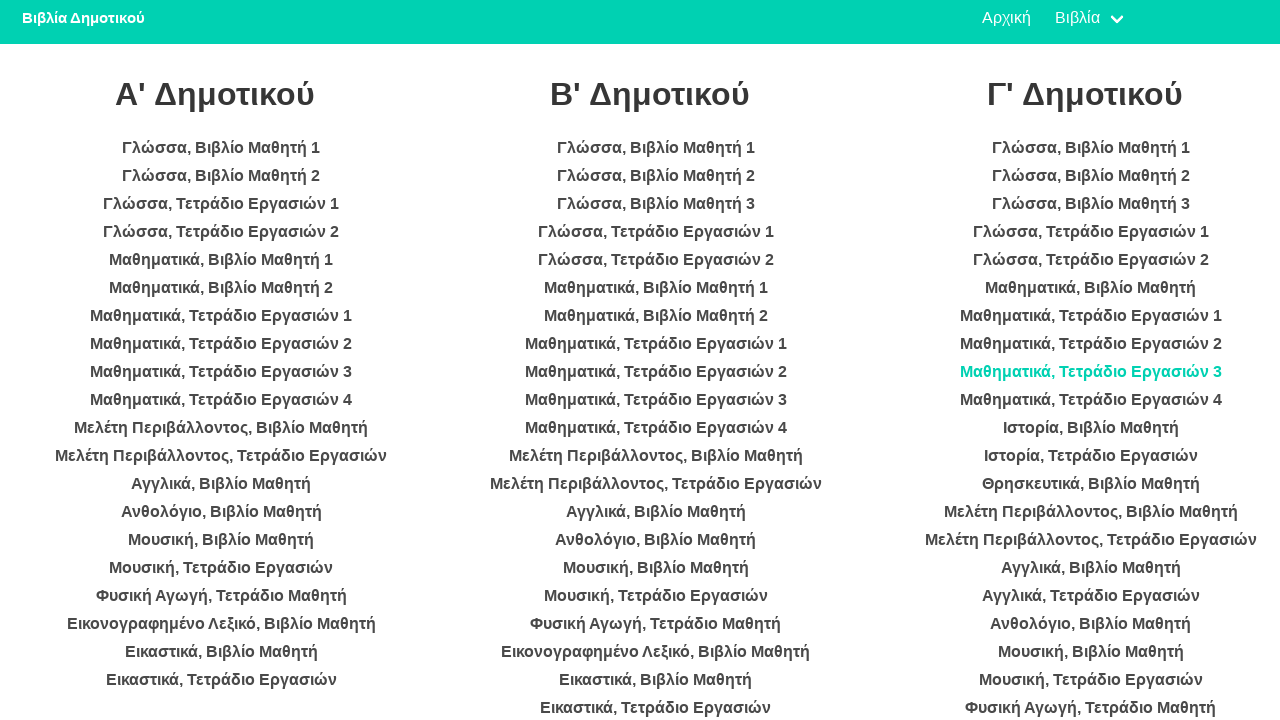

Clicked book in category 3 at (1091, 400) on ul >> nth=2 >> li >> nth=9
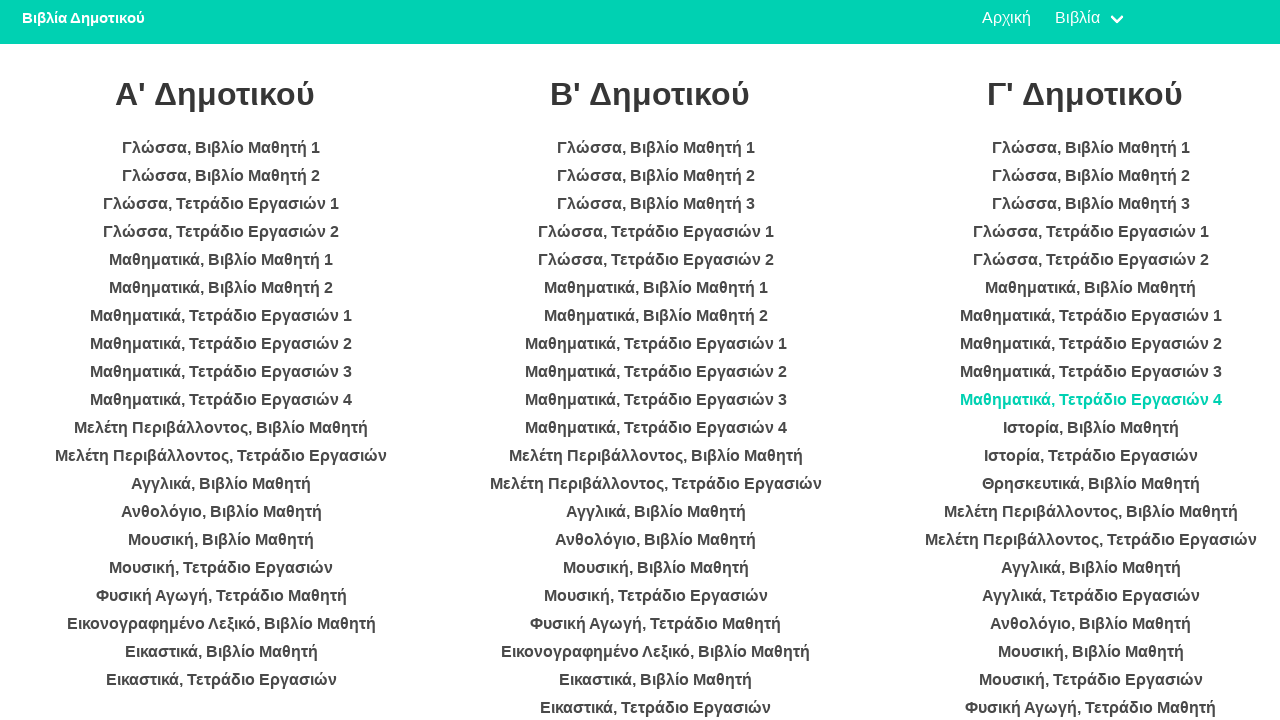

Waited 2 seconds for page to load
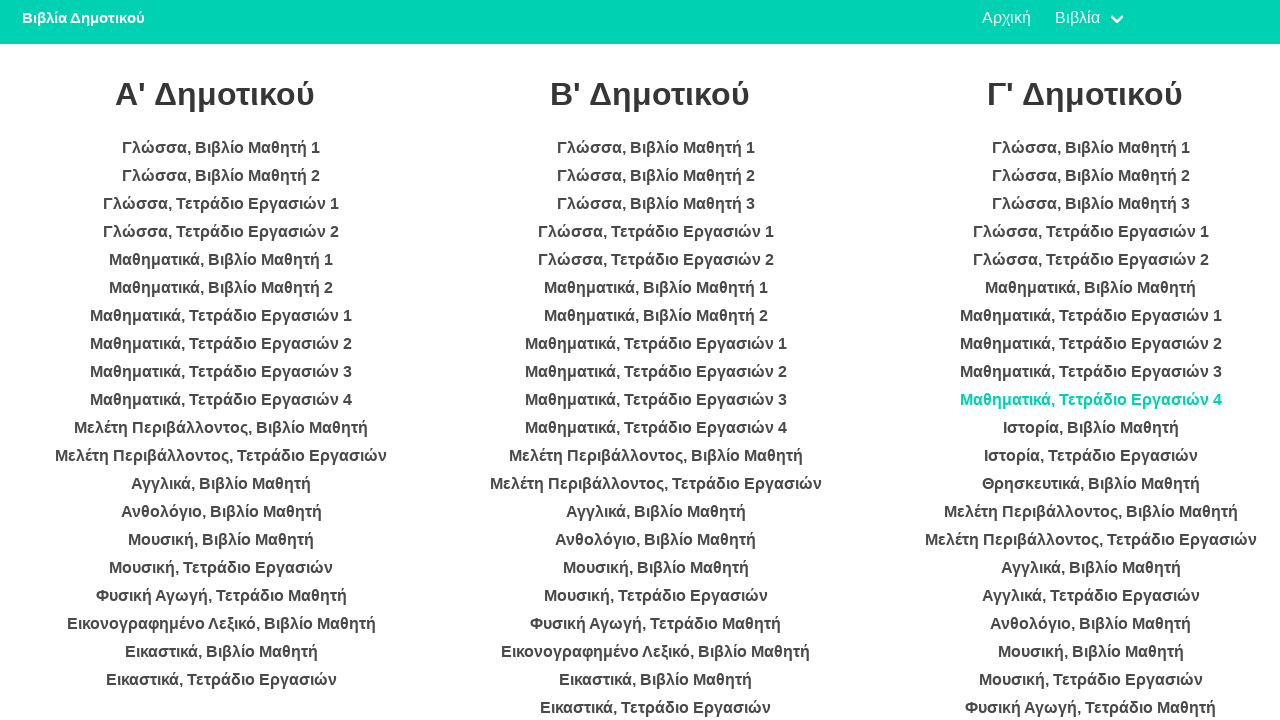

Clicked book in category 3 at (1091, 428) on ul >> nth=2 >> li >> nth=10
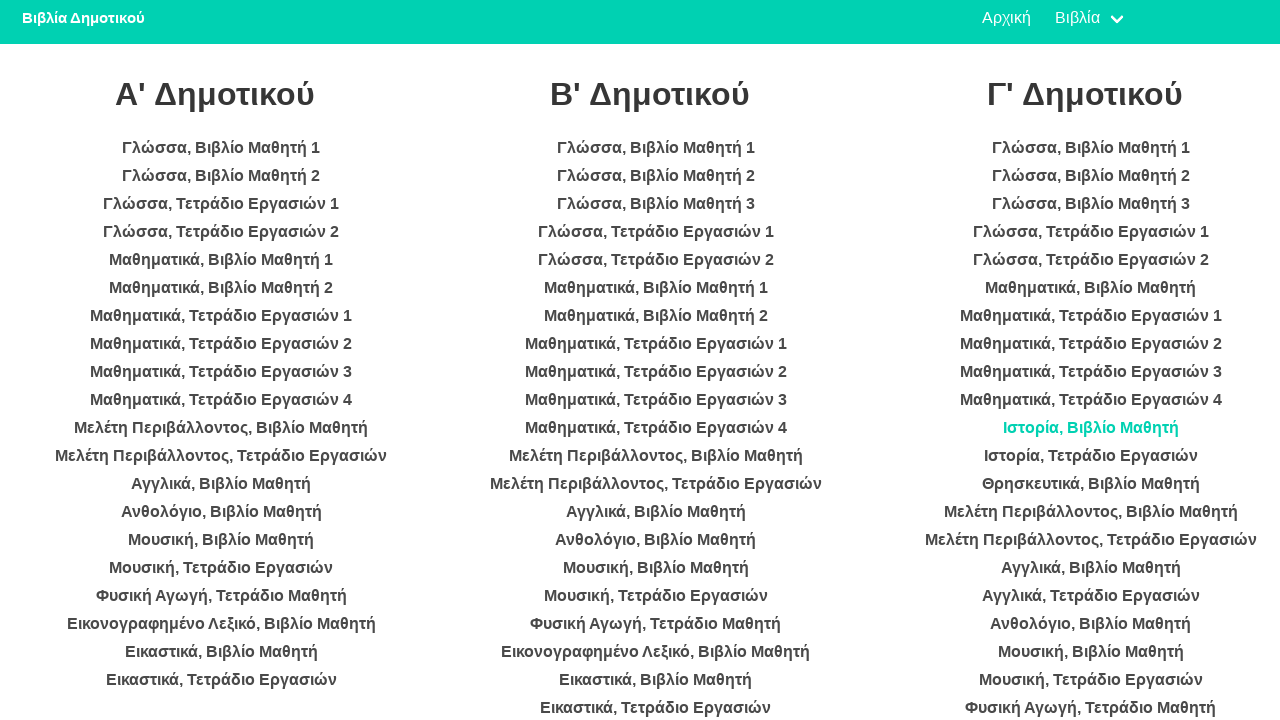

Waited 2 seconds for page to load
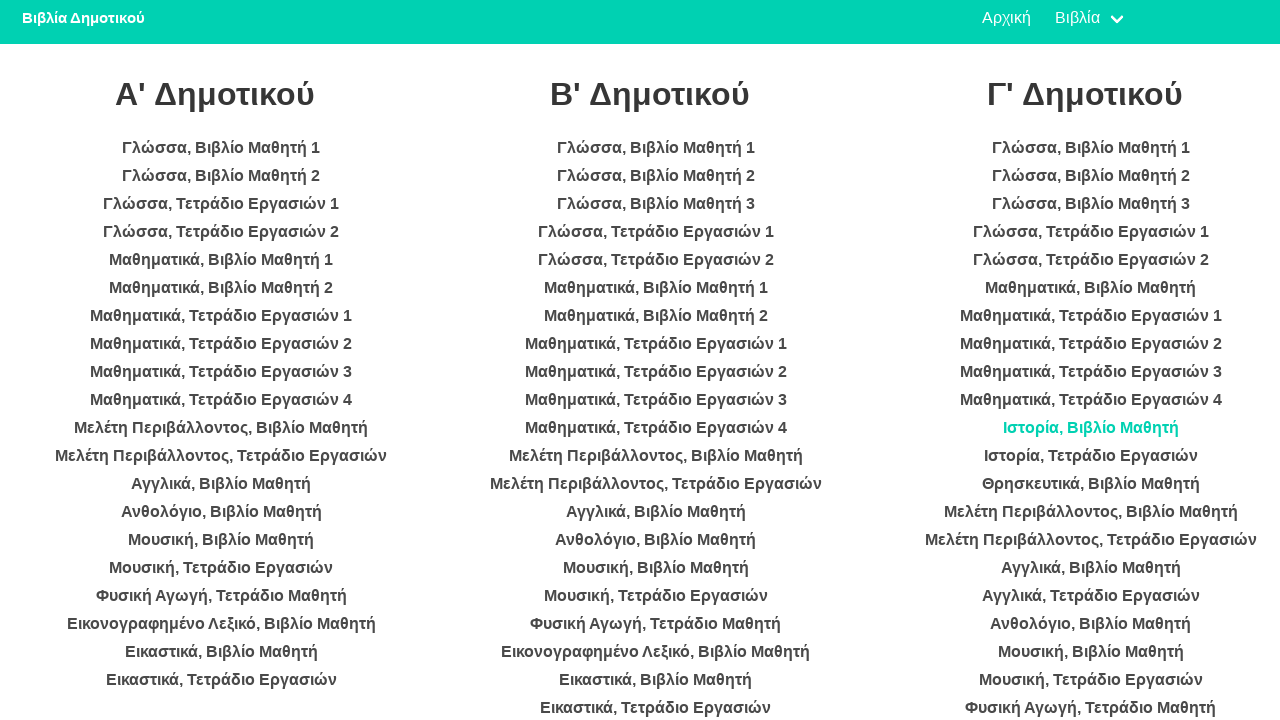

Clicked book in category 3 at (1091, 456) on ul >> nth=2 >> li >> nth=11
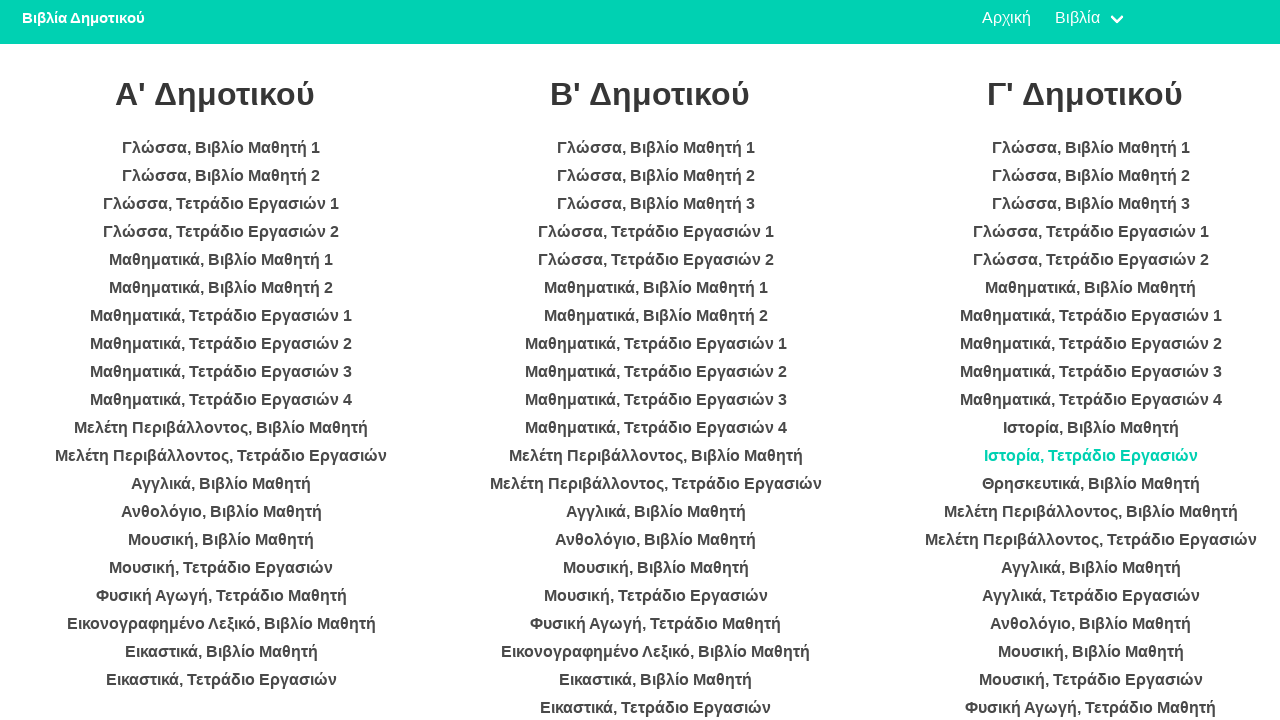

Waited 2 seconds for page to load
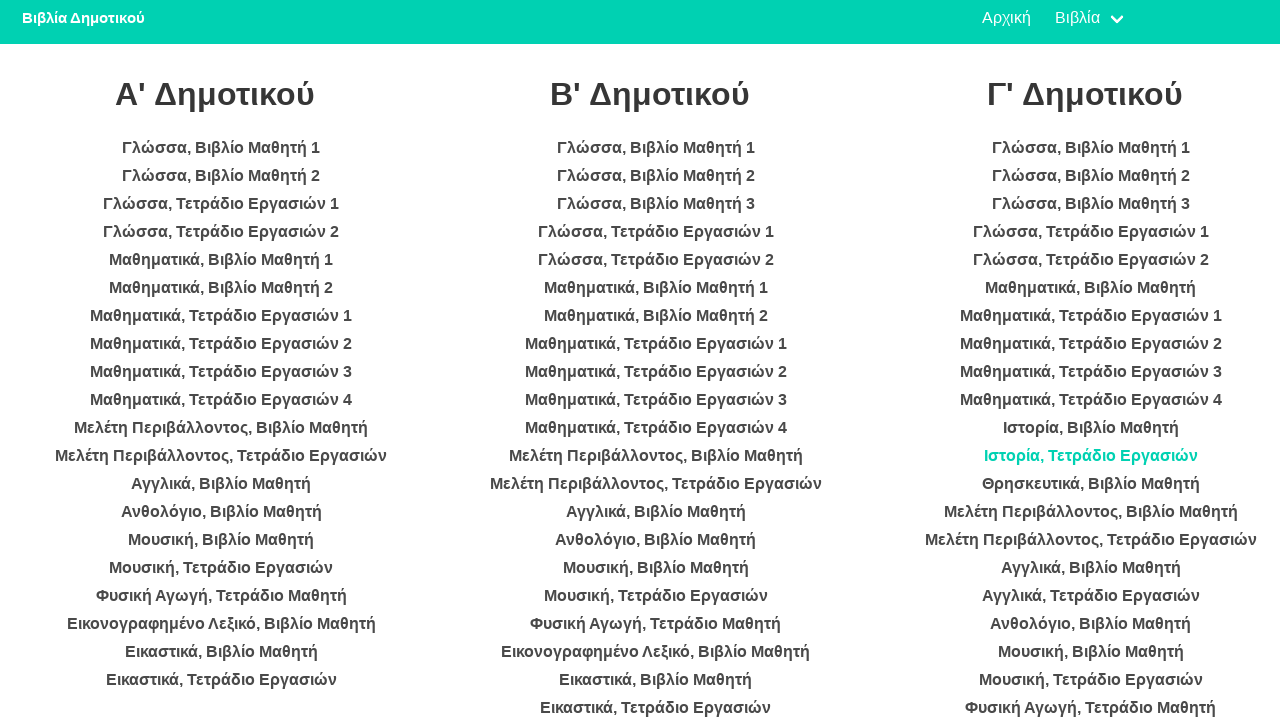

Clicked book in category 3 at (1091, 484) on ul >> nth=2 >> li >> nth=12
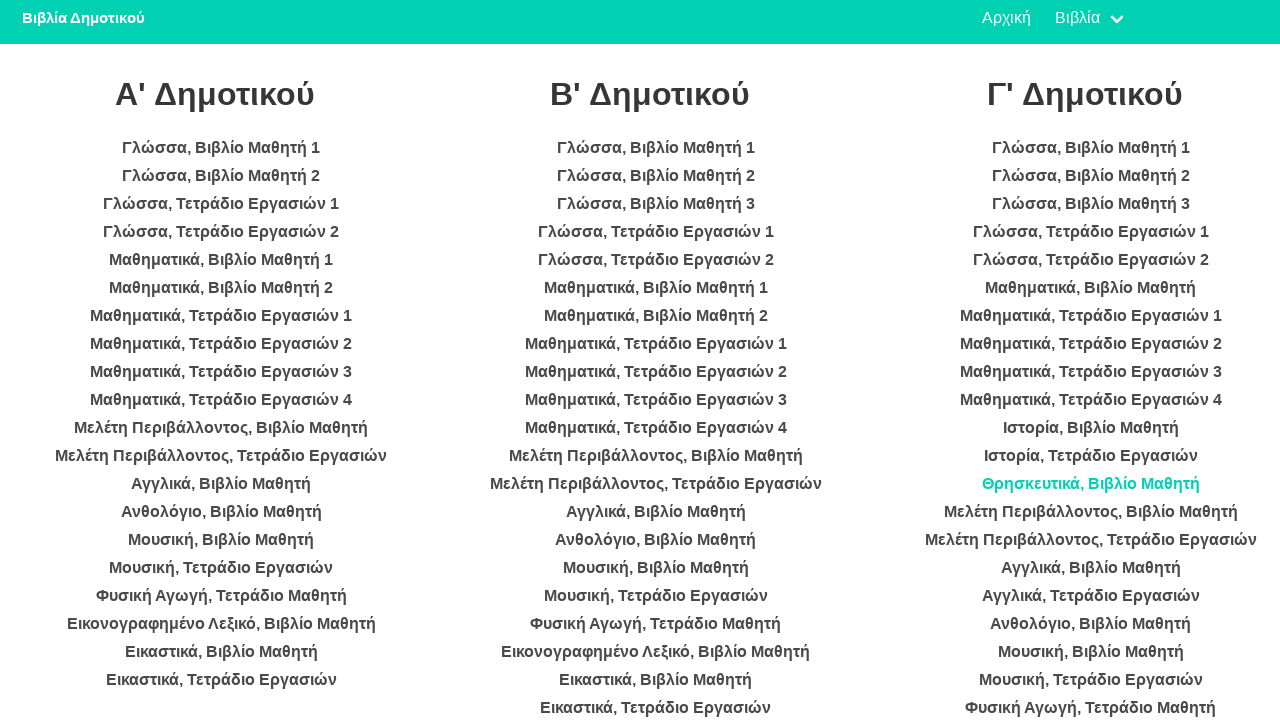

Waited 2 seconds for page to load
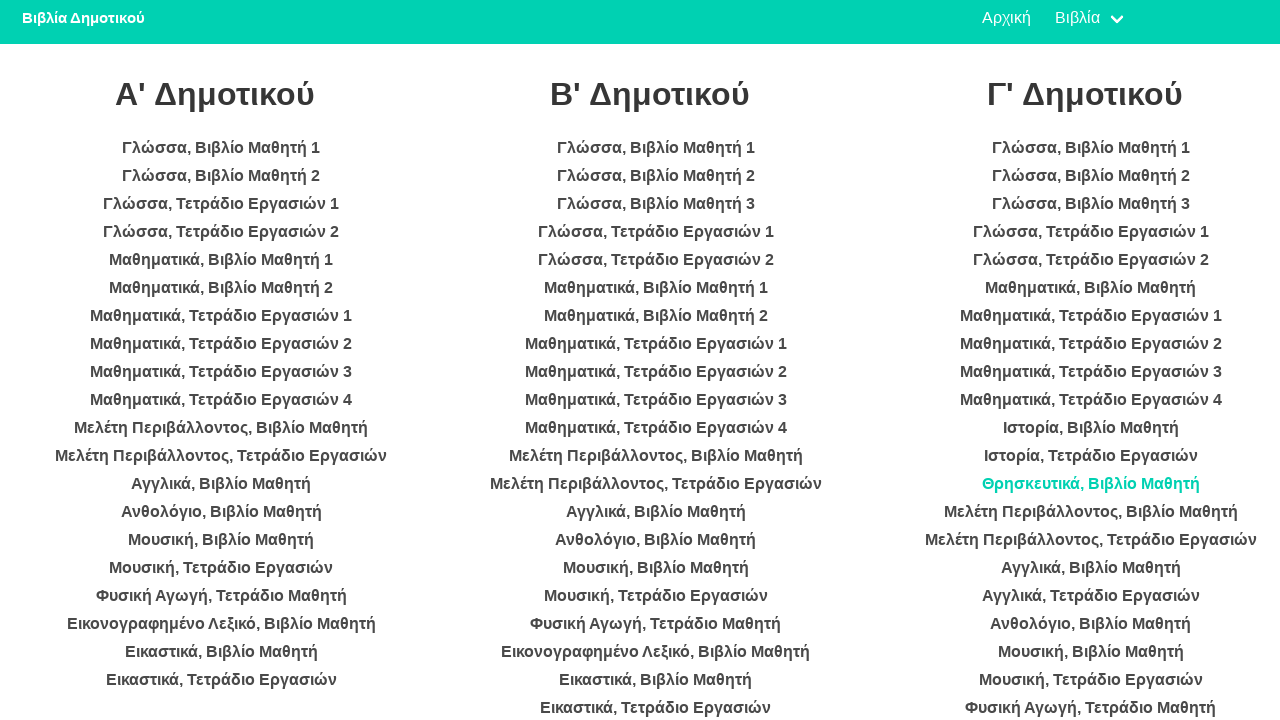

Clicked book in category 3 at (1091, 512) on ul >> nth=2 >> li >> nth=13
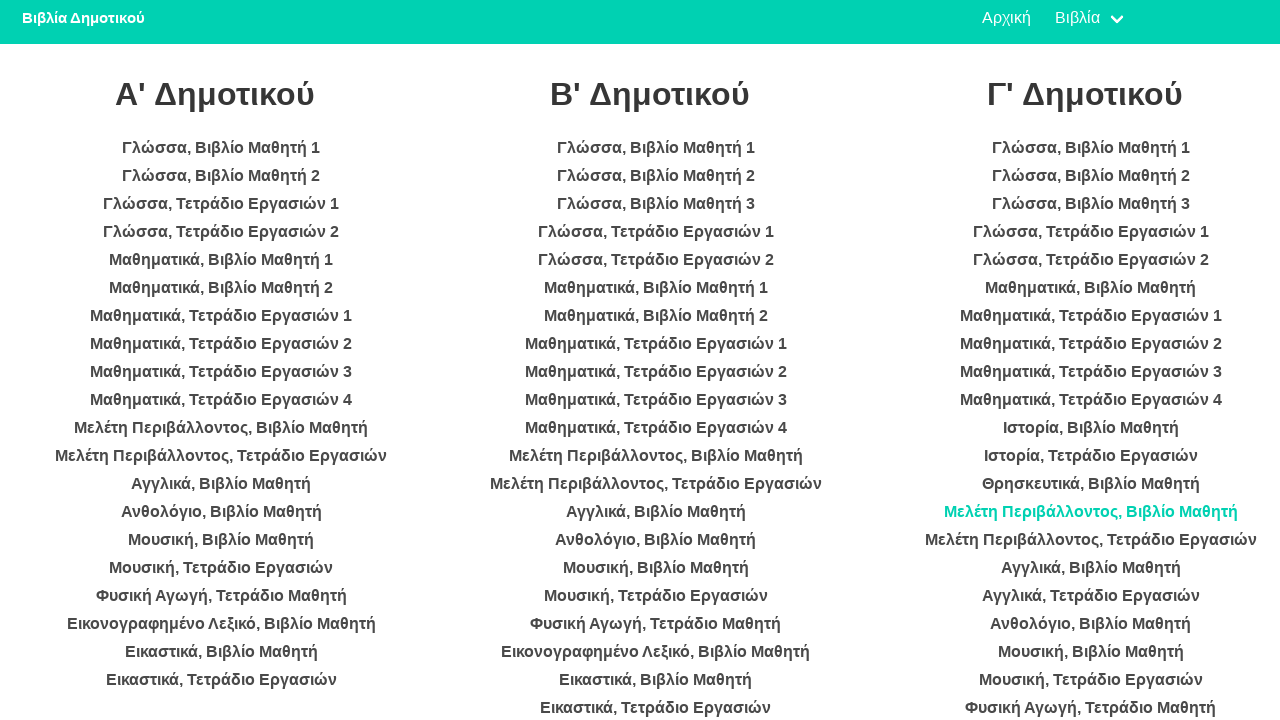

Waited 2 seconds for page to load
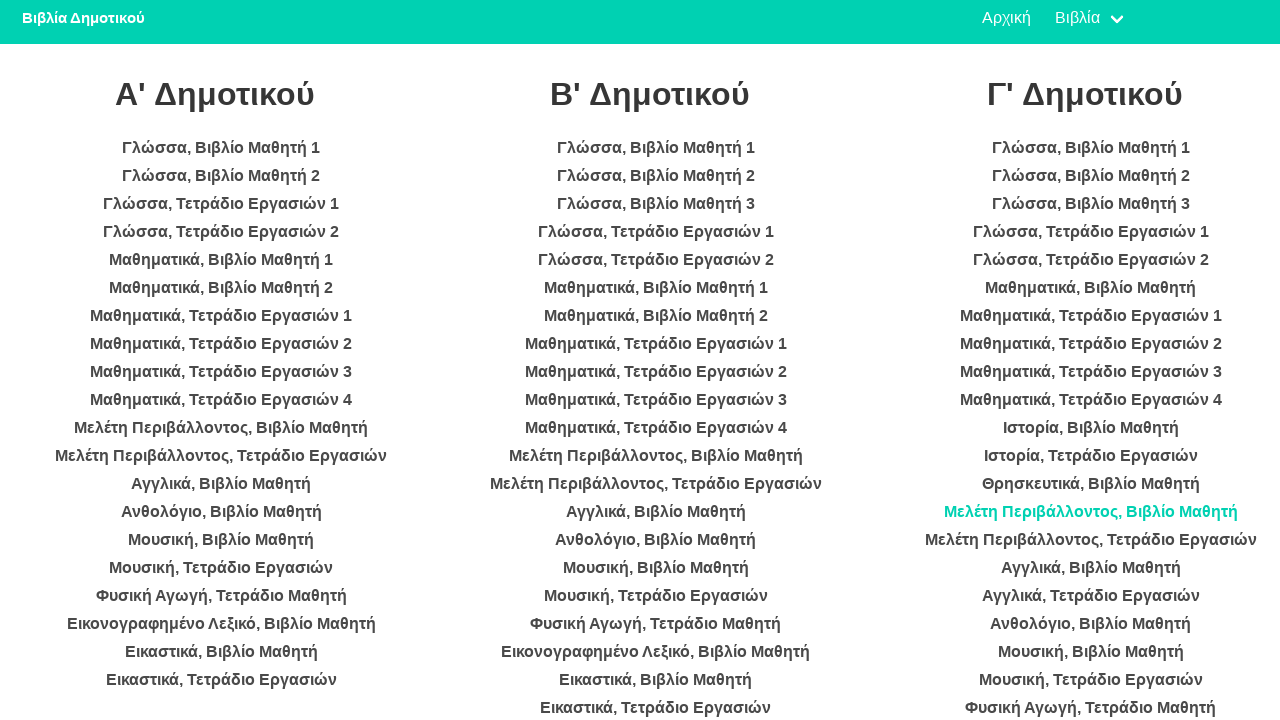

Clicked book in category 3 at (1091, 540) on ul >> nth=2 >> li >> nth=14
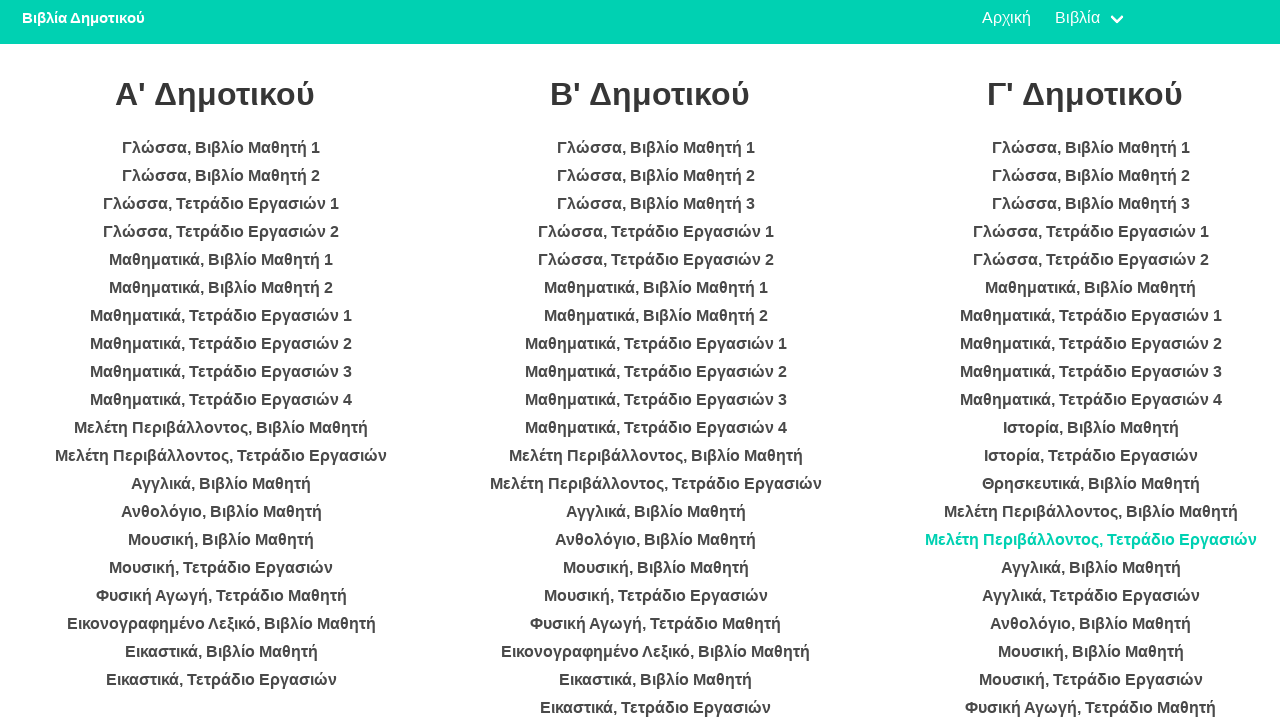

Waited 2 seconds for page to load
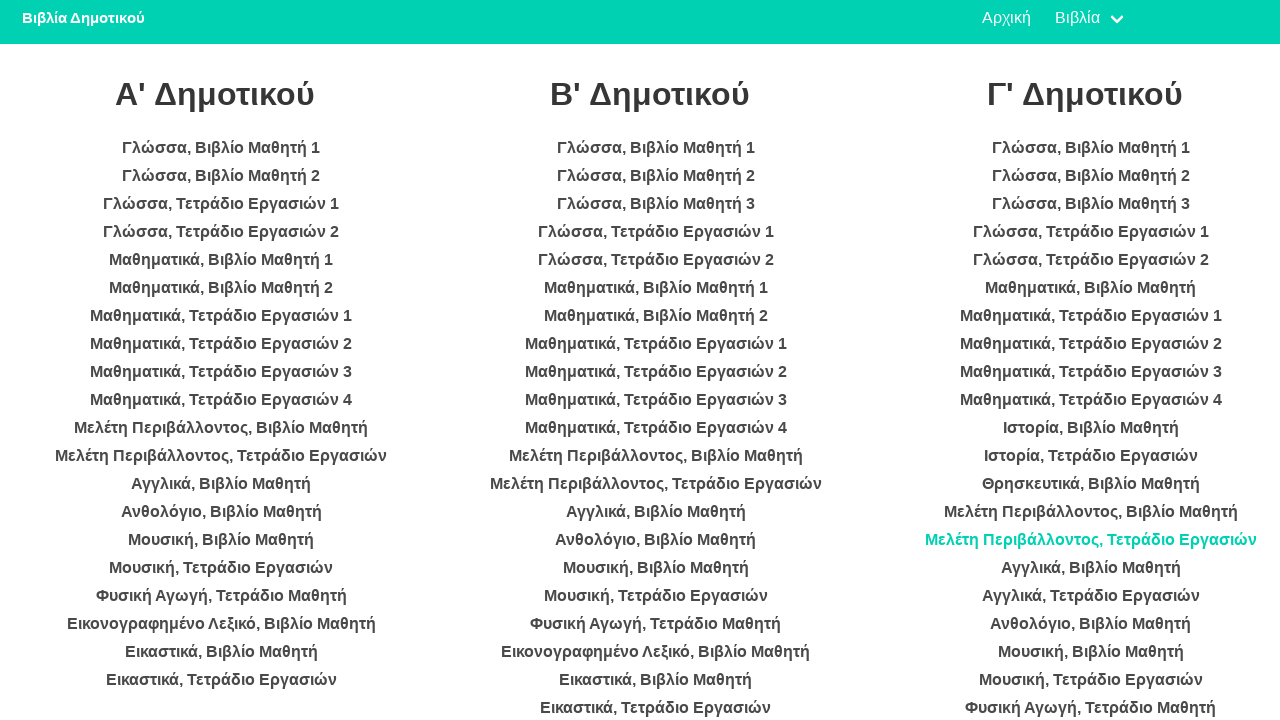

Clicked book in category 3 at (1091, 568) on ul >> nth=2 >> li >> nth=15
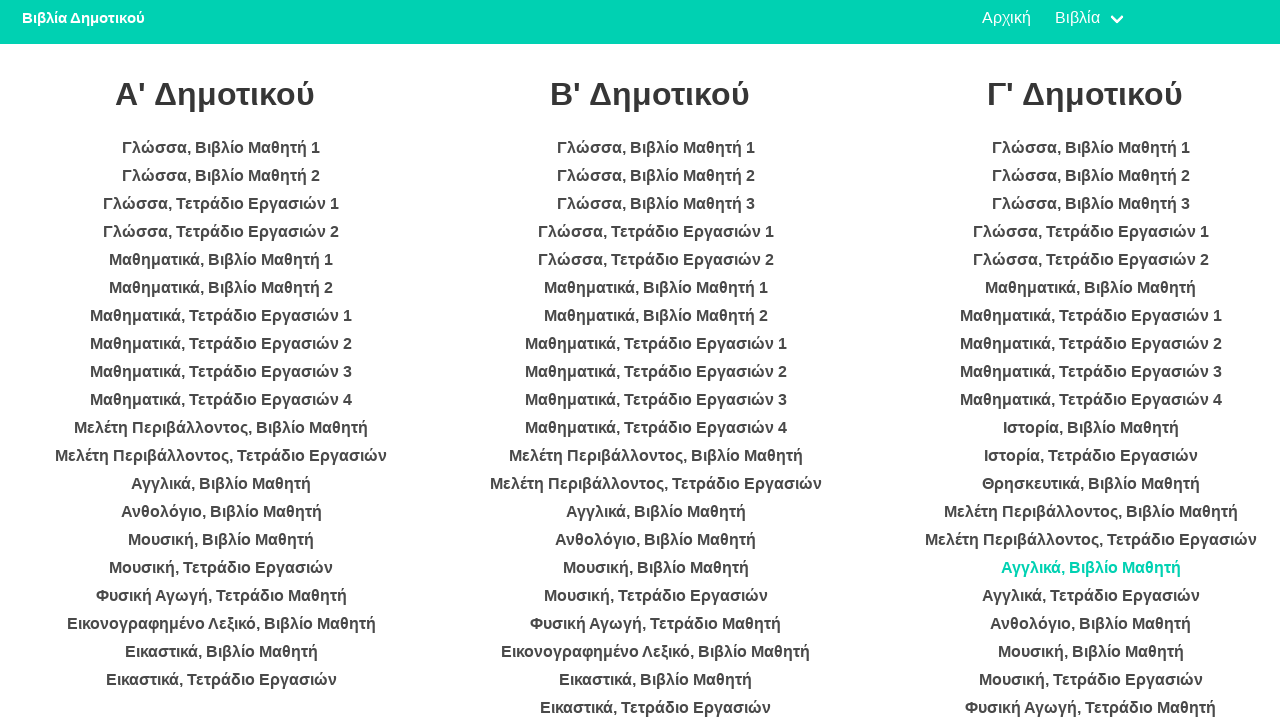

Waited 2 seconds for page to load
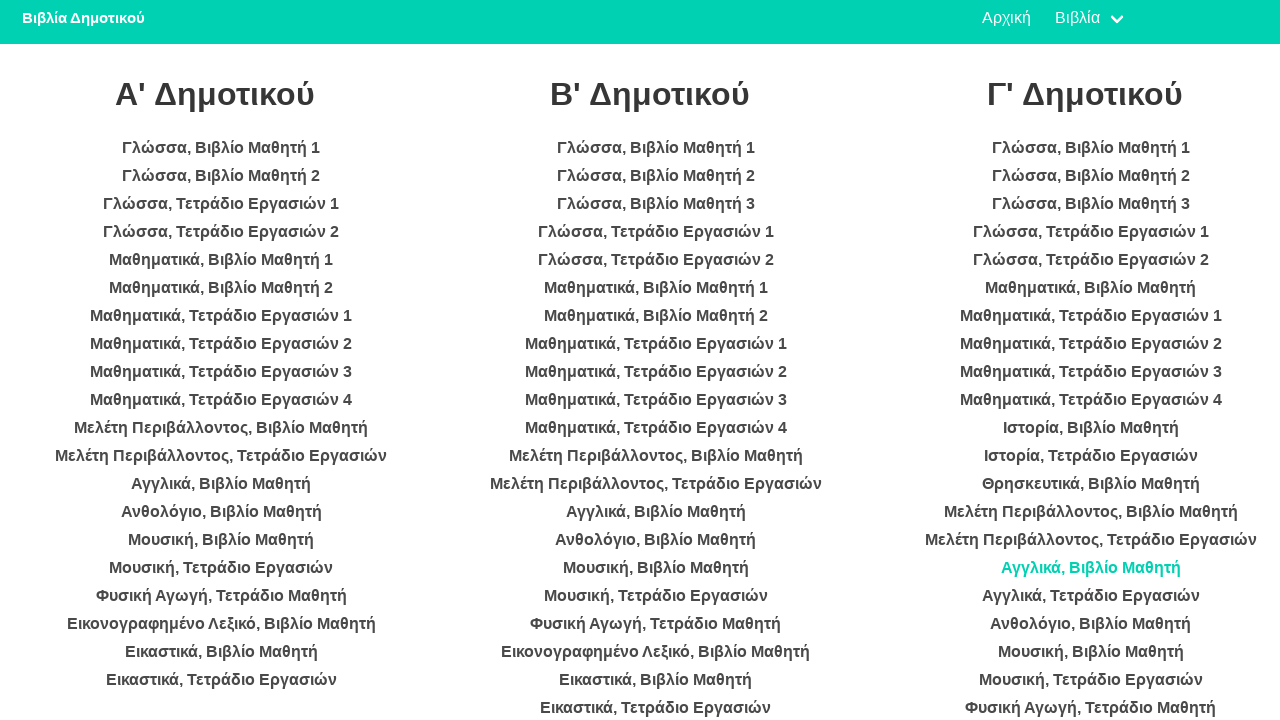

Clicked book in category 3 at (1091, 596) on ul >> nth=2 >> li >> nth=16
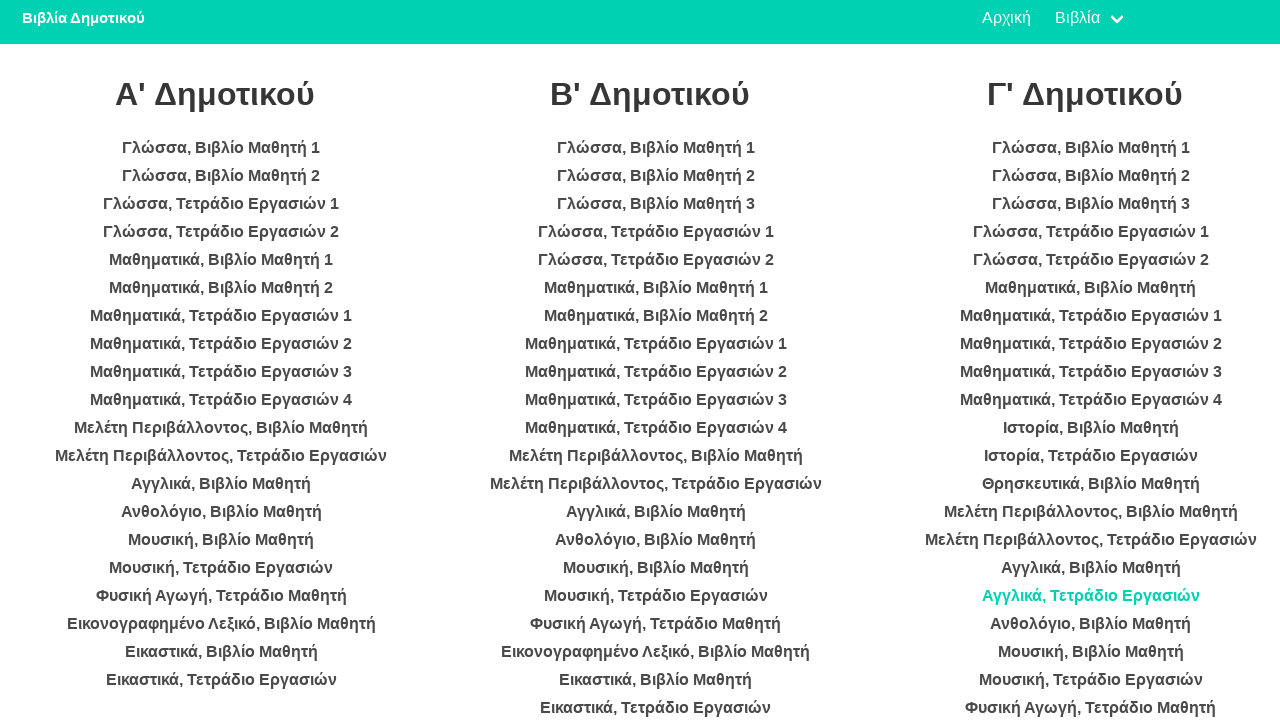

Waited 2 seconds for page to load
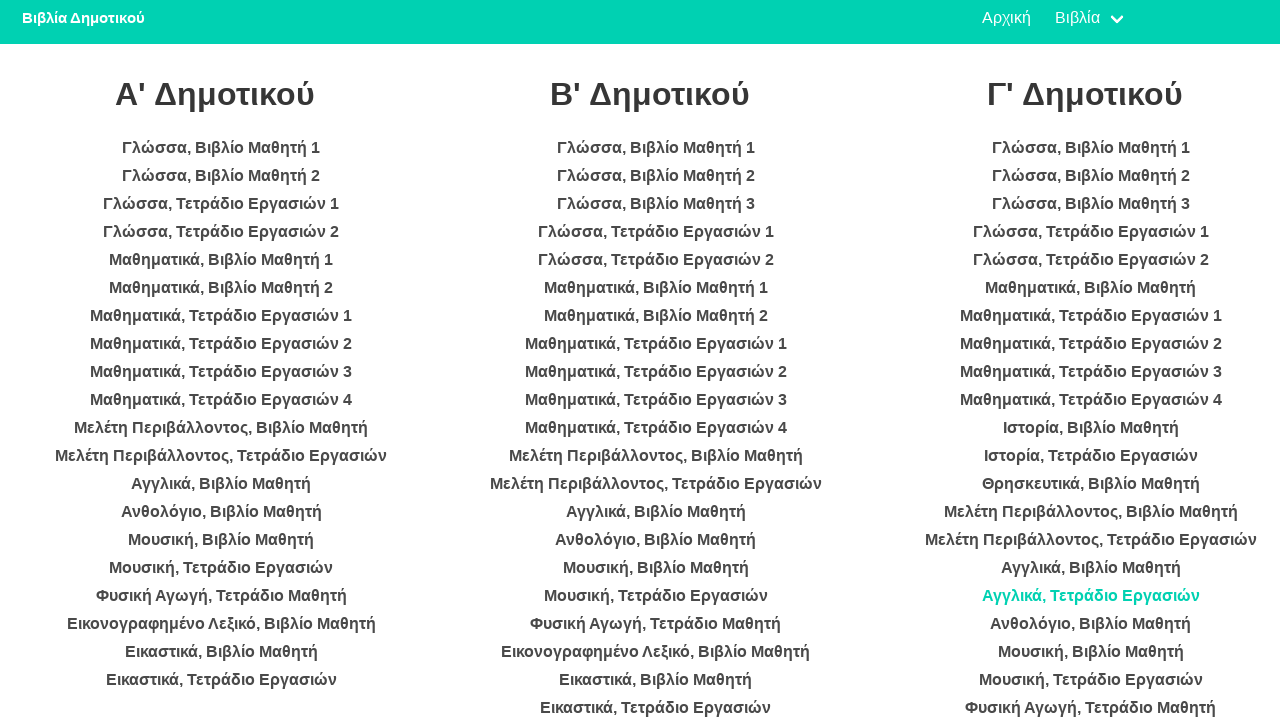

Clicked book in category 3 at (1091, 624) on ul >> nth=2 >> li >> nth=17
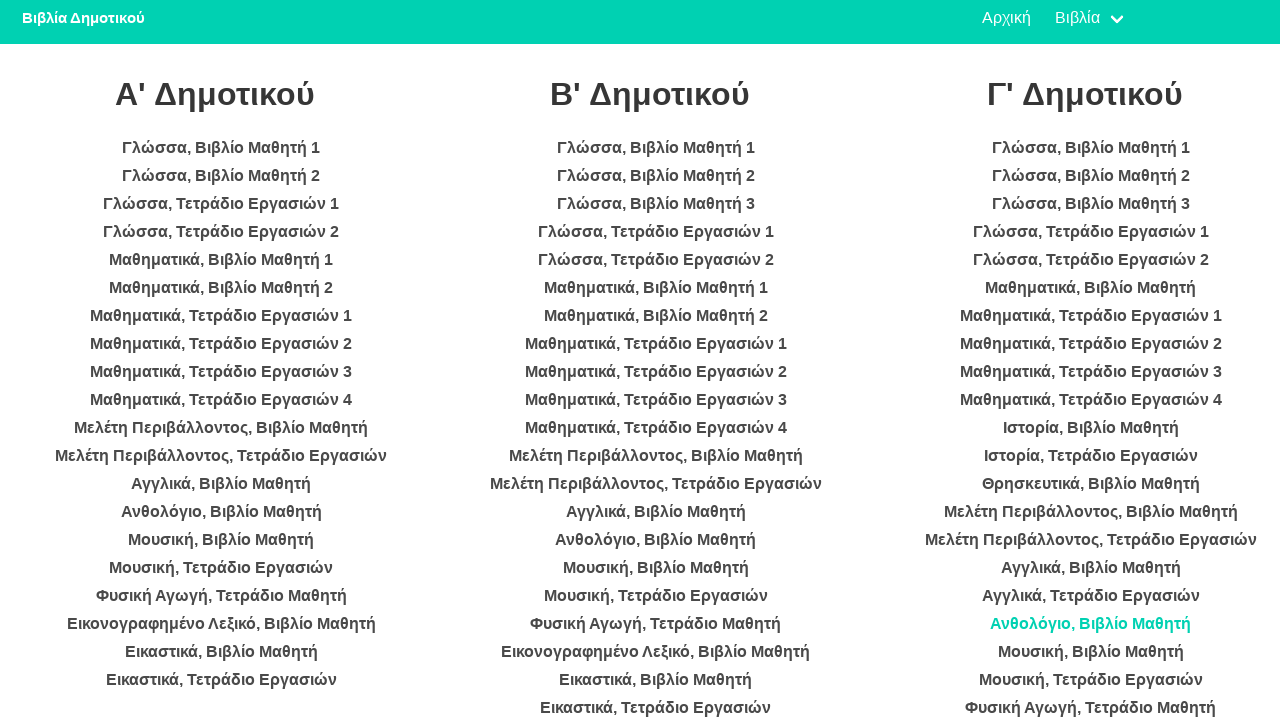

Waited 2 seconds for page to load
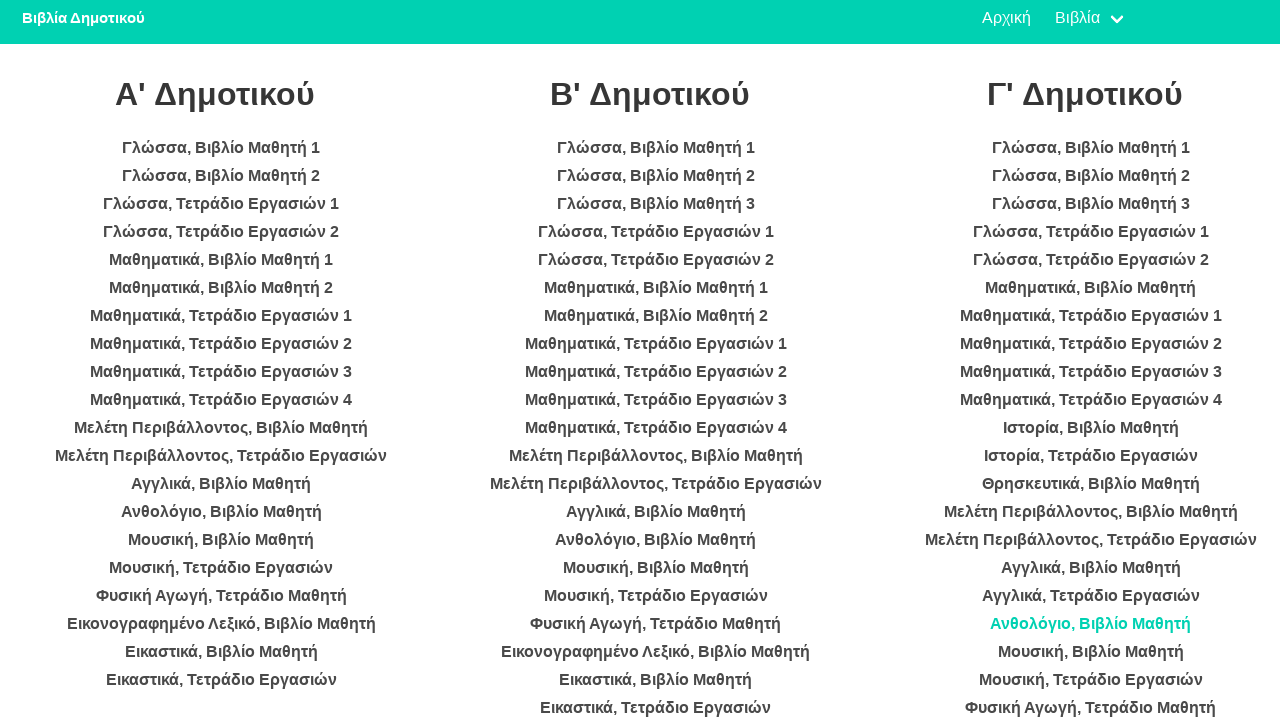

Clicked book in category 3 at (1091, 652) on ul >> nth=2 >> li >> nth=18
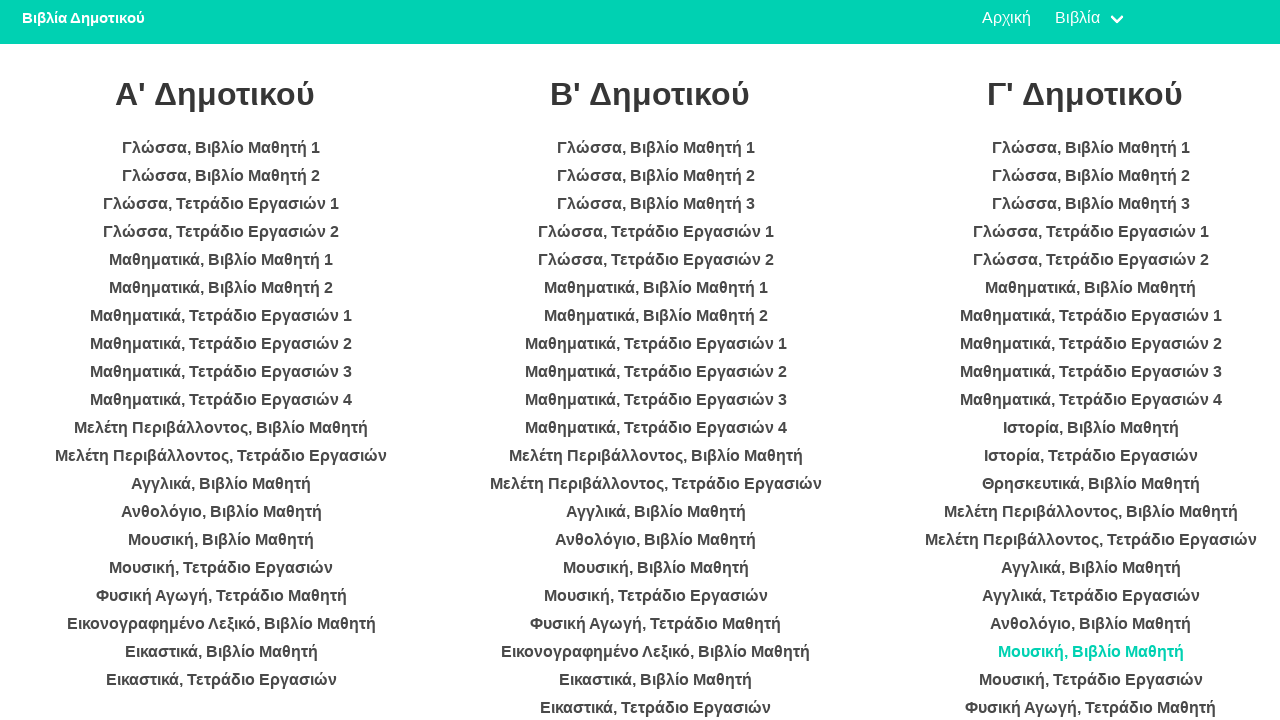

Waited 2 seconds for page to load
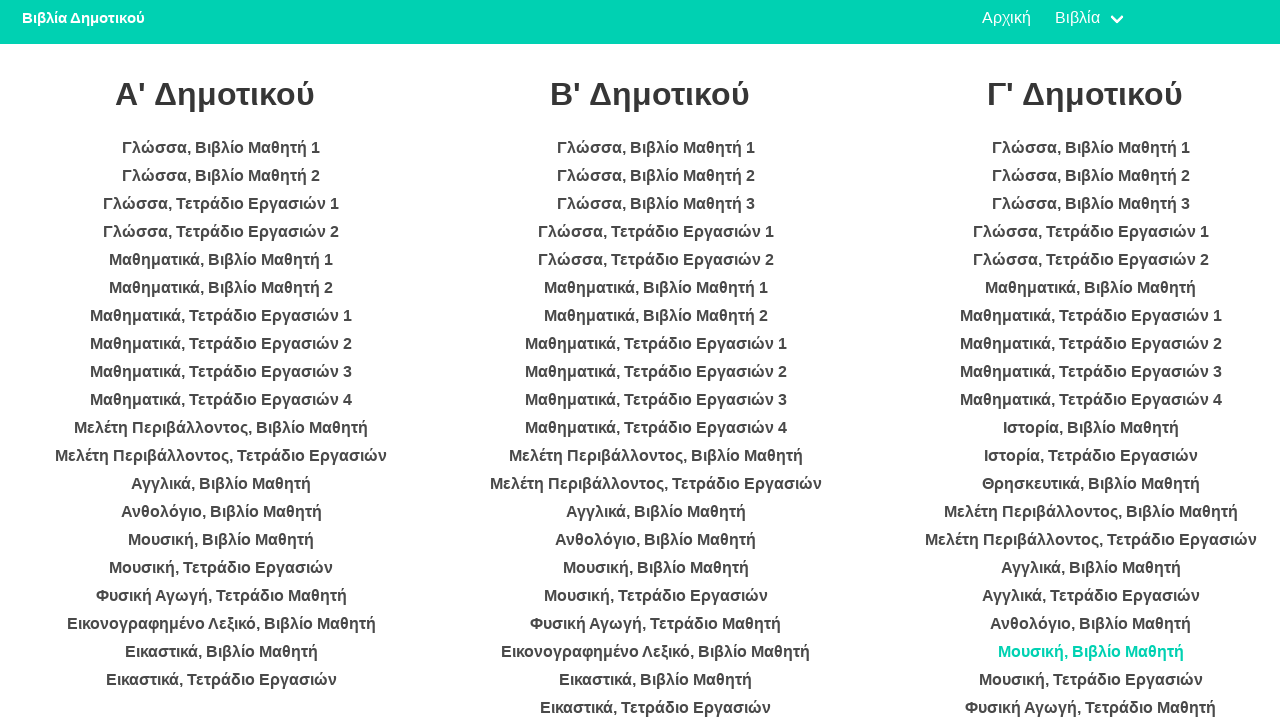

Clicked book in category 3 at (1091, 680) on ul >> nth=2 >> li >> nth=19
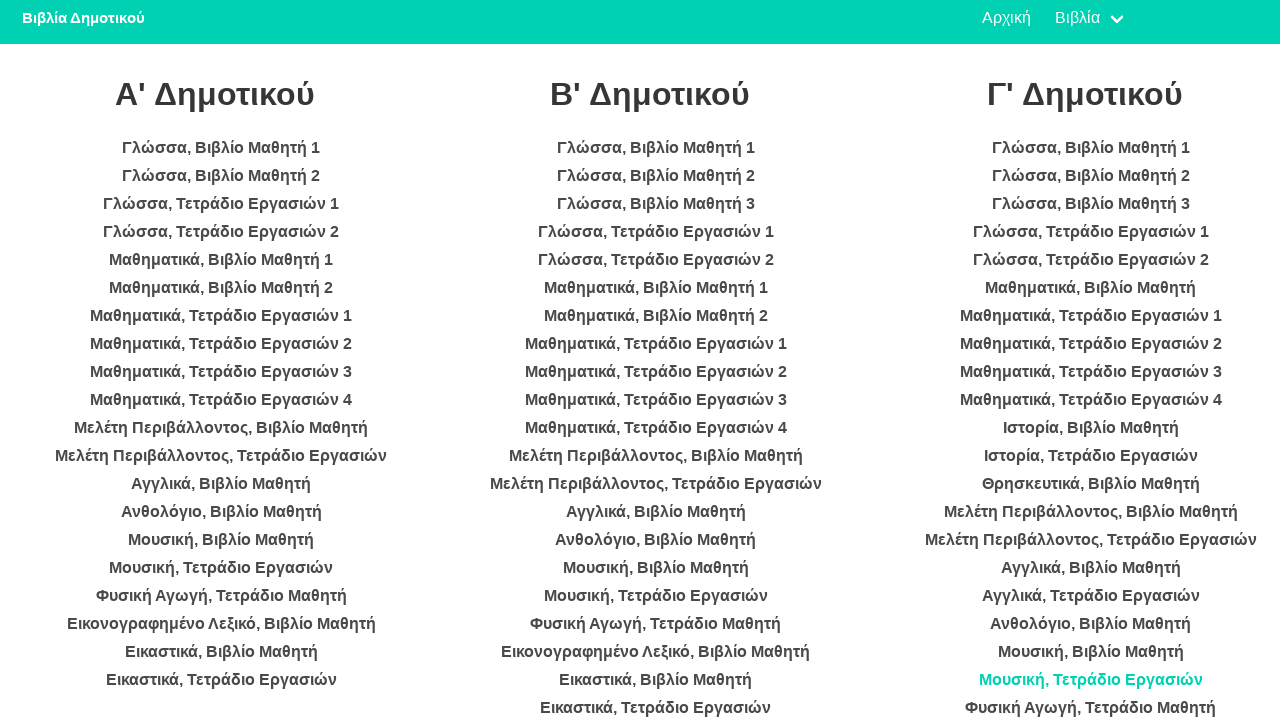

Waited 2 seconds for page to load
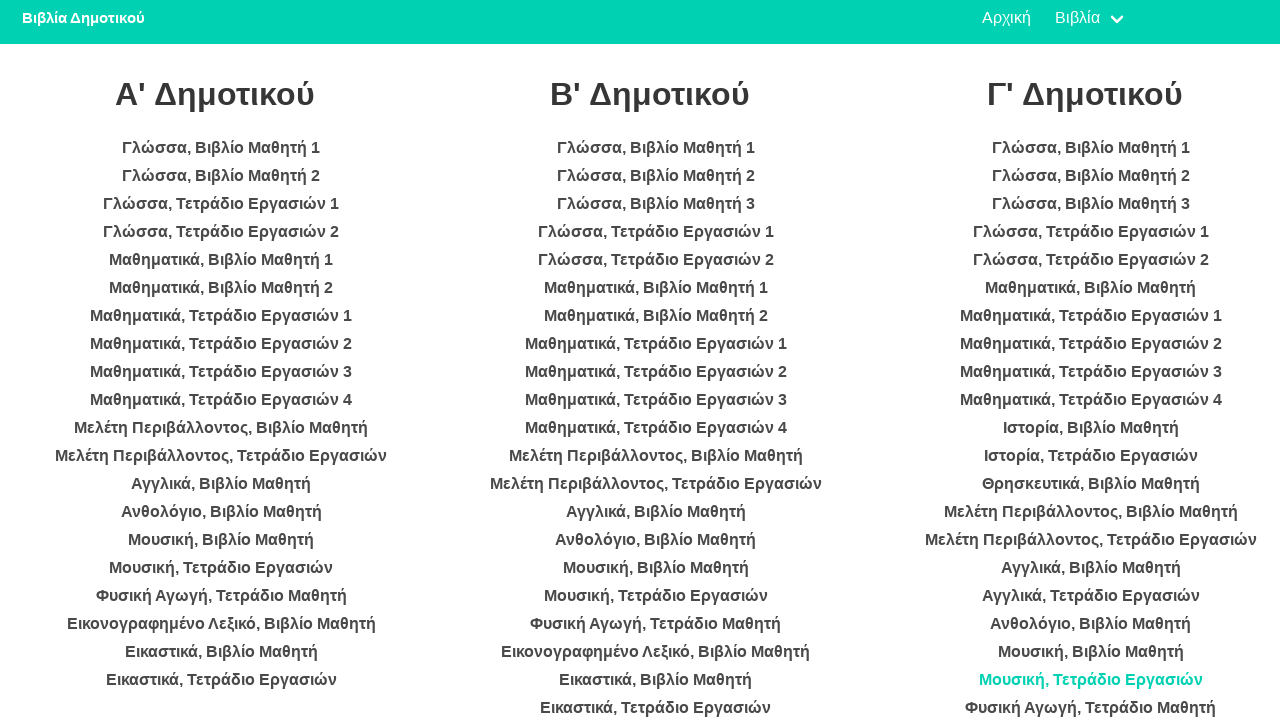

Clicked book in category 3 at (1091, 708) on ul >> nth=2 >> li >> nth=20
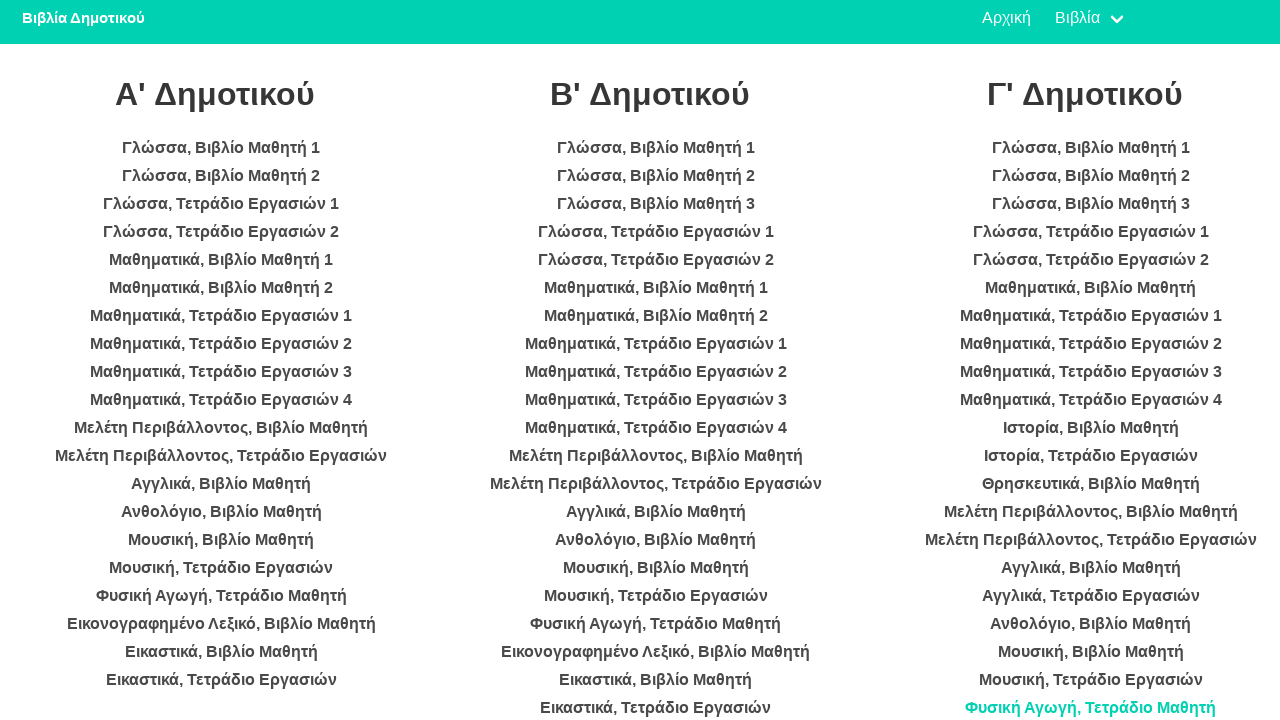

Waited 2 seconds for page to load
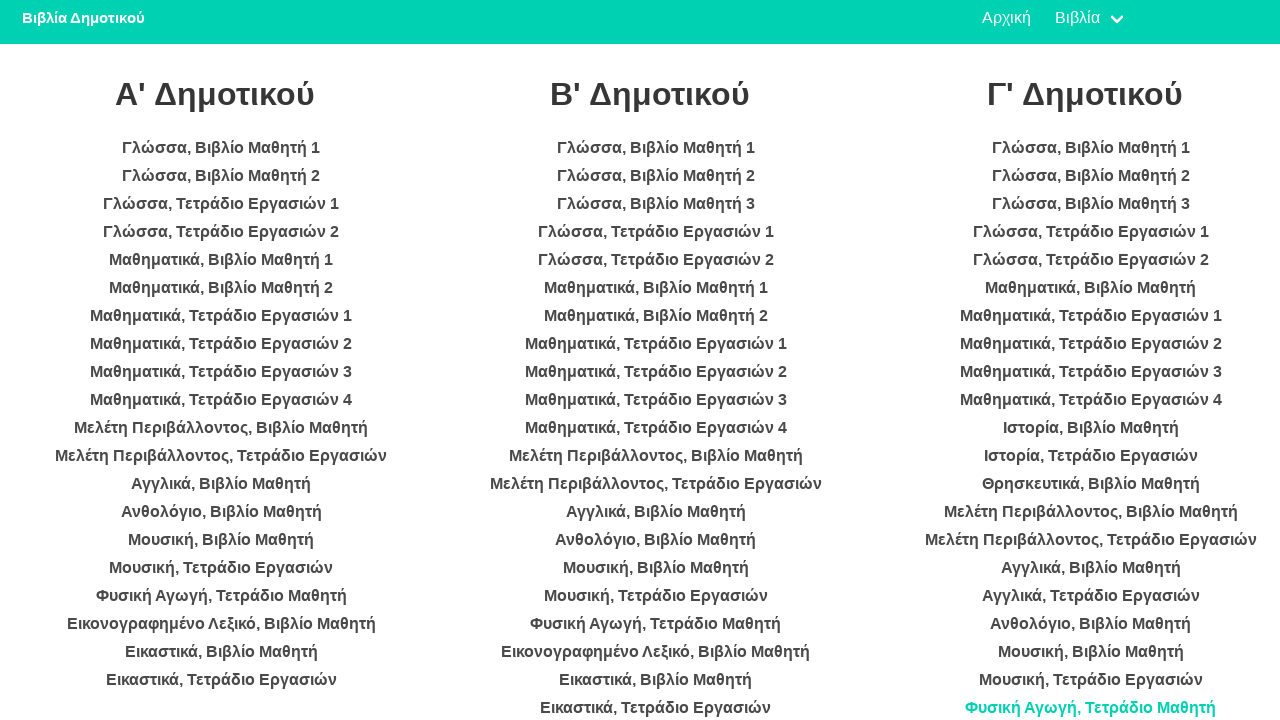

Clicked book in category 3 at (1091, 360) on ul >> nth=2 >> li >> nth=21
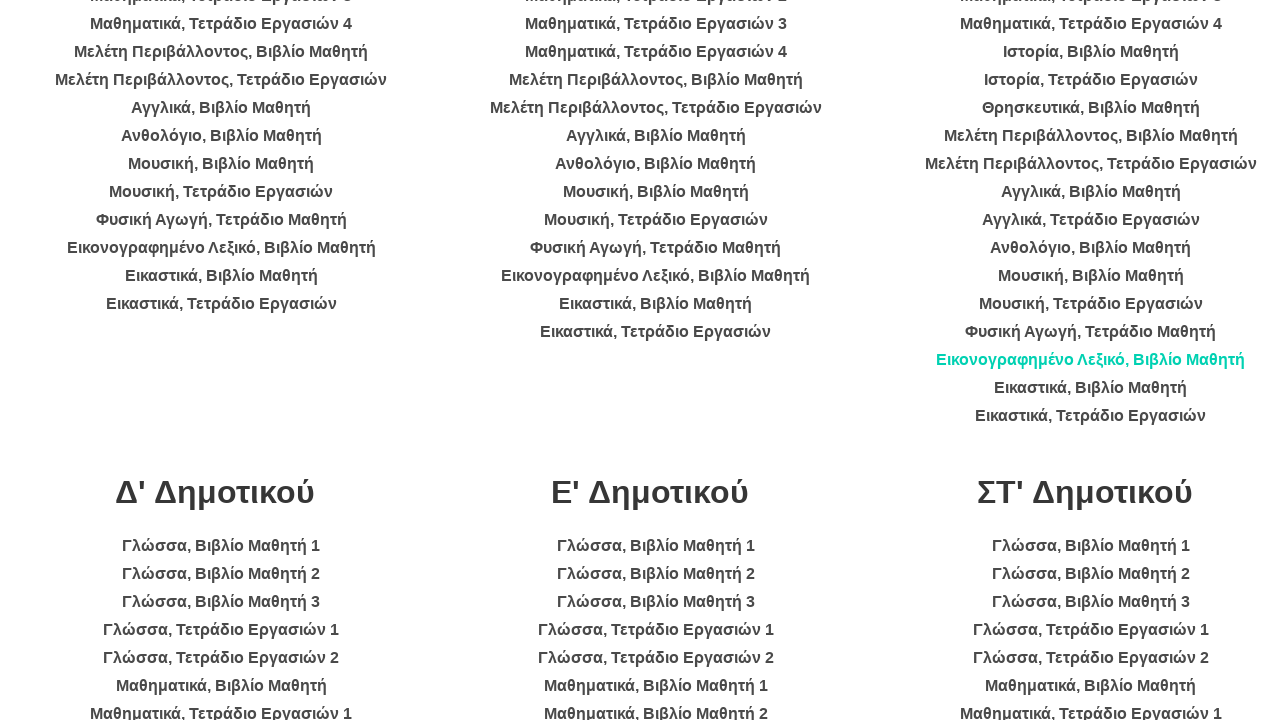

Waited 2 seconds for page to load
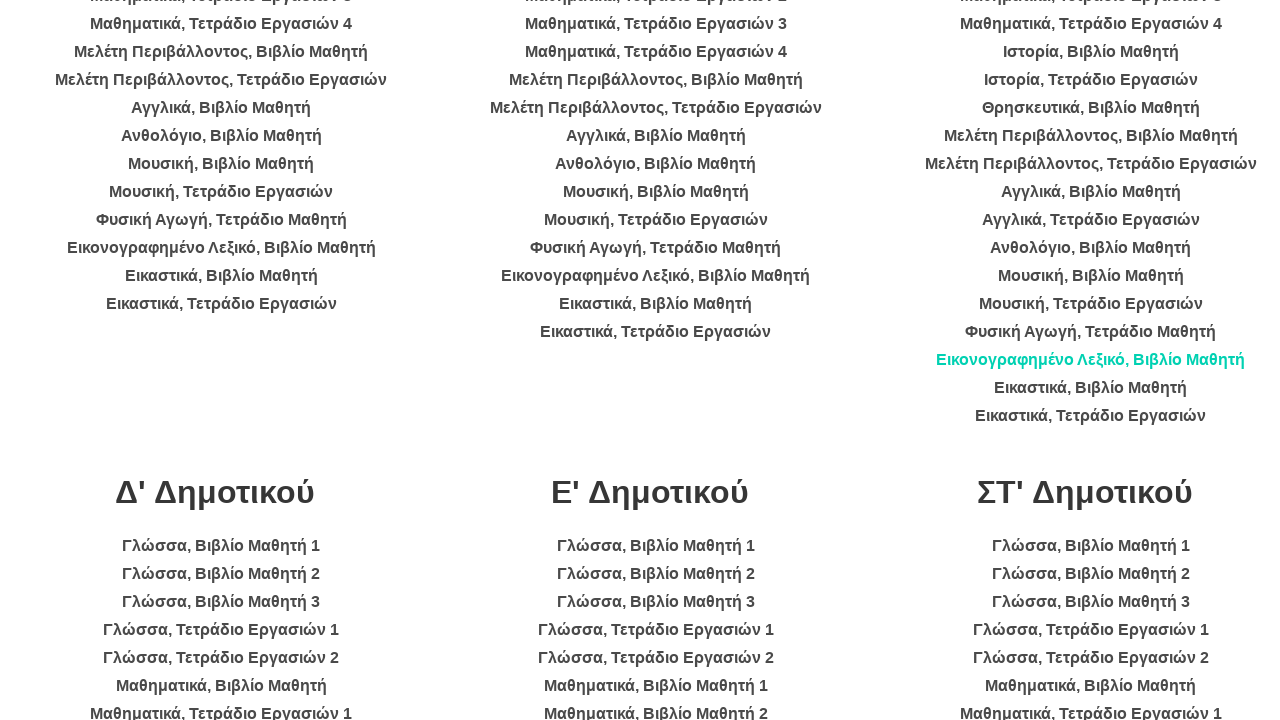

Clicked book in category 3 at (1091, 388) on ul >> nth=2 >> li >> nth=22
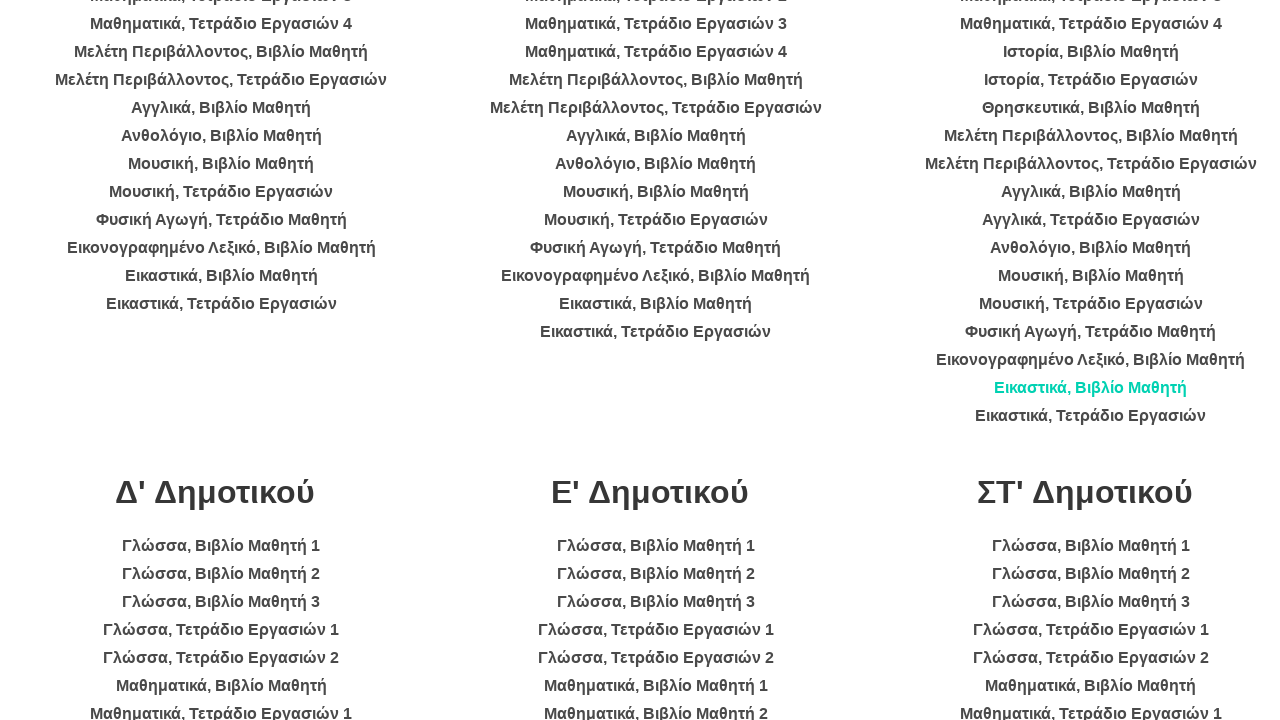

Waited 2 seconds for page to load
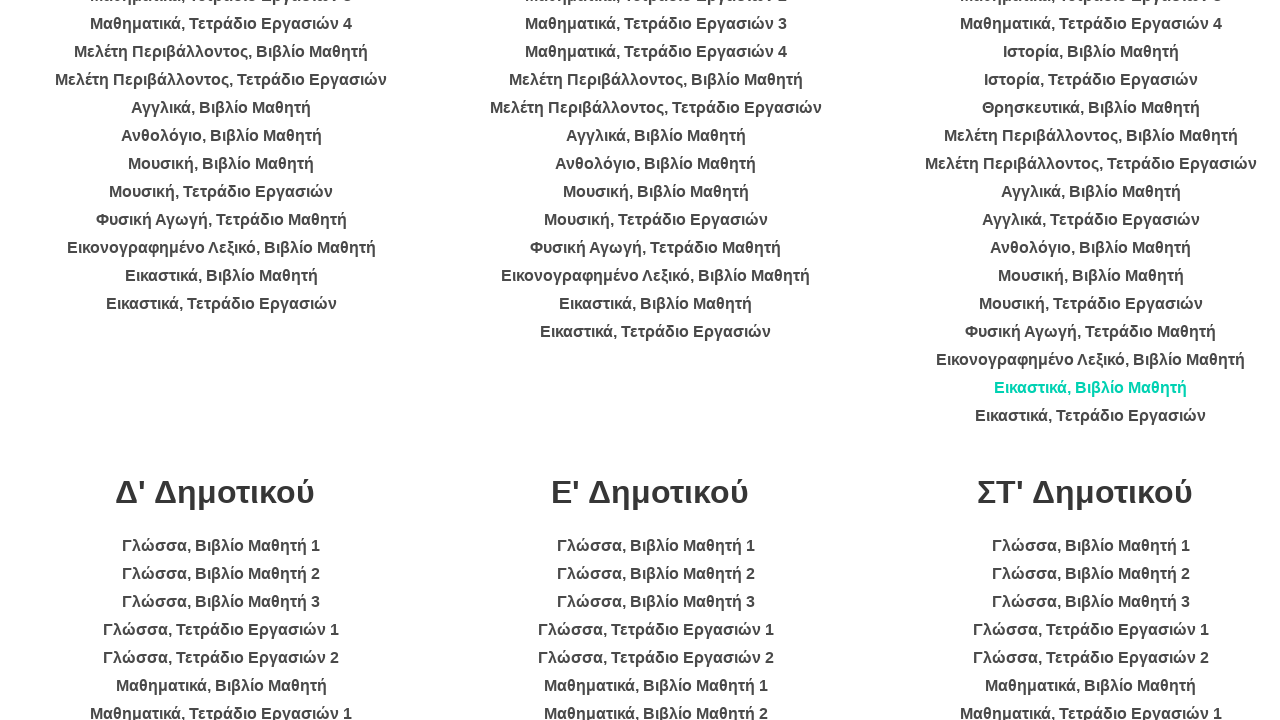

Clicked book in category 3 at (1091, 416) on ul >> nth=2 >> li >> nth=23
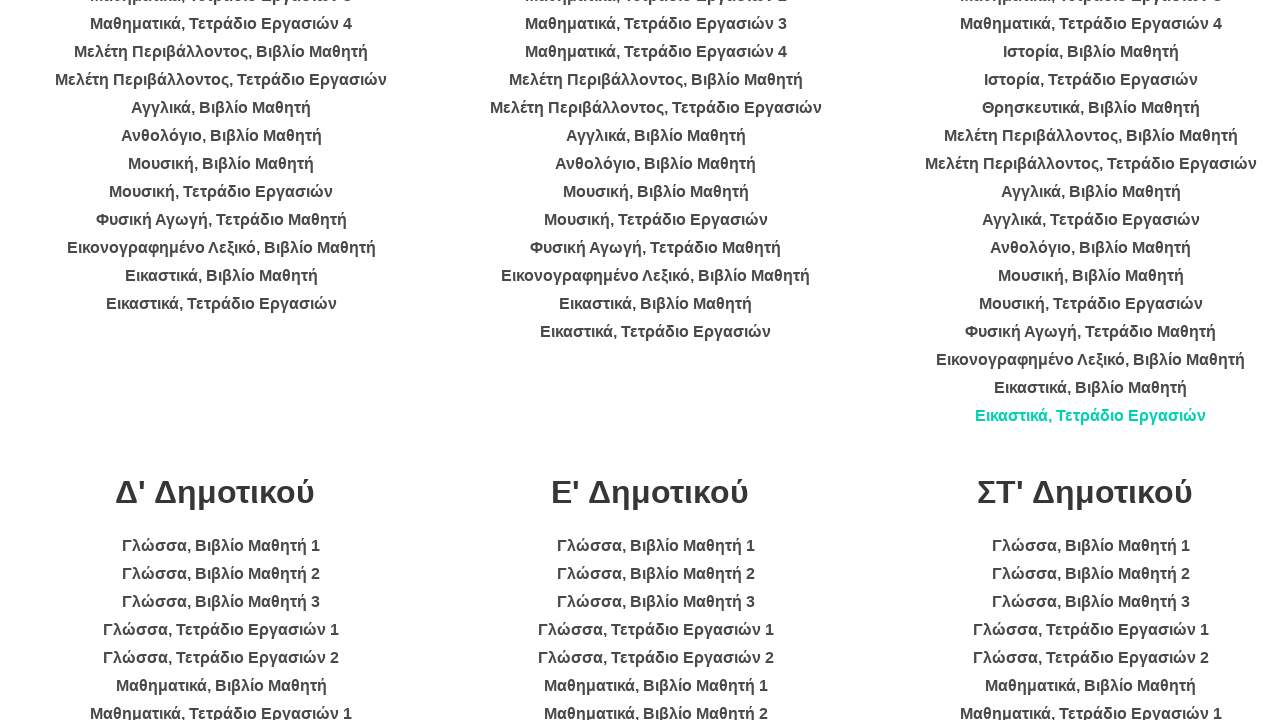

Waited 2 seconds for page to load
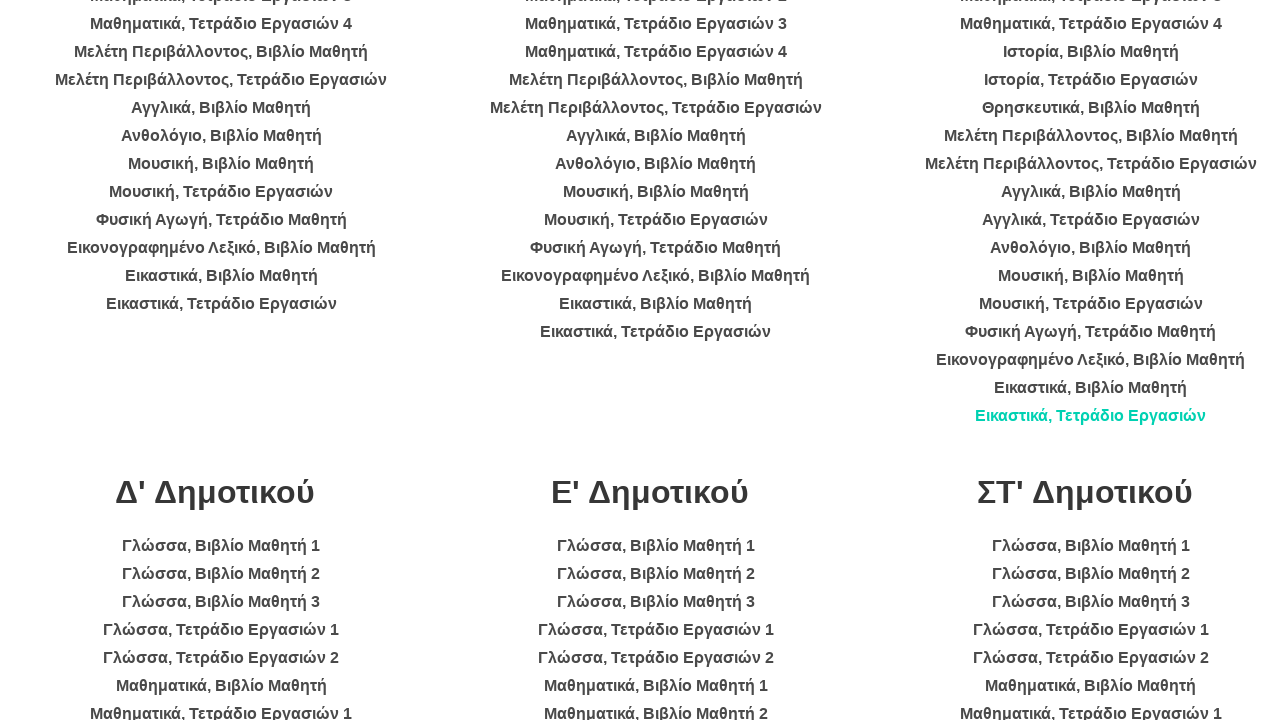

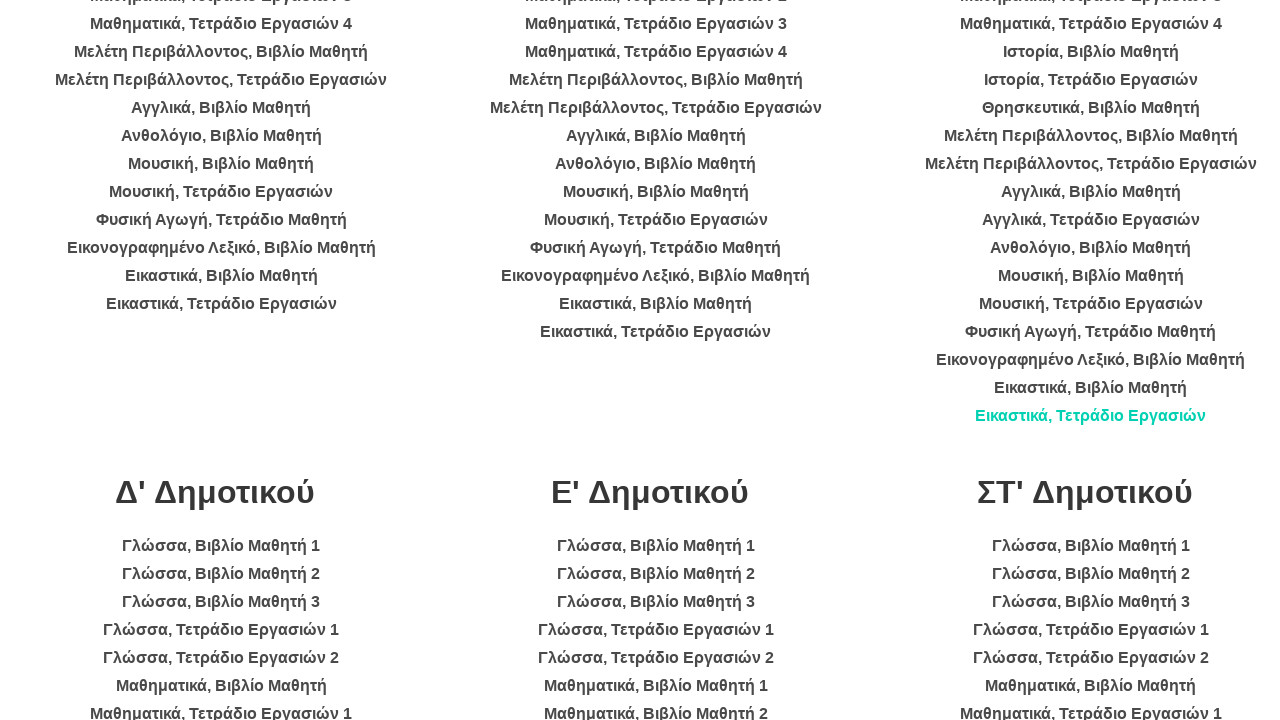